Fills all input fields in a large form with test data and submits the form

Starting URL: http://suninjuly.github.io/huge_form.html

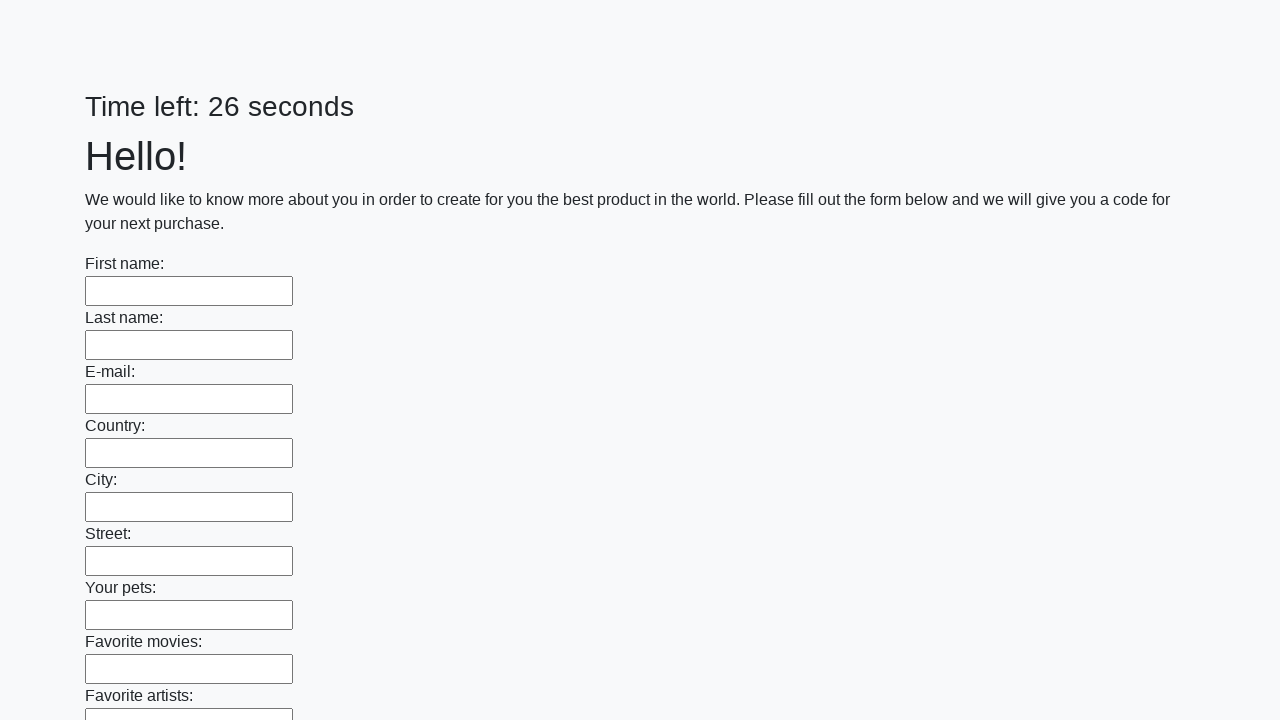

Located all input fields on the form
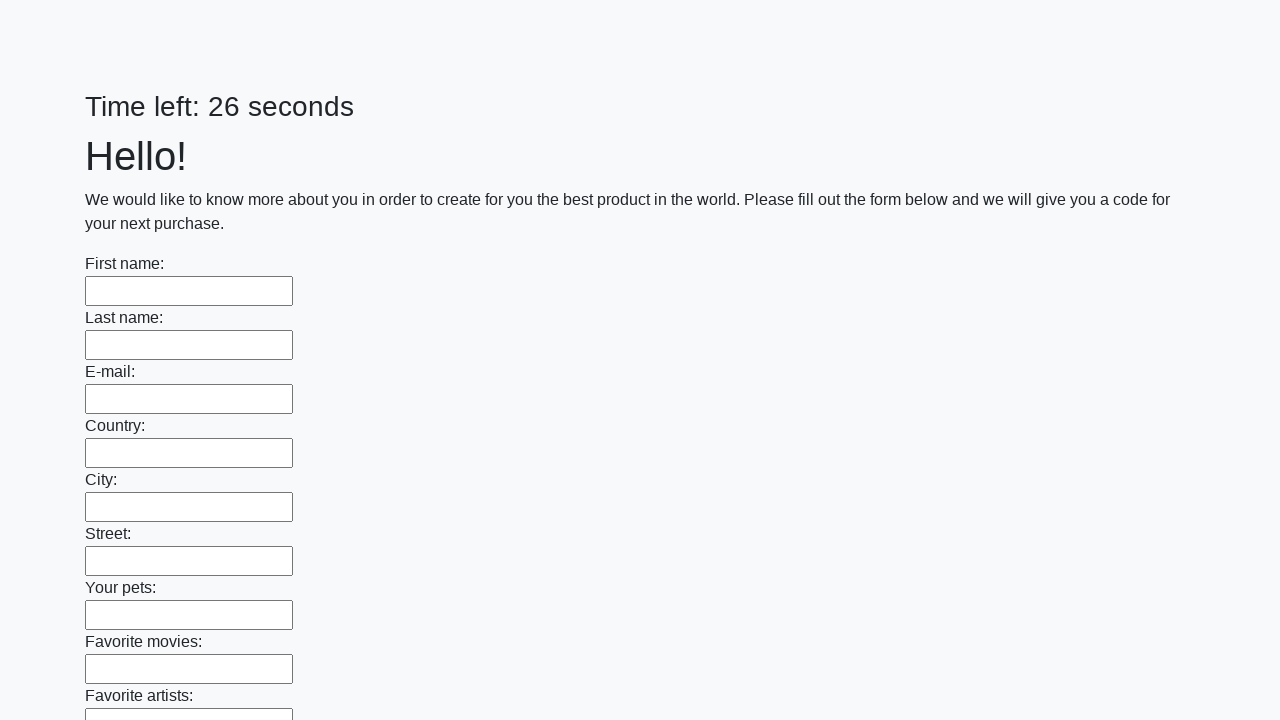

Filled input field with test data on input >> nth=0
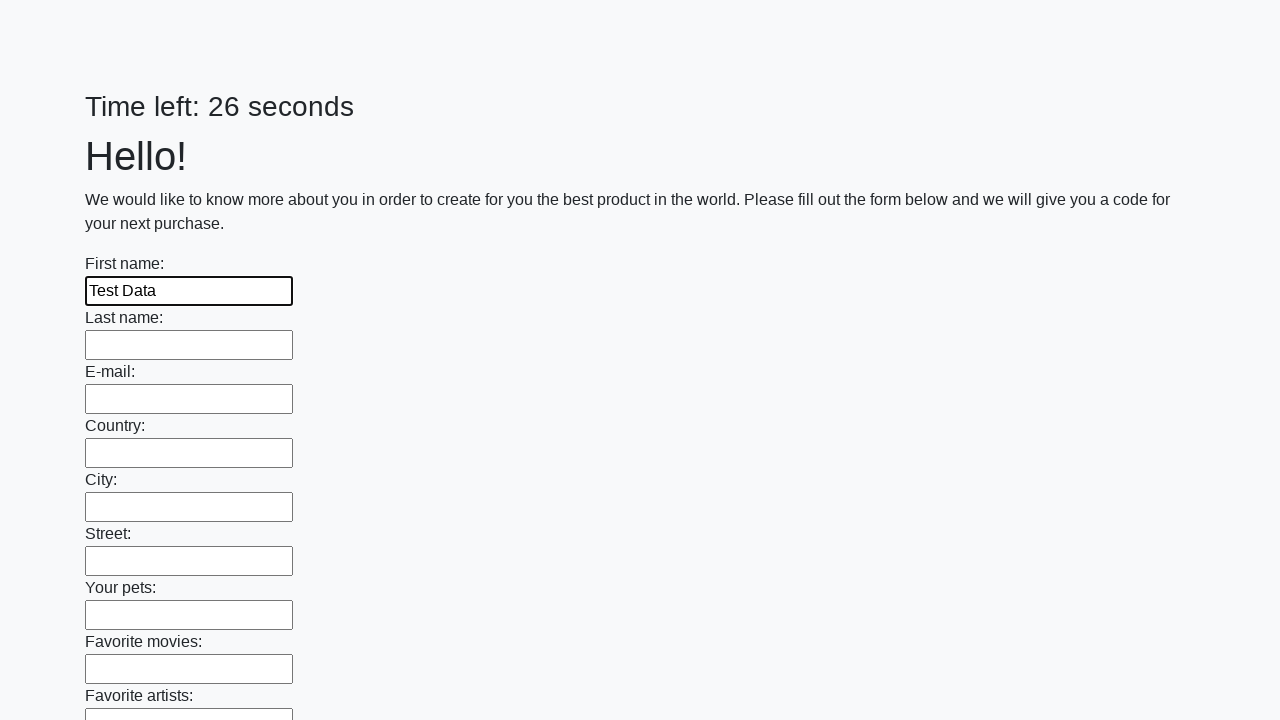

Filled input field with test data on input >> nth=1
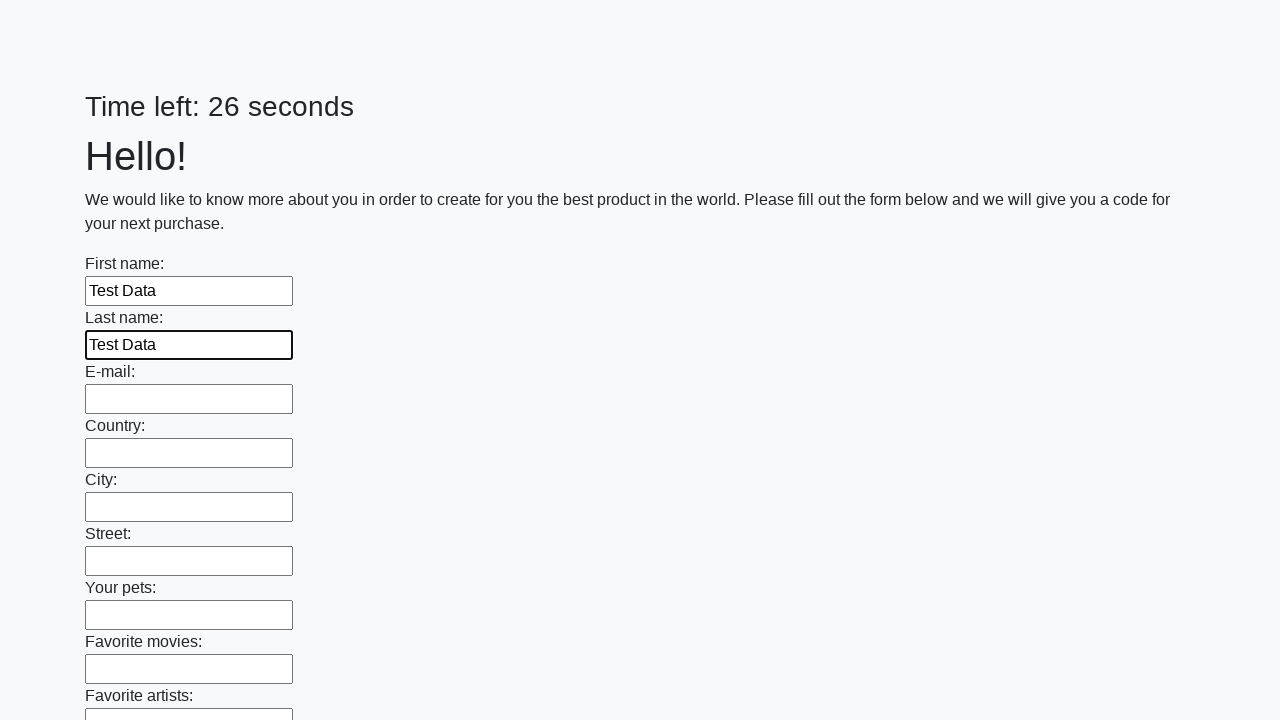

Filled input field with test data on input >> nth=2
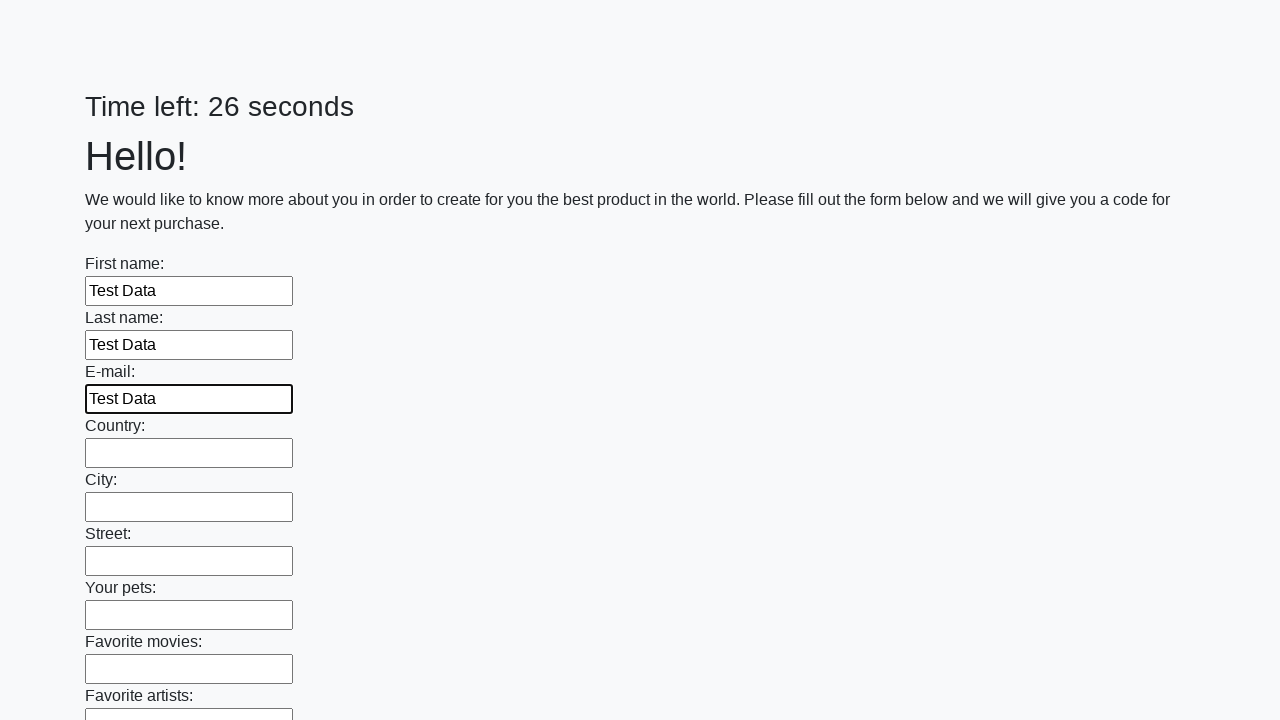

Filled input field with test data on input >> nth=3
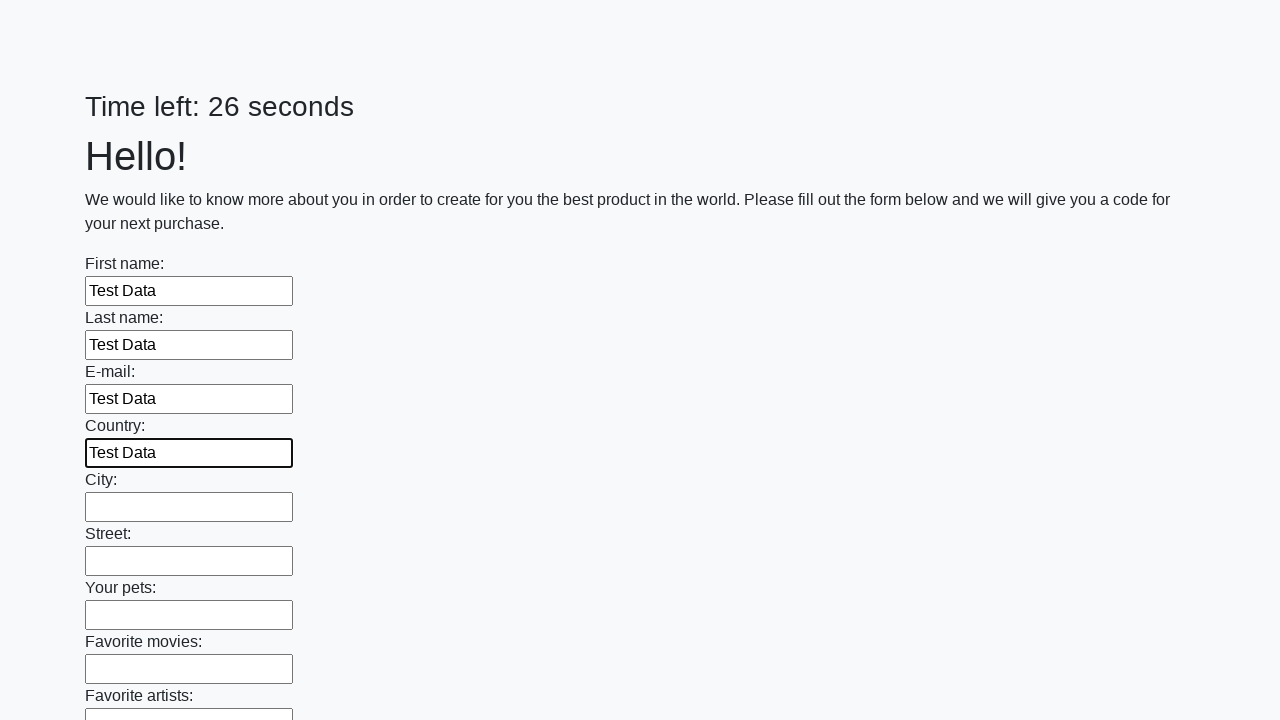

Filled input field with test data on input >> nth=4
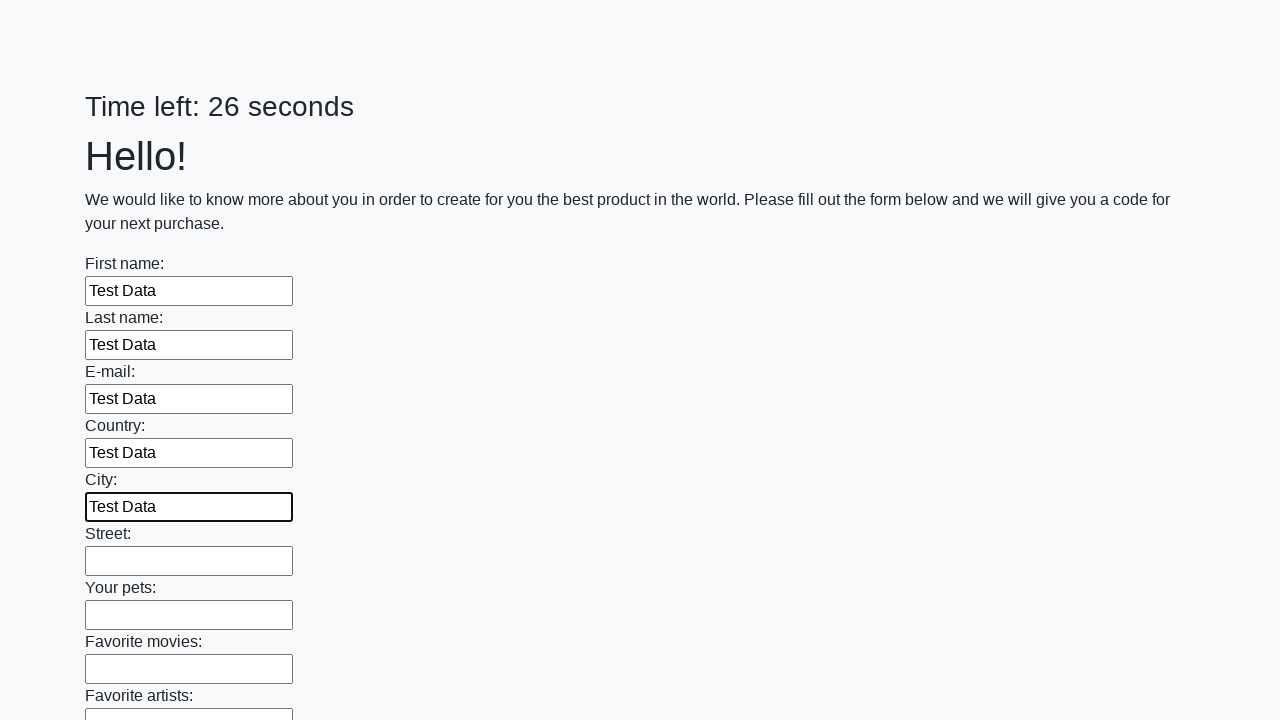

Filled input field with test data on input >> nth=5
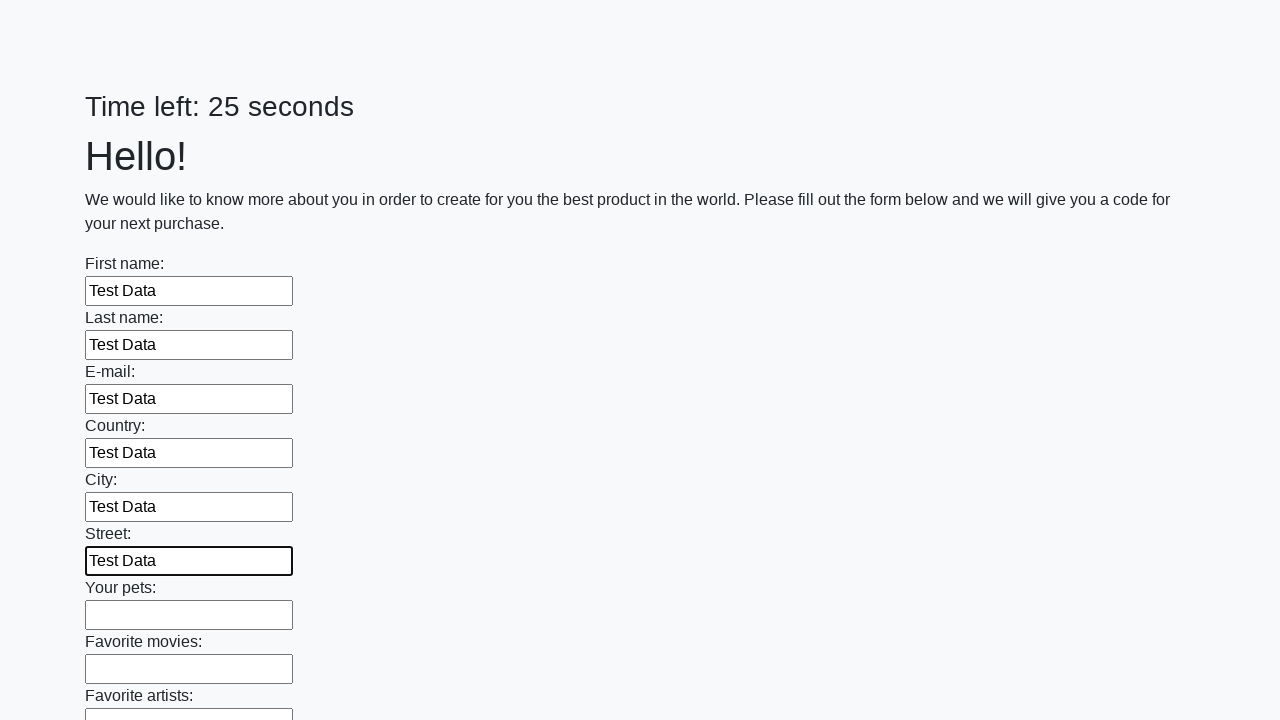

Filled input field with test data on input >> nth=6
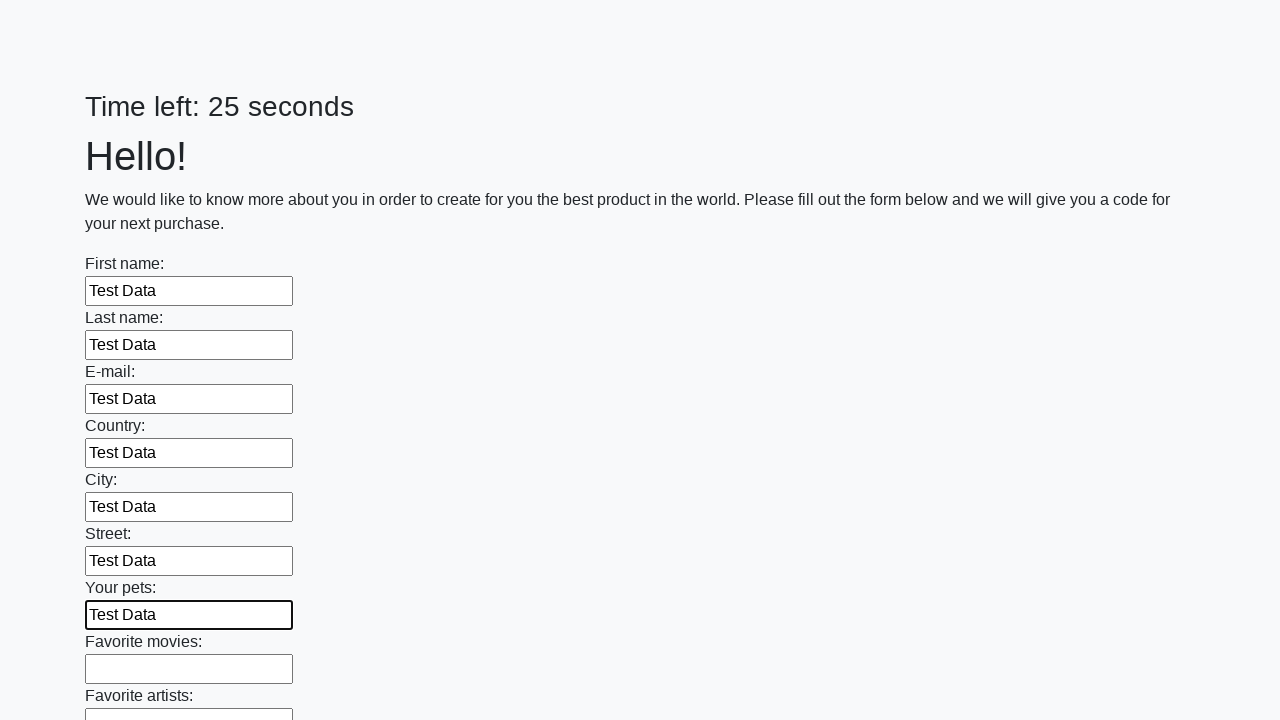

Filled input field with test data on input >> nth=7
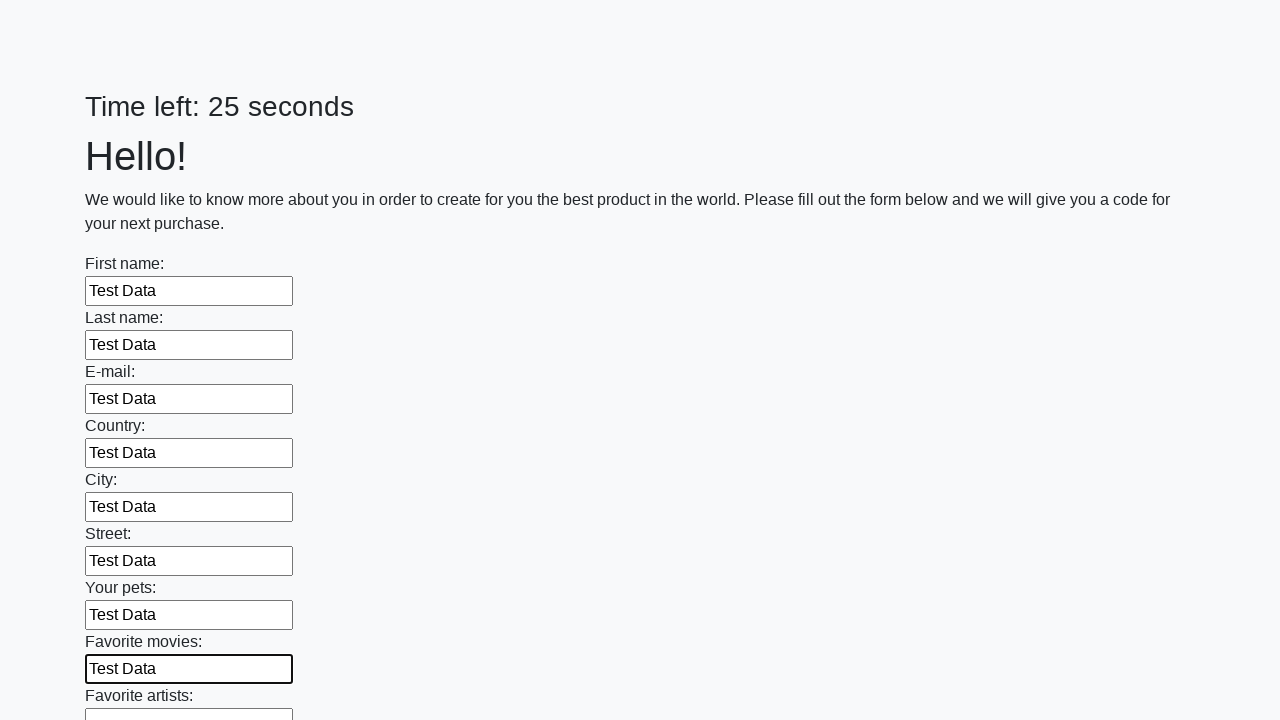

Filled input field with test data on input >> nth=8
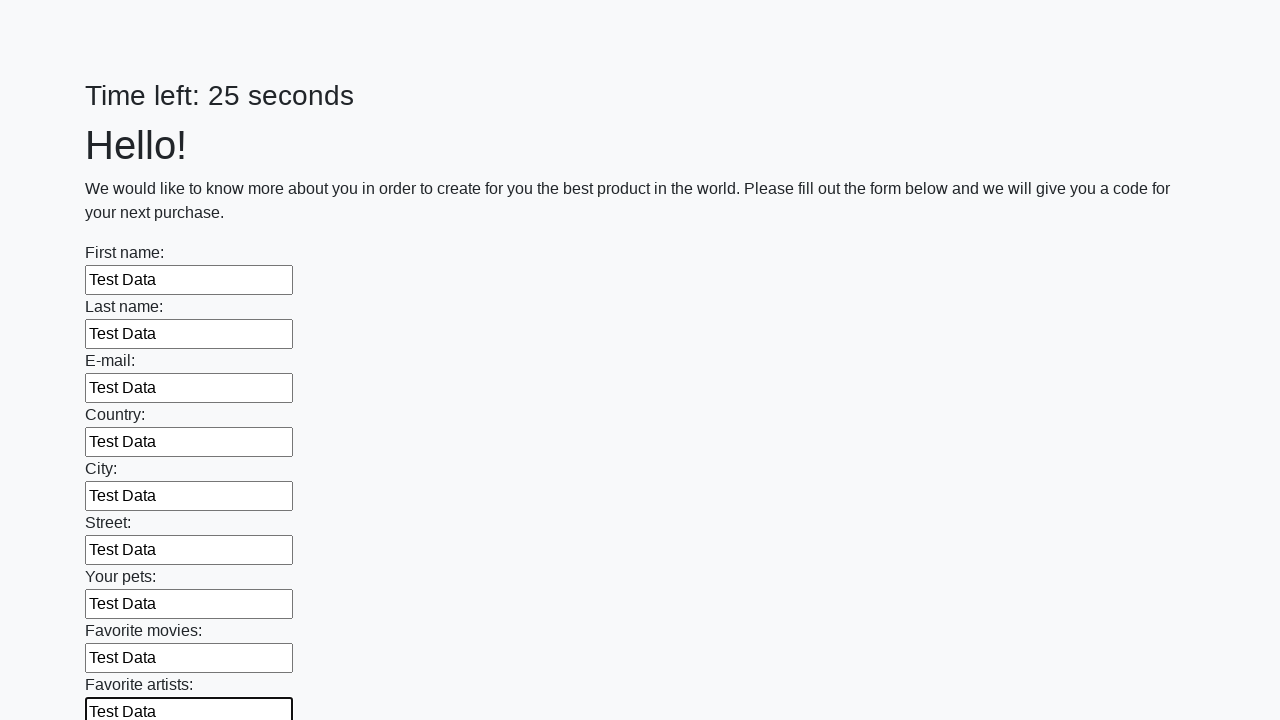

Filled input field with test data on input >> nth=9
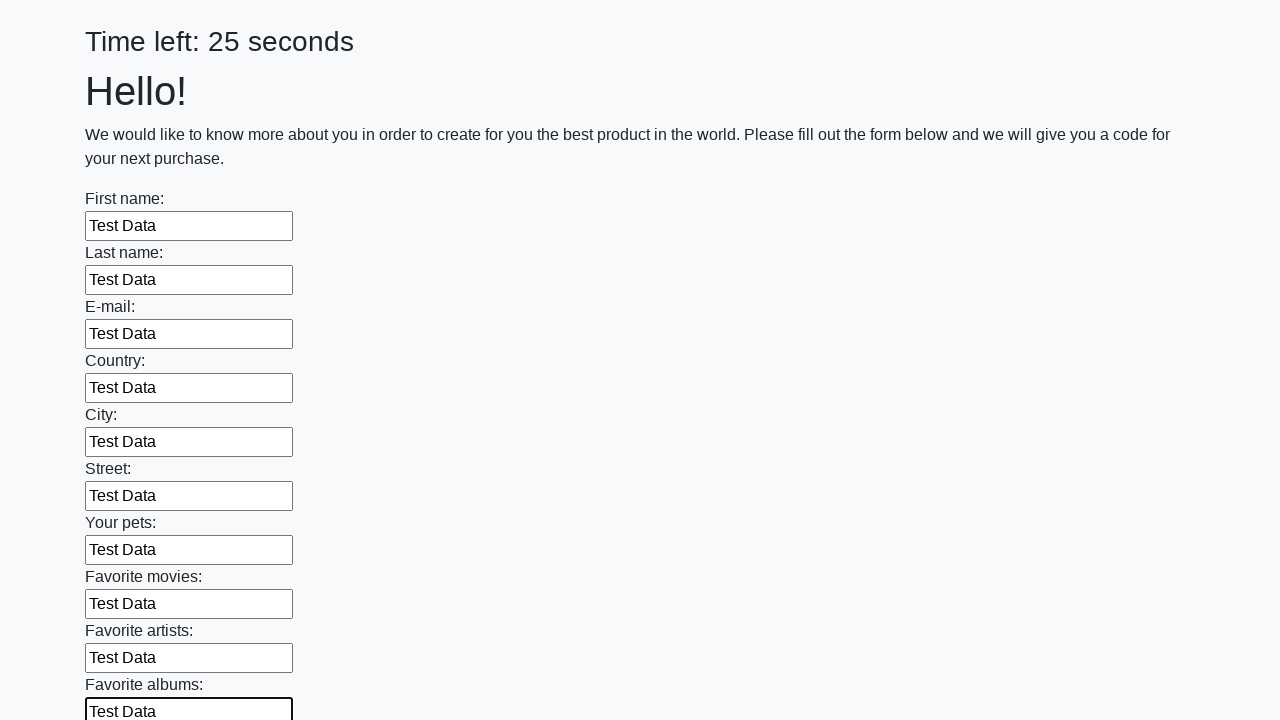

Filled input field with test data on input >> nth=10
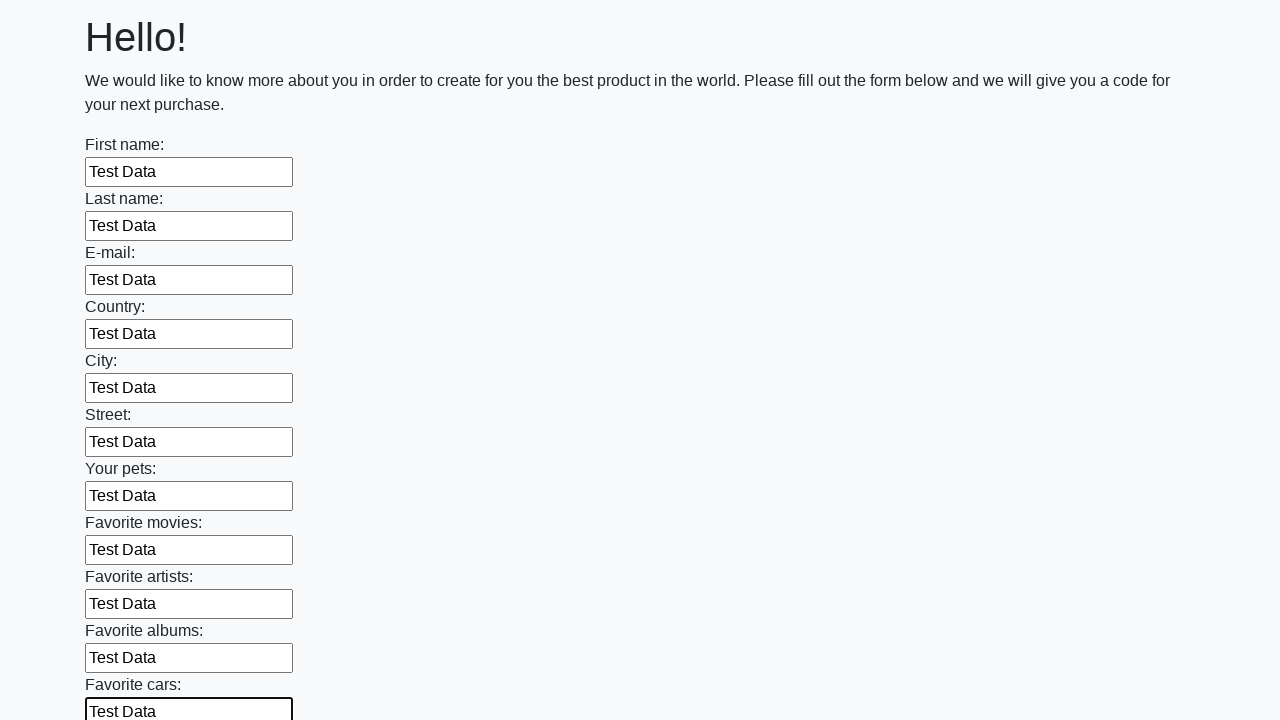

Filled input field with test data on input >> nth=11
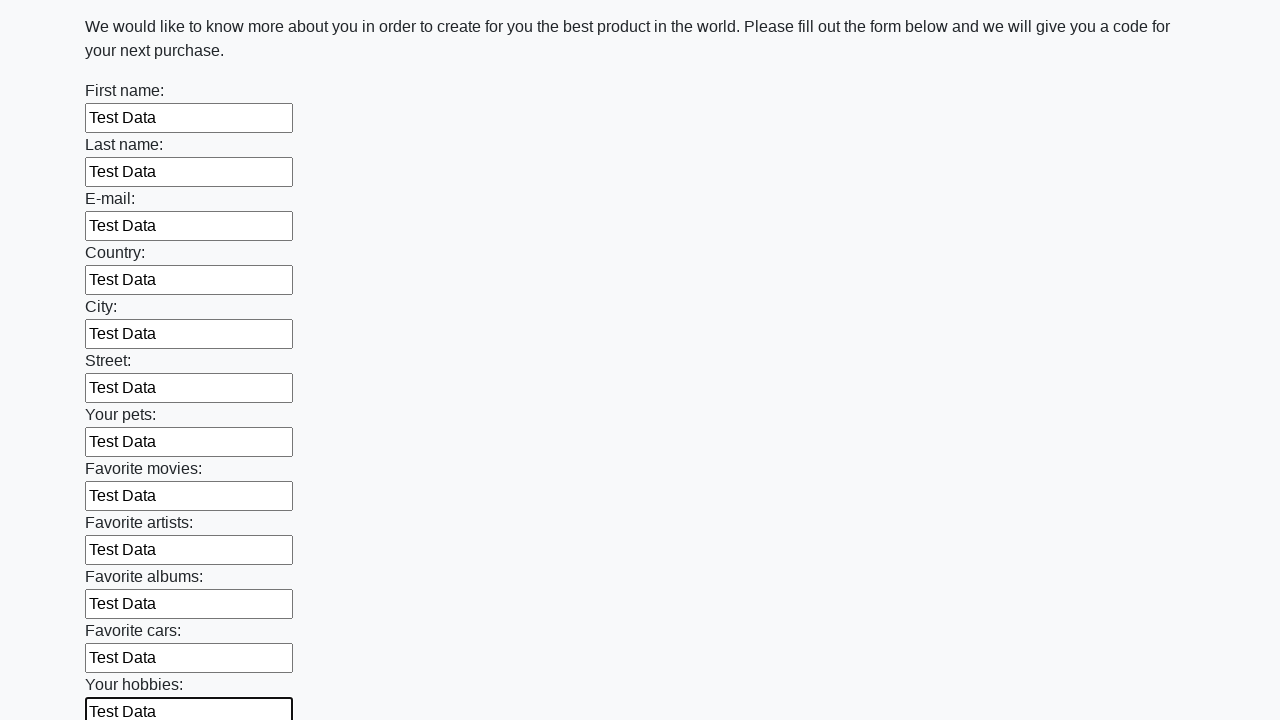

Filled input field with test data on input >> nth=12
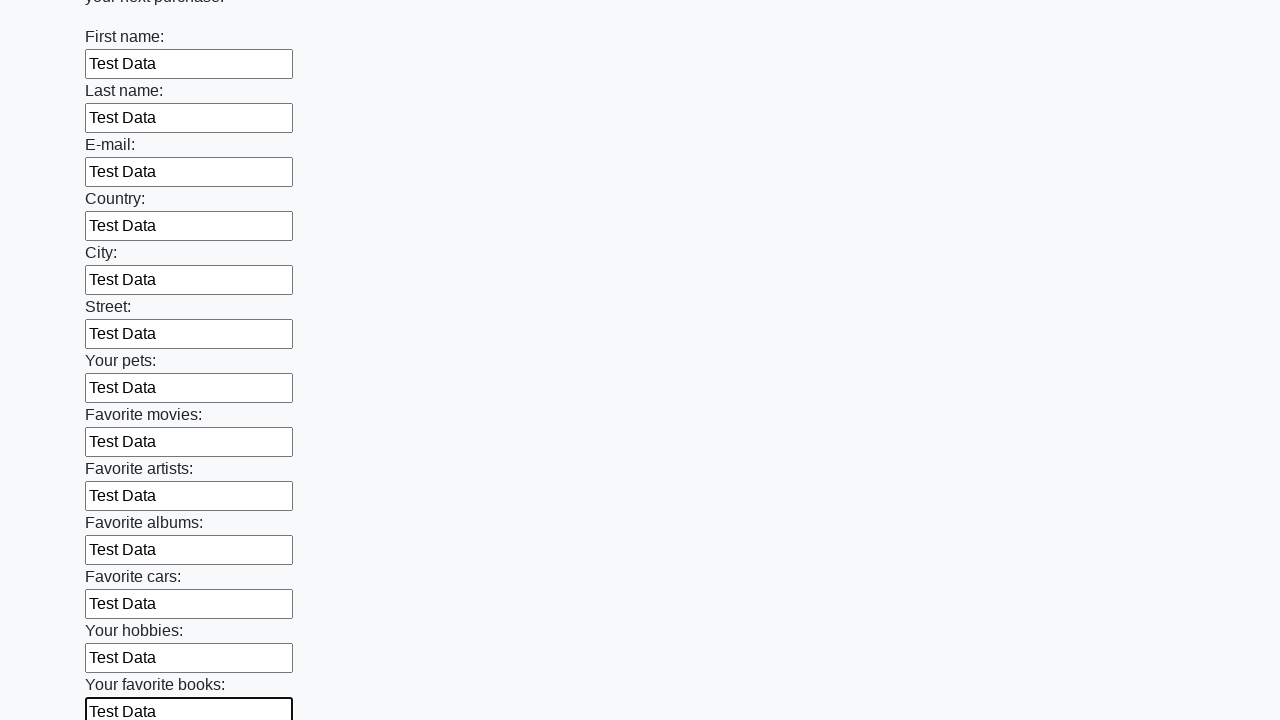

Filled input field with test data on input >> nth=13
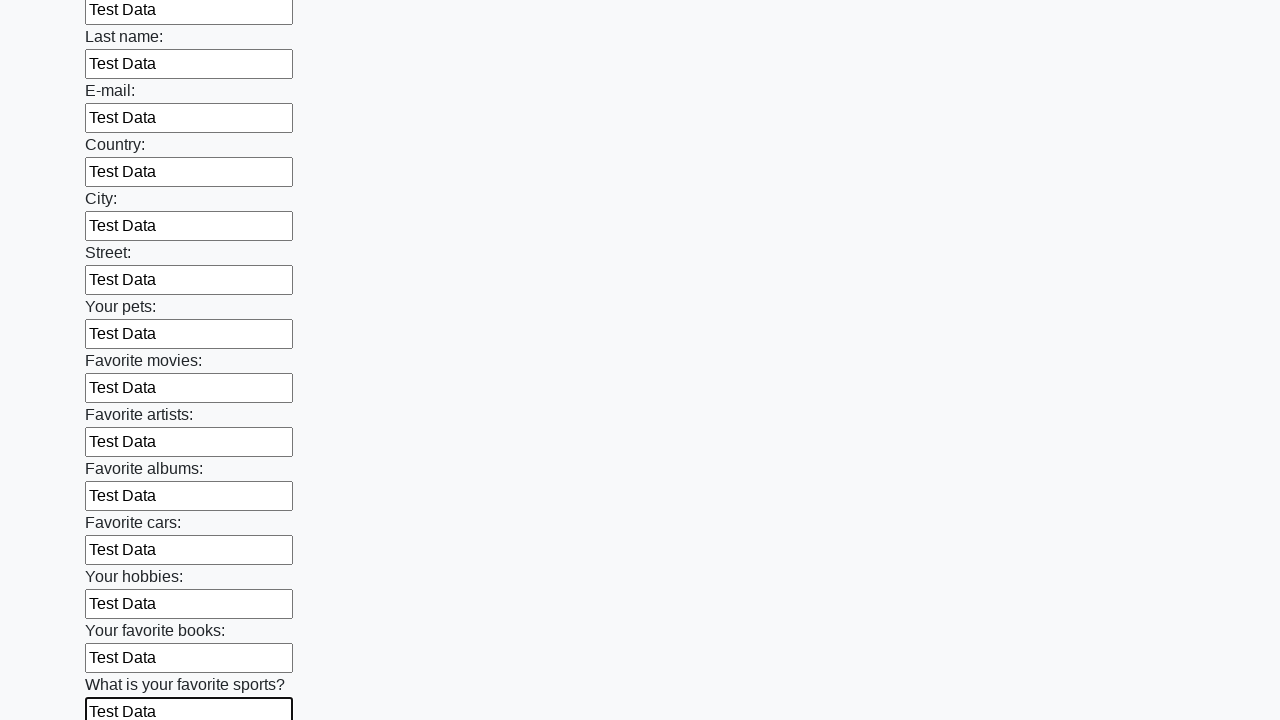

Filled input field with test data on input >> nth=14
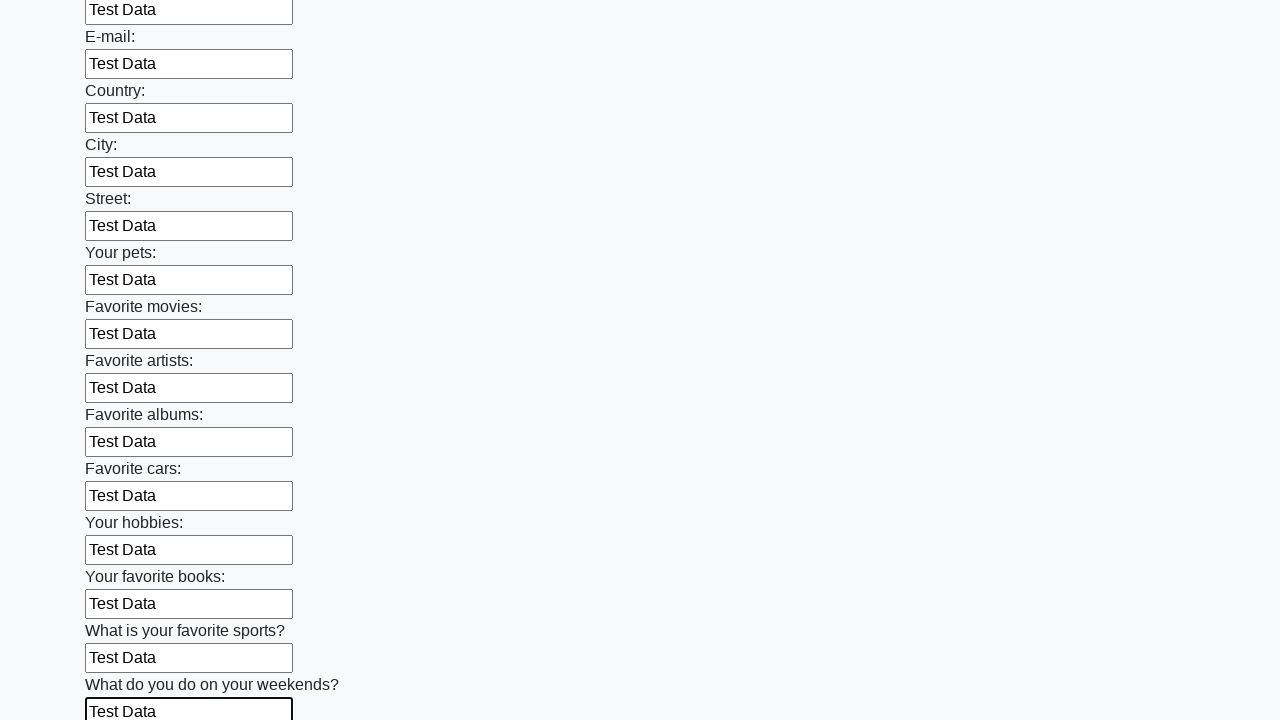

Filled input field with test data on input >> nth=15
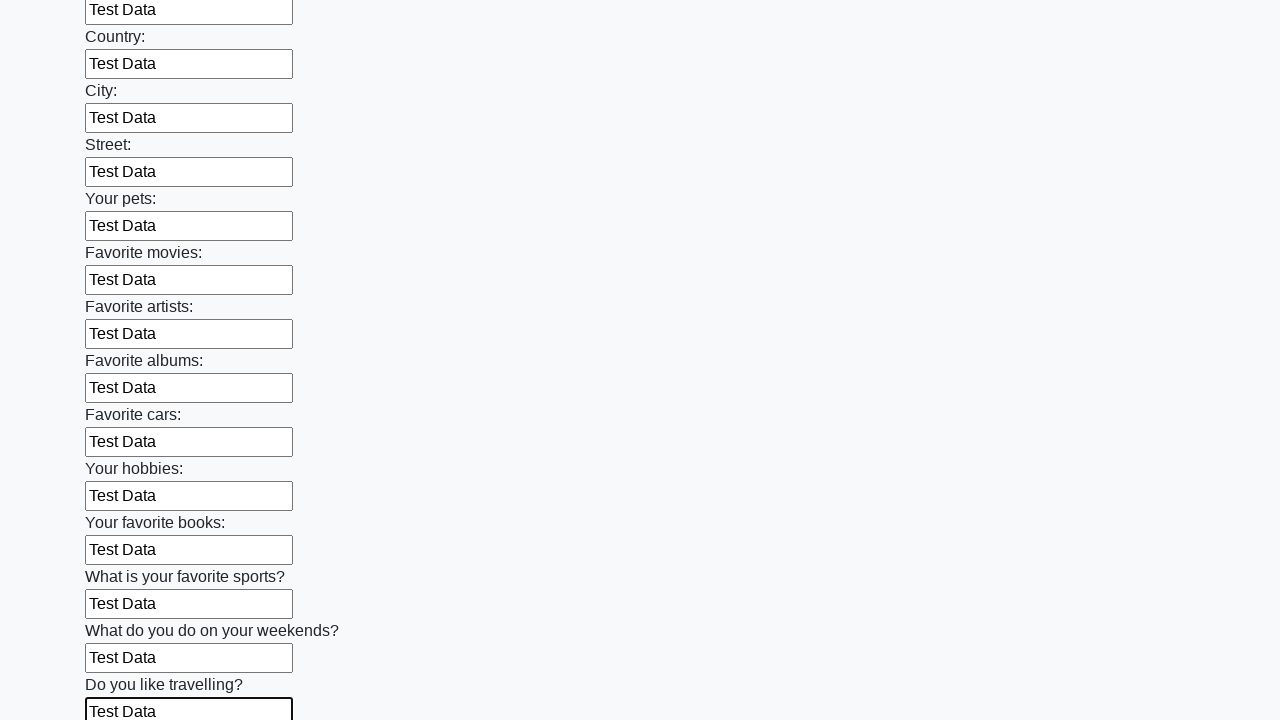

Filled input field with test data on input >> nth=16
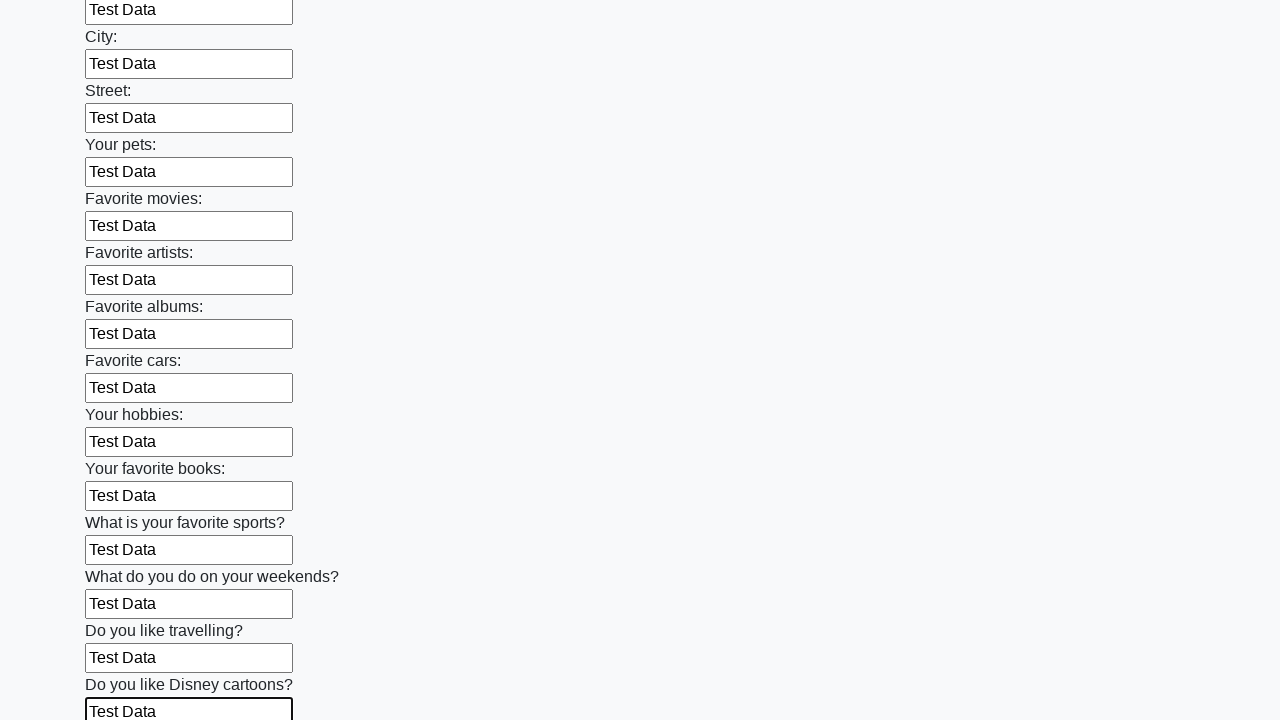

Filled input field with test data on input >> nth=17
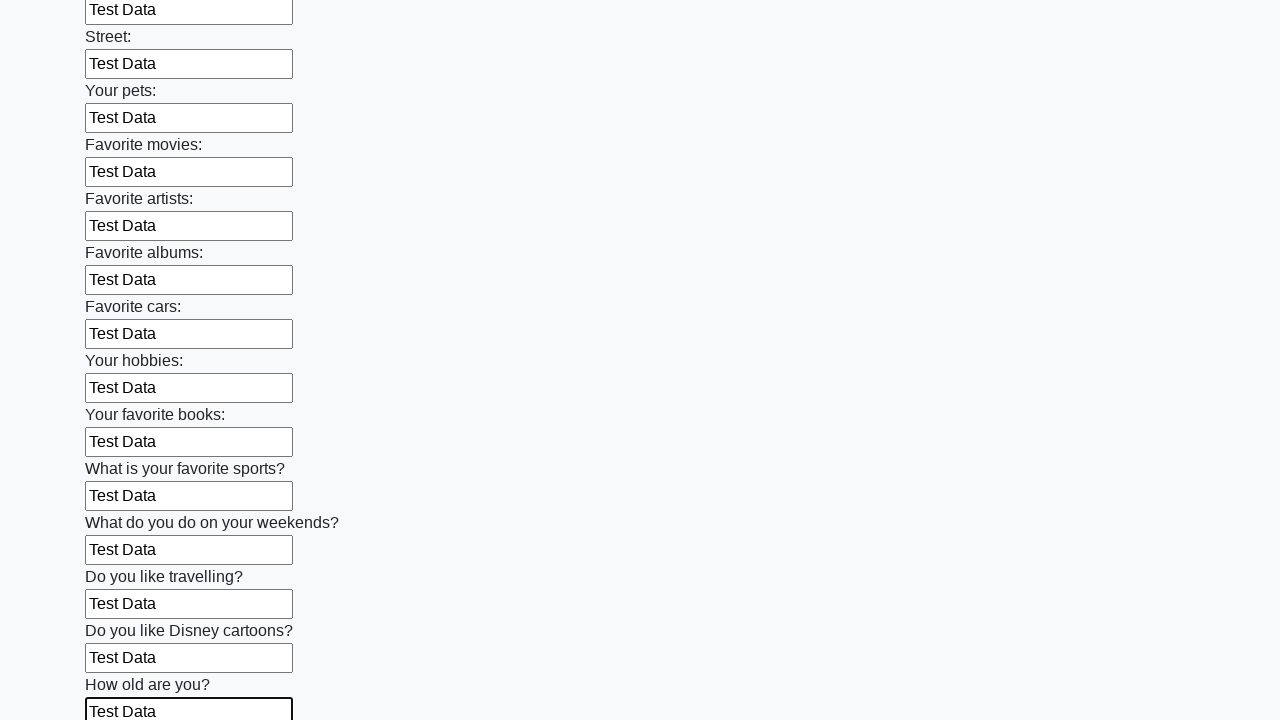

Filled input field with test data on input >> nth=18
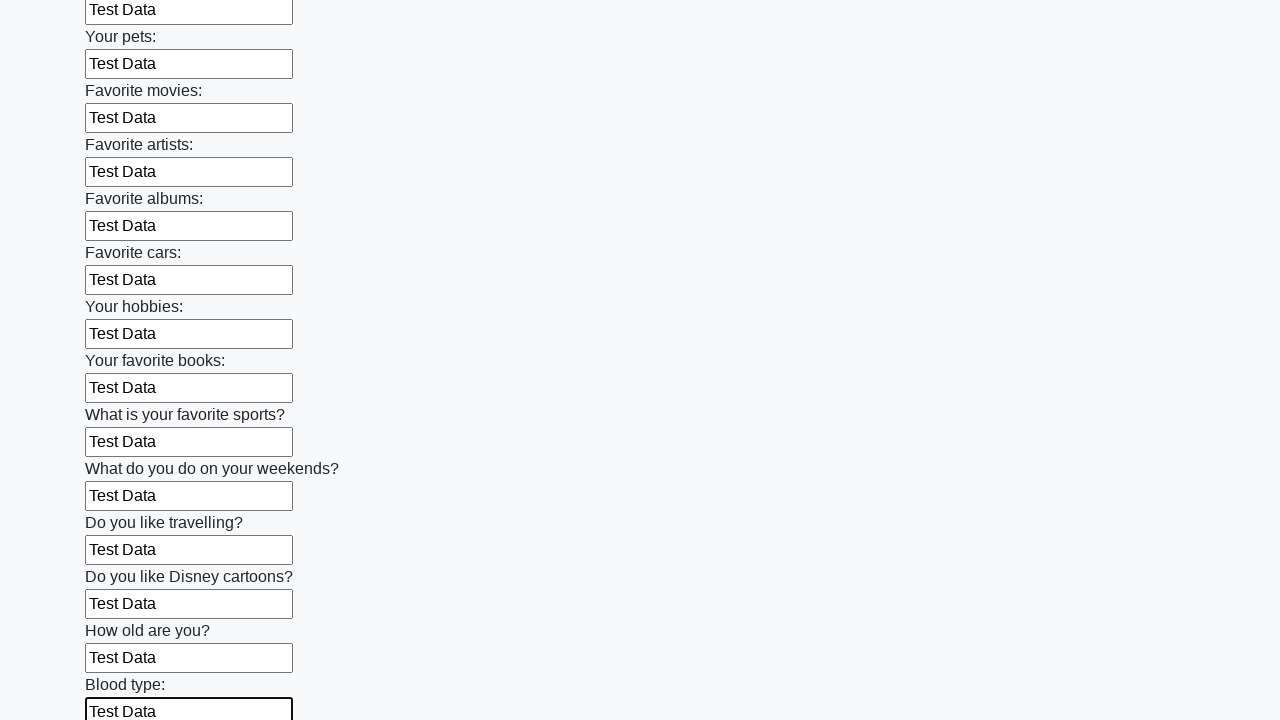

Filled input field with test data on input >> nth=19
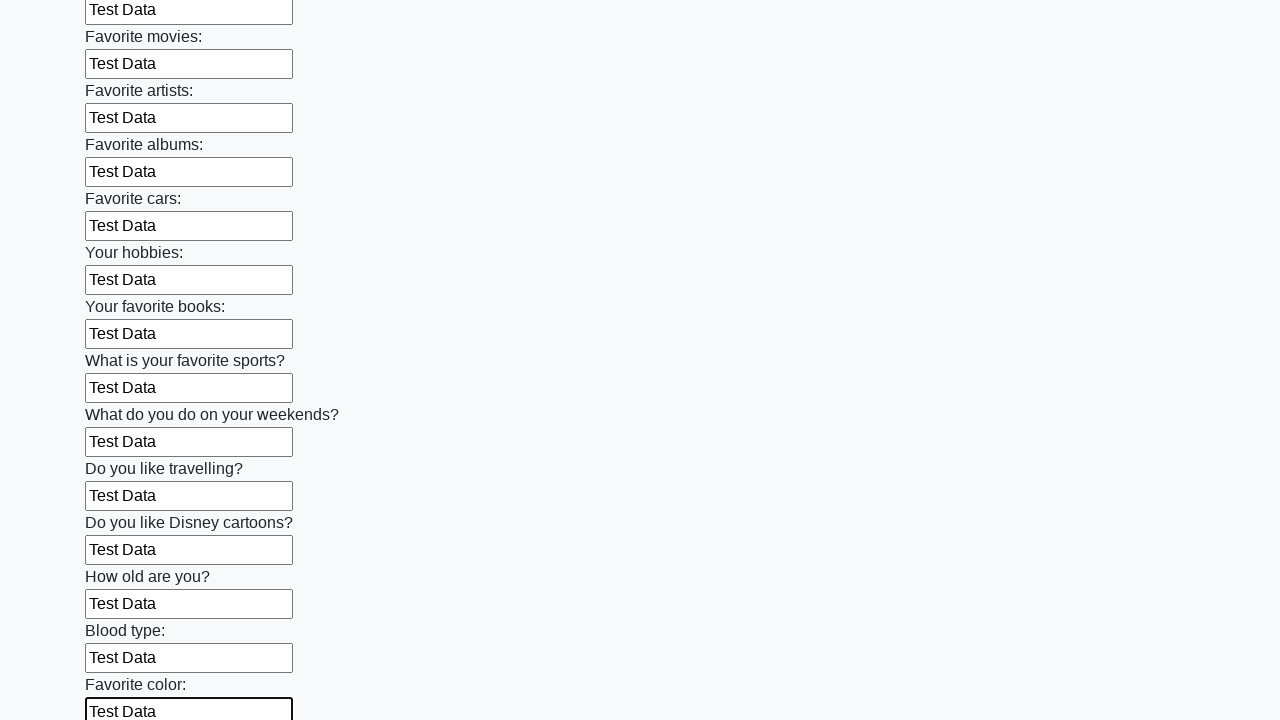

Filled input field with test data on input >> nth=20
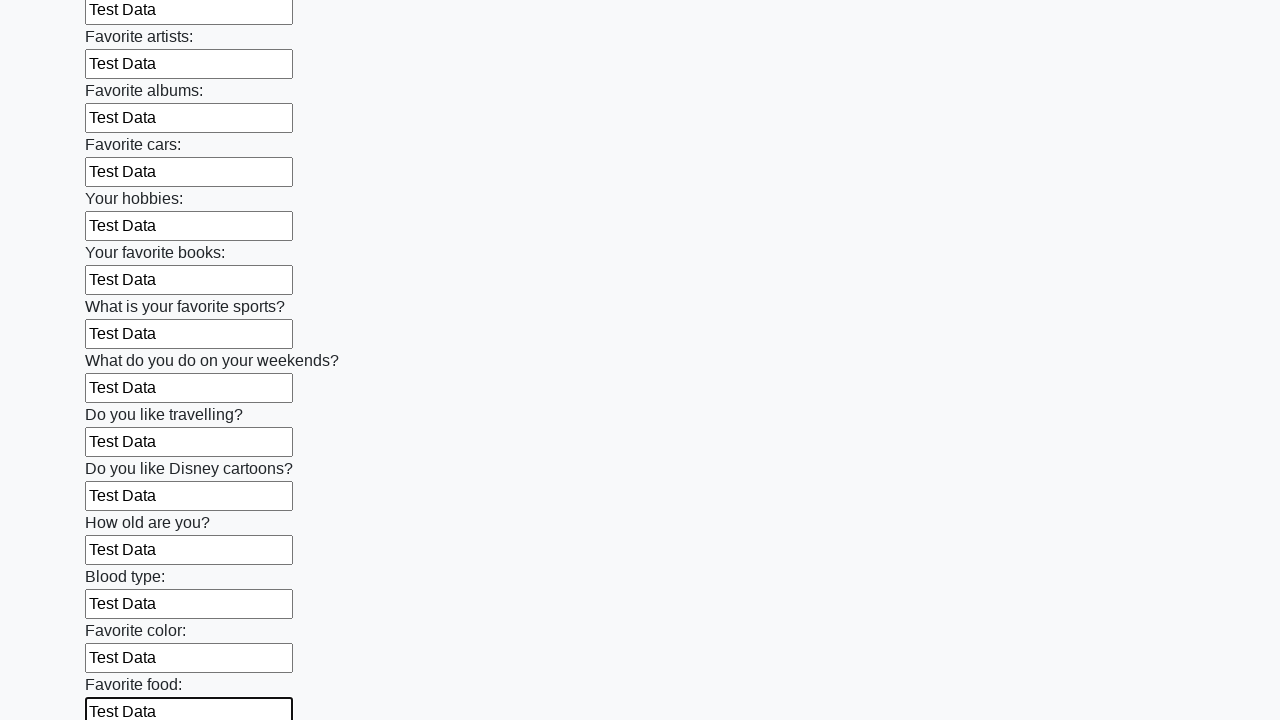

Filled input field with test data on input >> nth=21
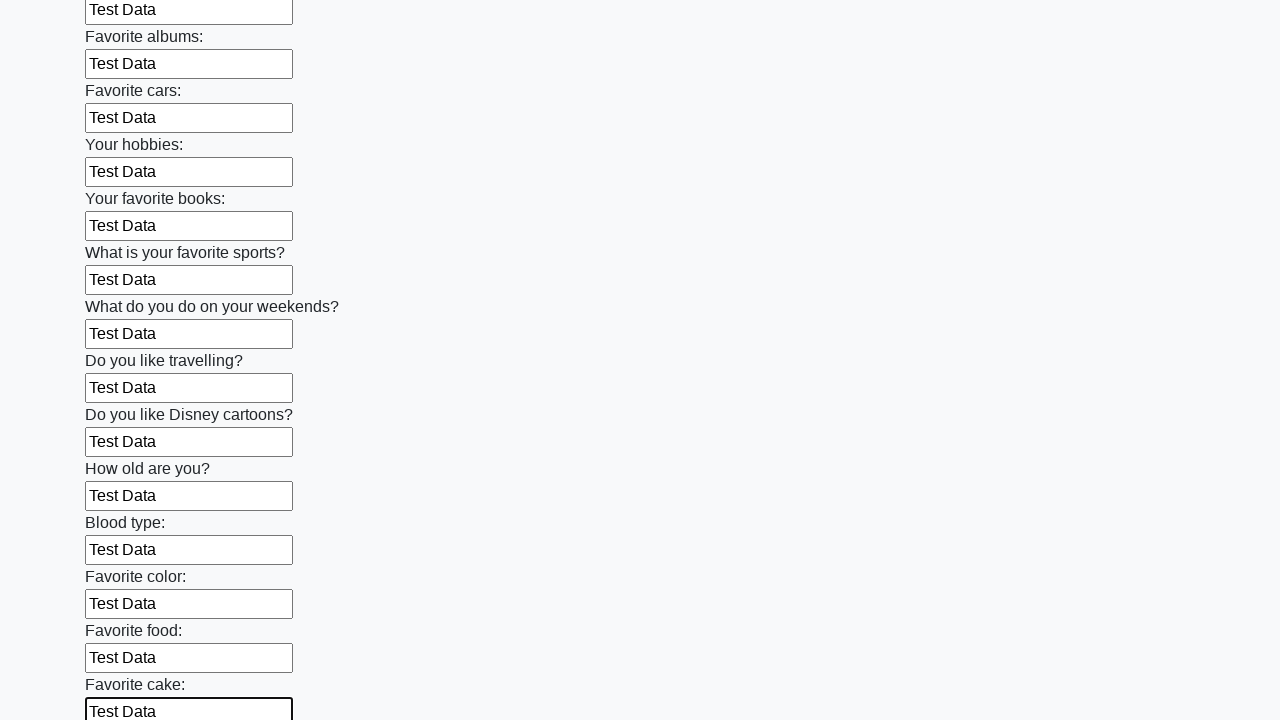

Filled input field with test data on input >> nth=22
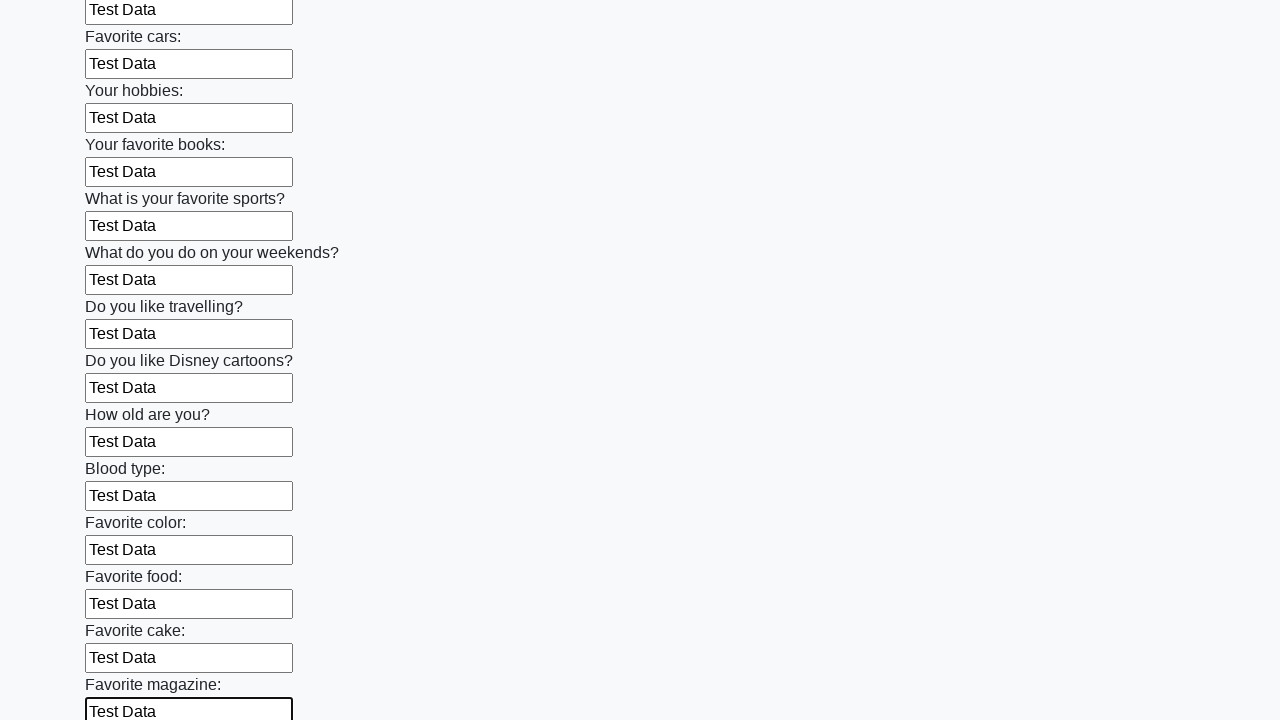

Filled input field with test data on input >> nth=23
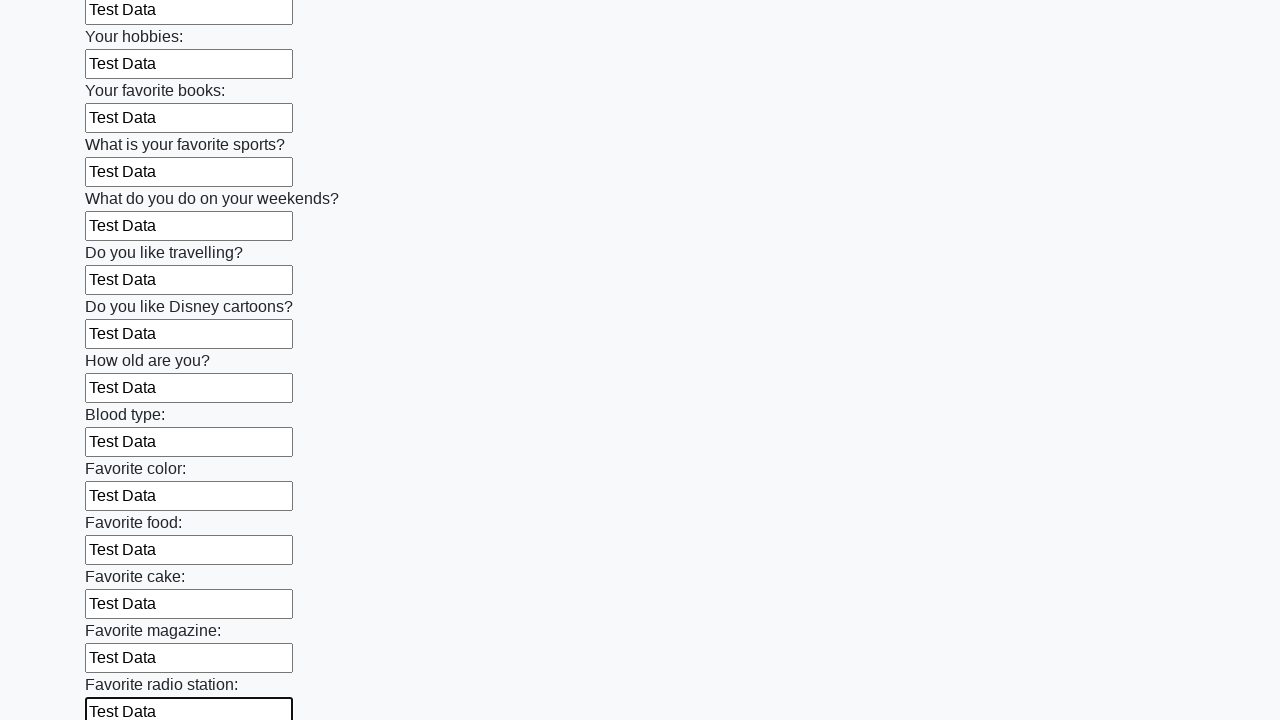

Filled input field with test data on input >> nth=24
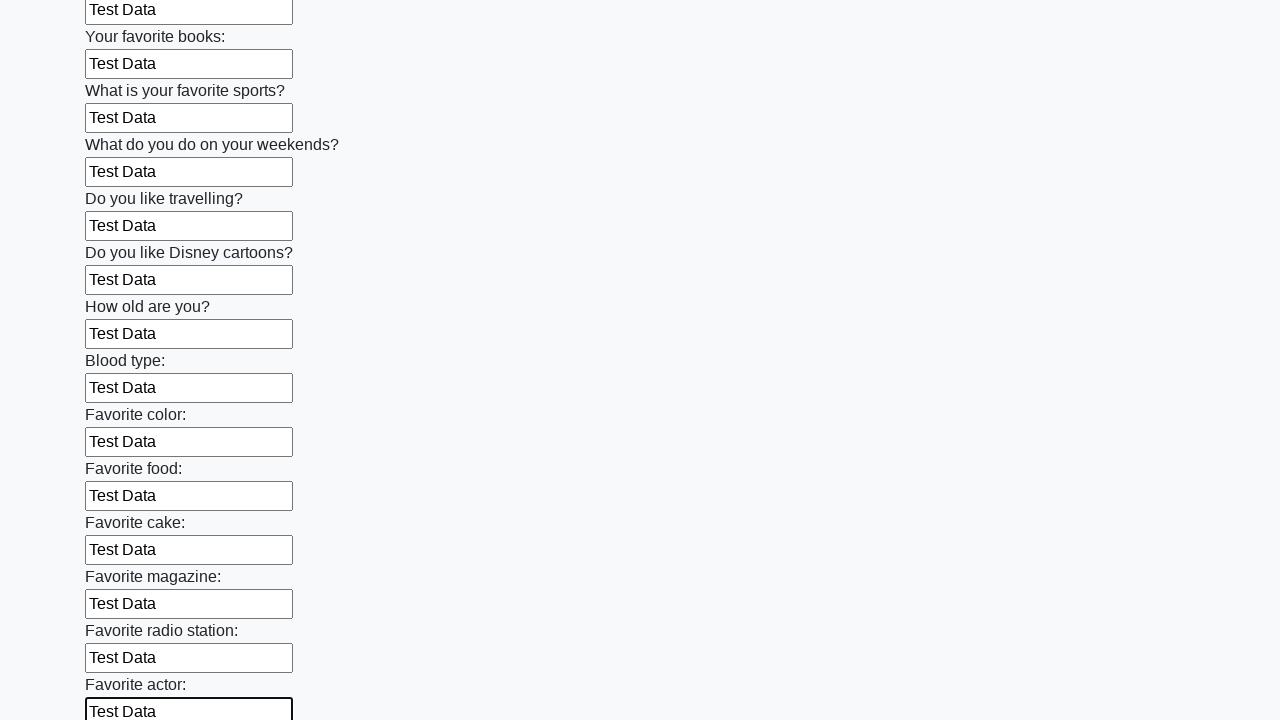

Filled input field with test data on input >> nth=25
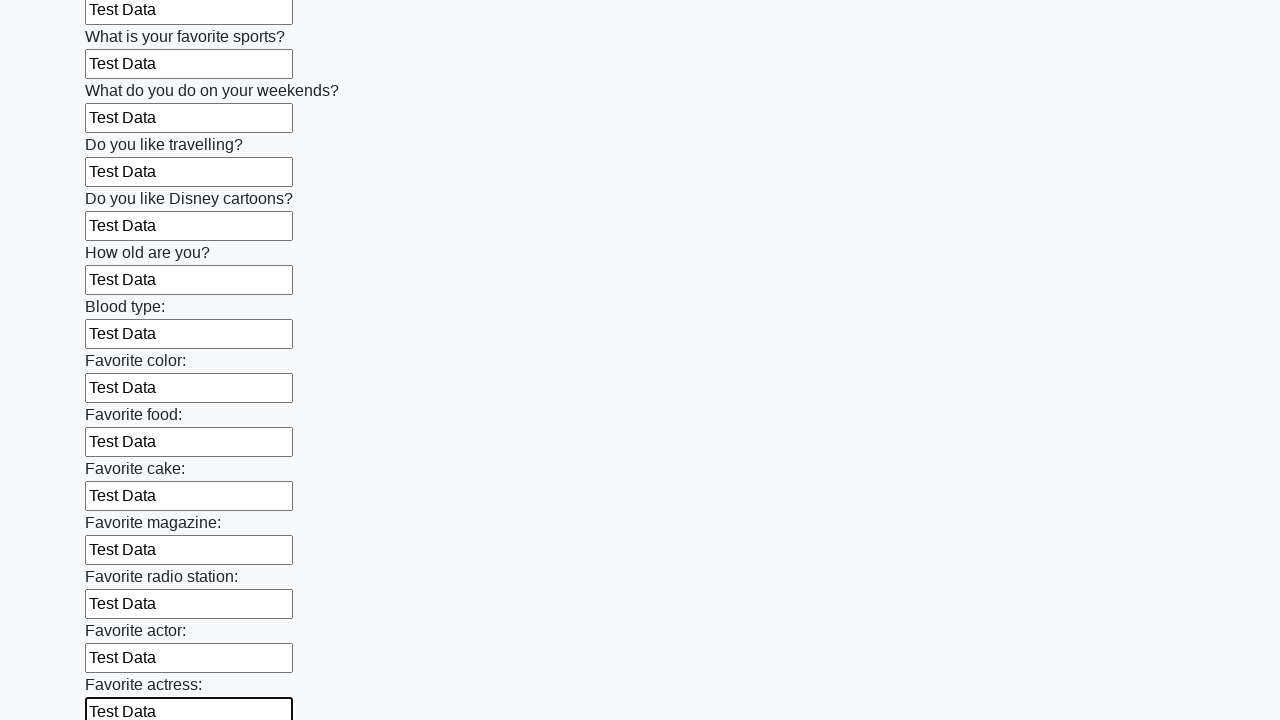

Filled input field with test data on input >> nth=26
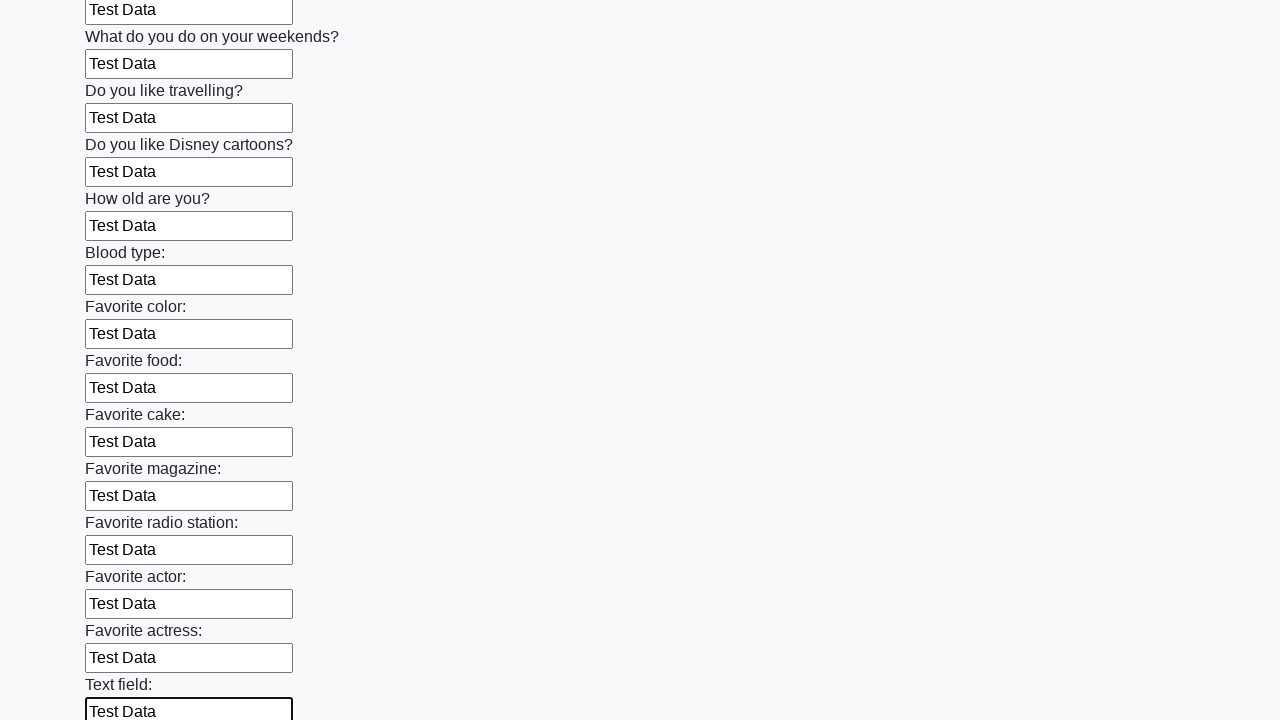

Filled input field with test data on input >> nth=27
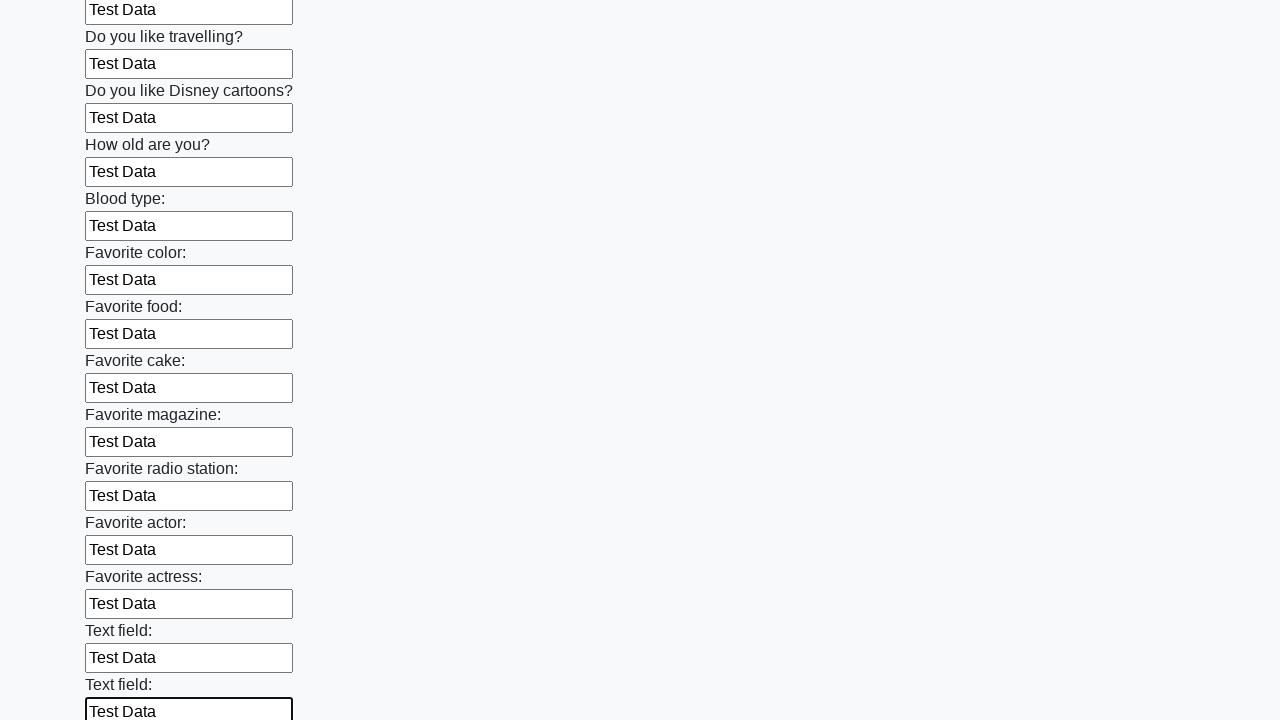

Filled input field with test data on input >> nth=28
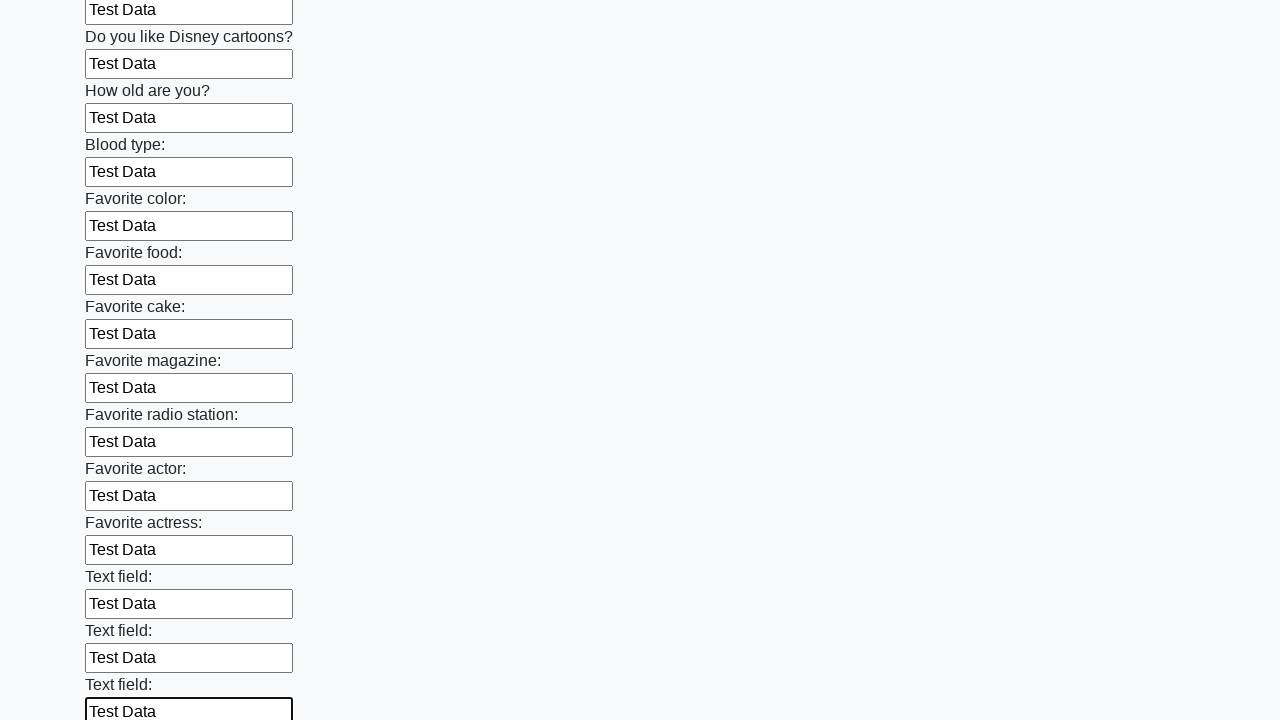

Filled input field with test data on input >> nth=29
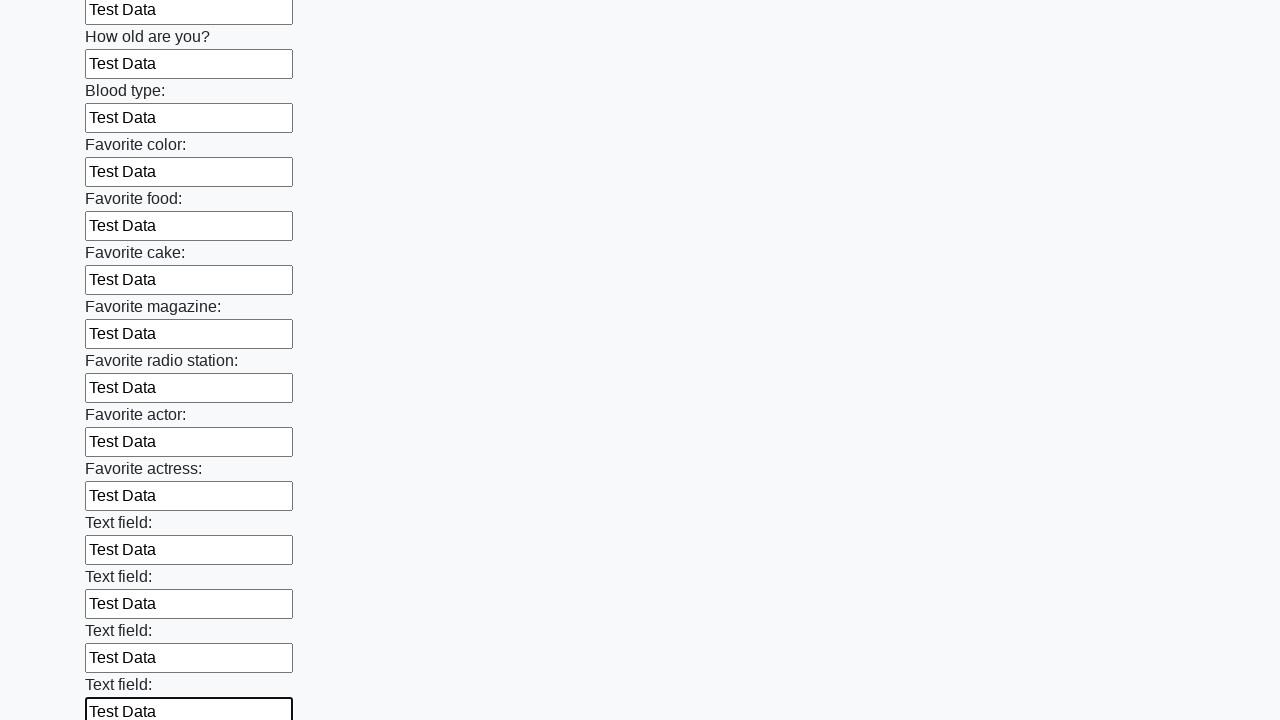

Filled input field with test data on input >> nth=30
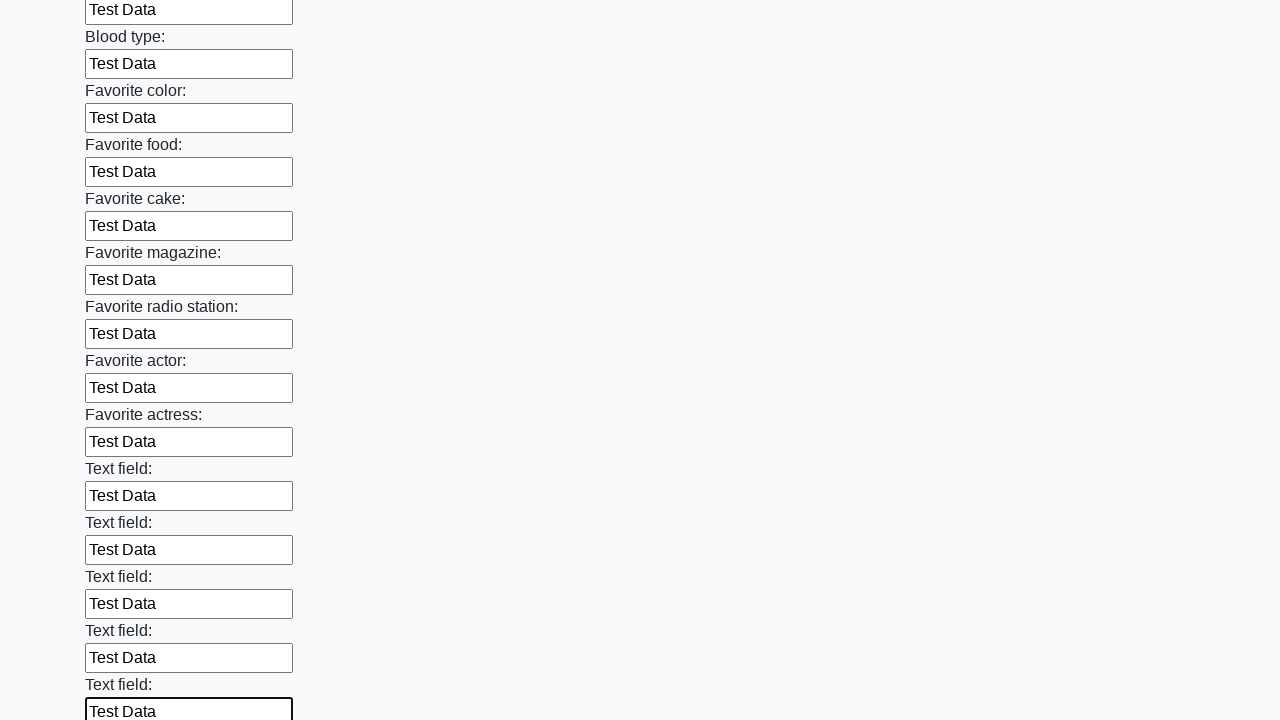

Filled input field with test data on input >> nth=31
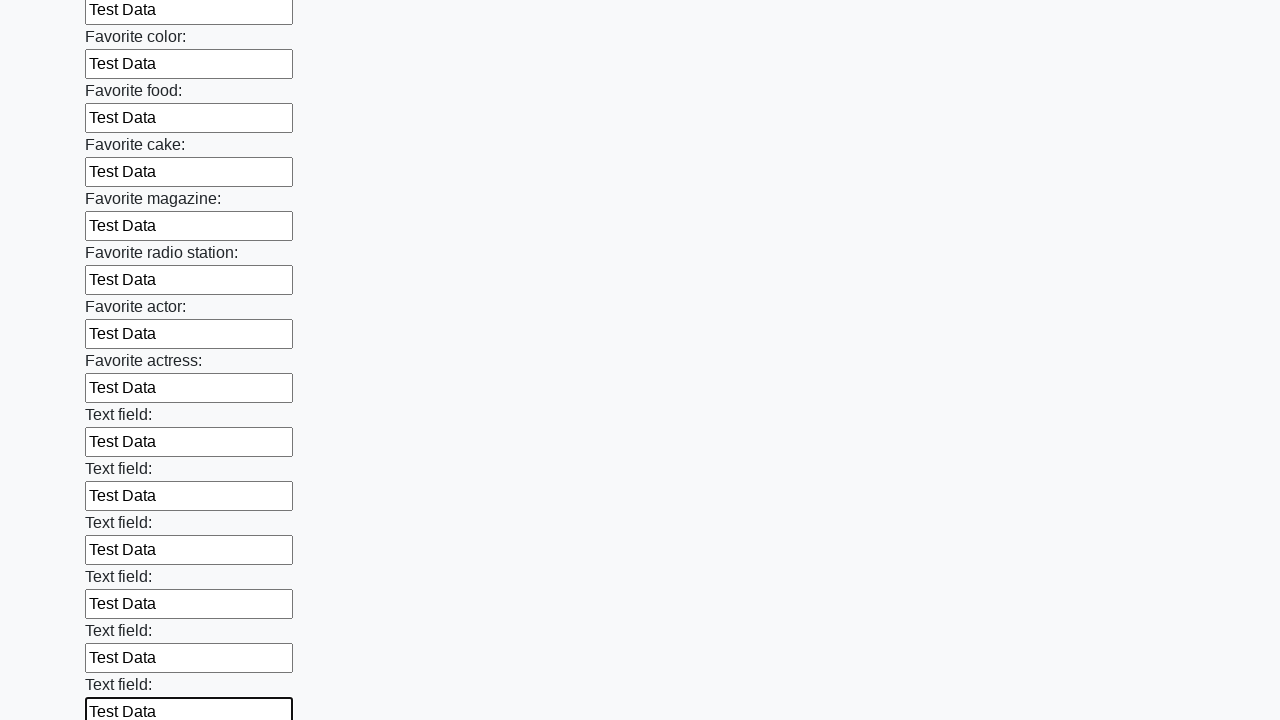

Filled input field with test data on input >> nth=32
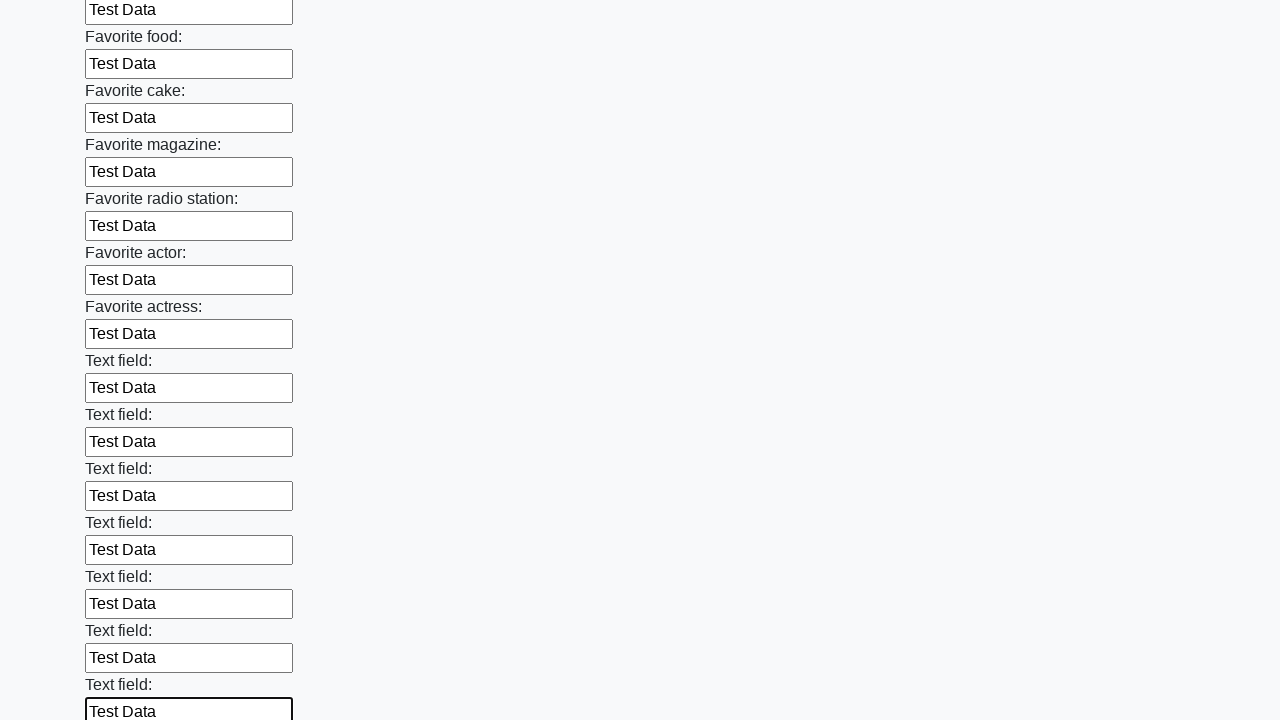

Filled input field with test data on input >> nth=33
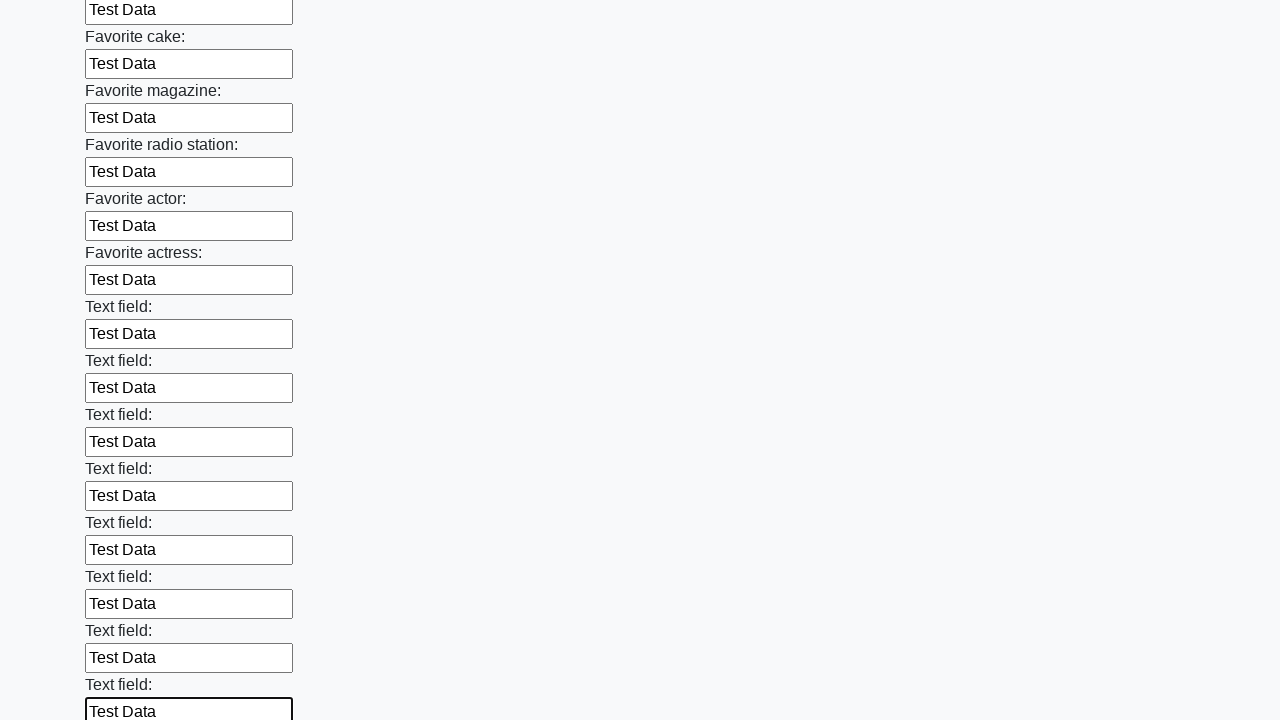

Filled input field with test data on input >> nth=34
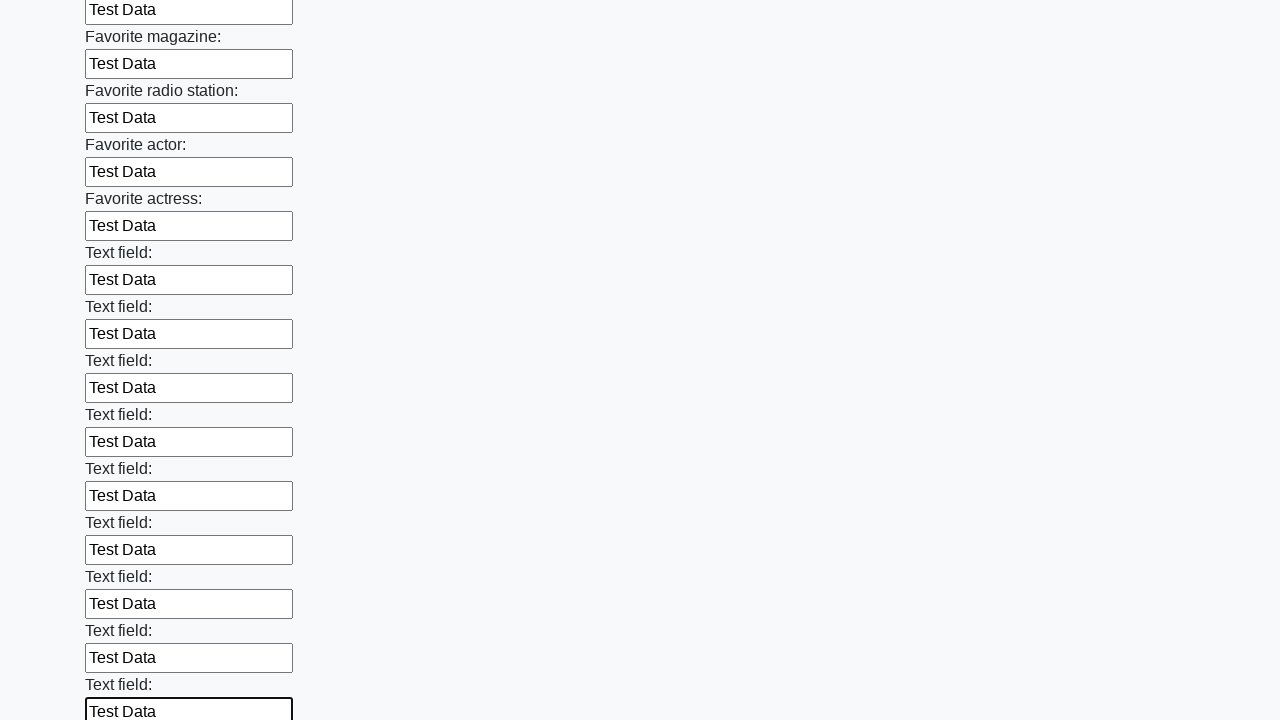

Filled input field with test data on input >> nth=35
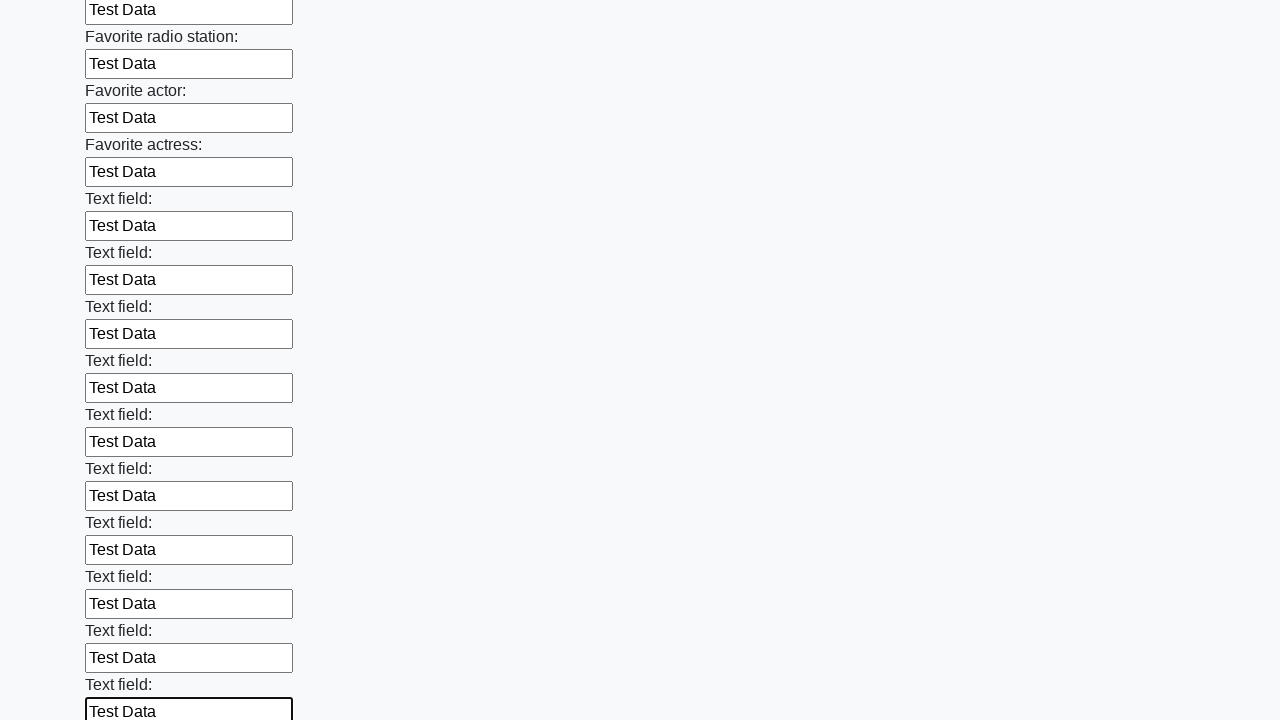

Filled input field with test data on input >> nth=36
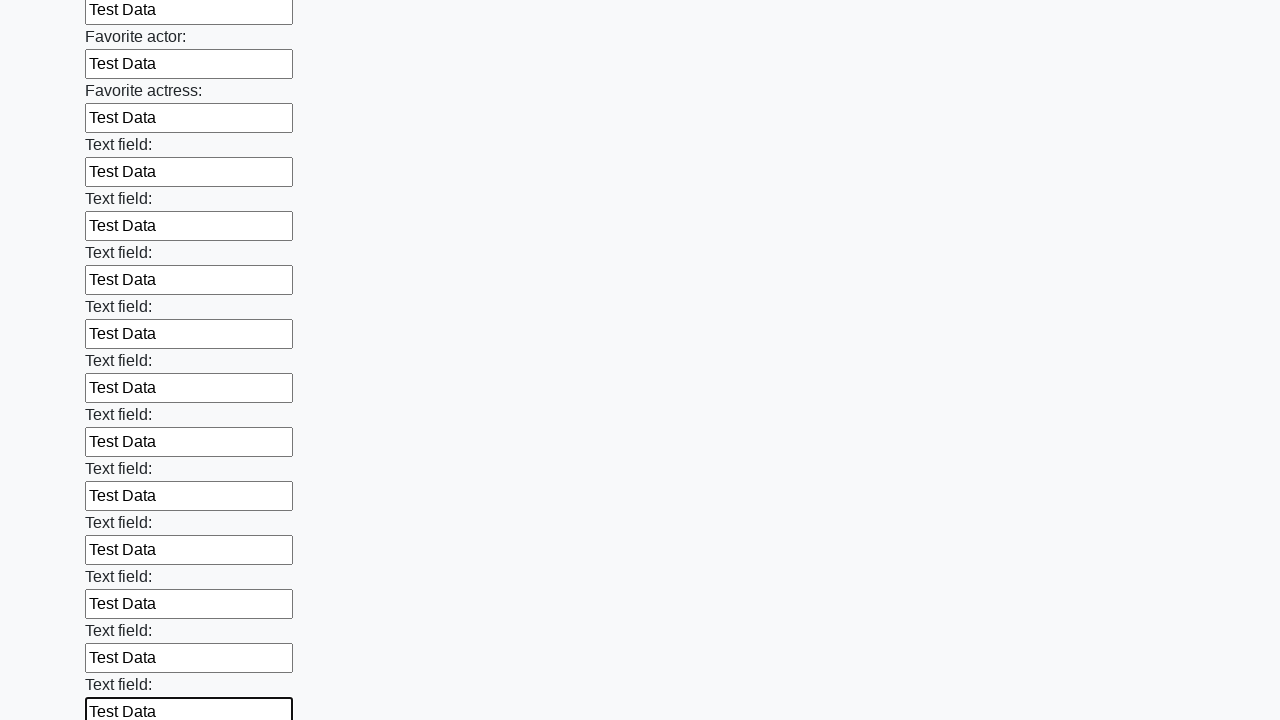

Filled input field with test data on input >> nth=37
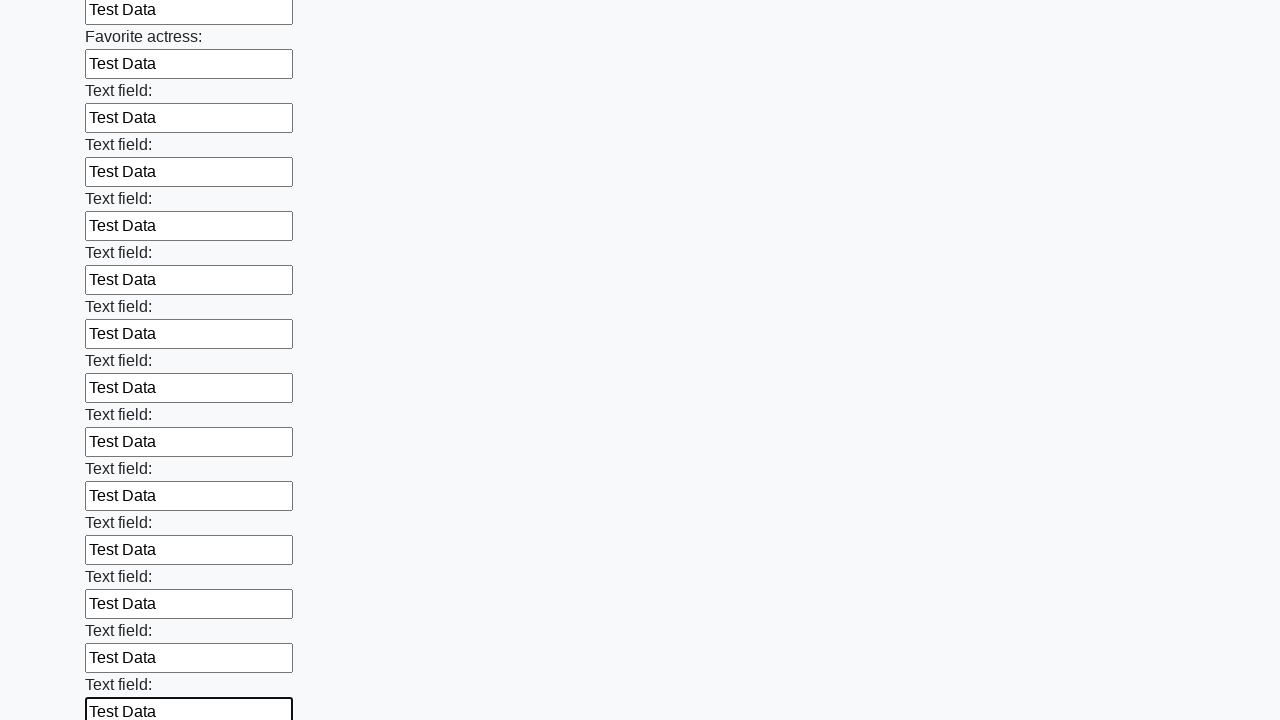

Filled input field with test data on input >> nth=38
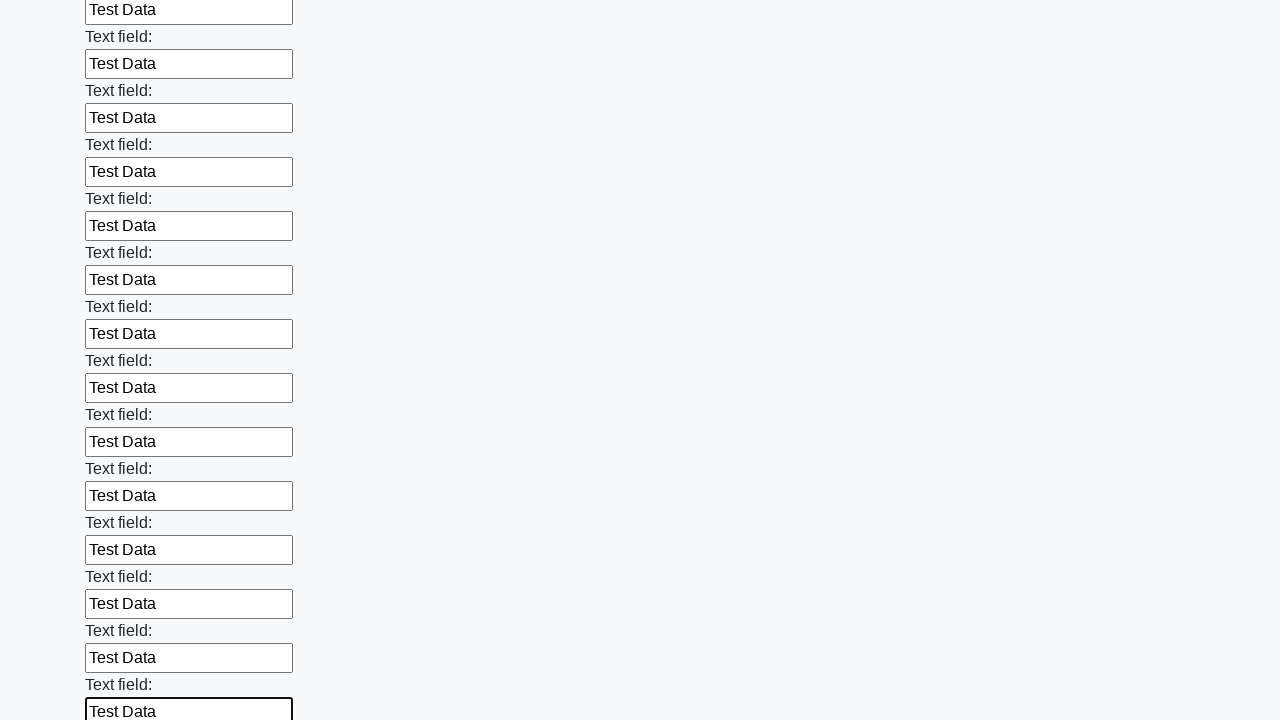

Filled input field with test data on input >> nth=39
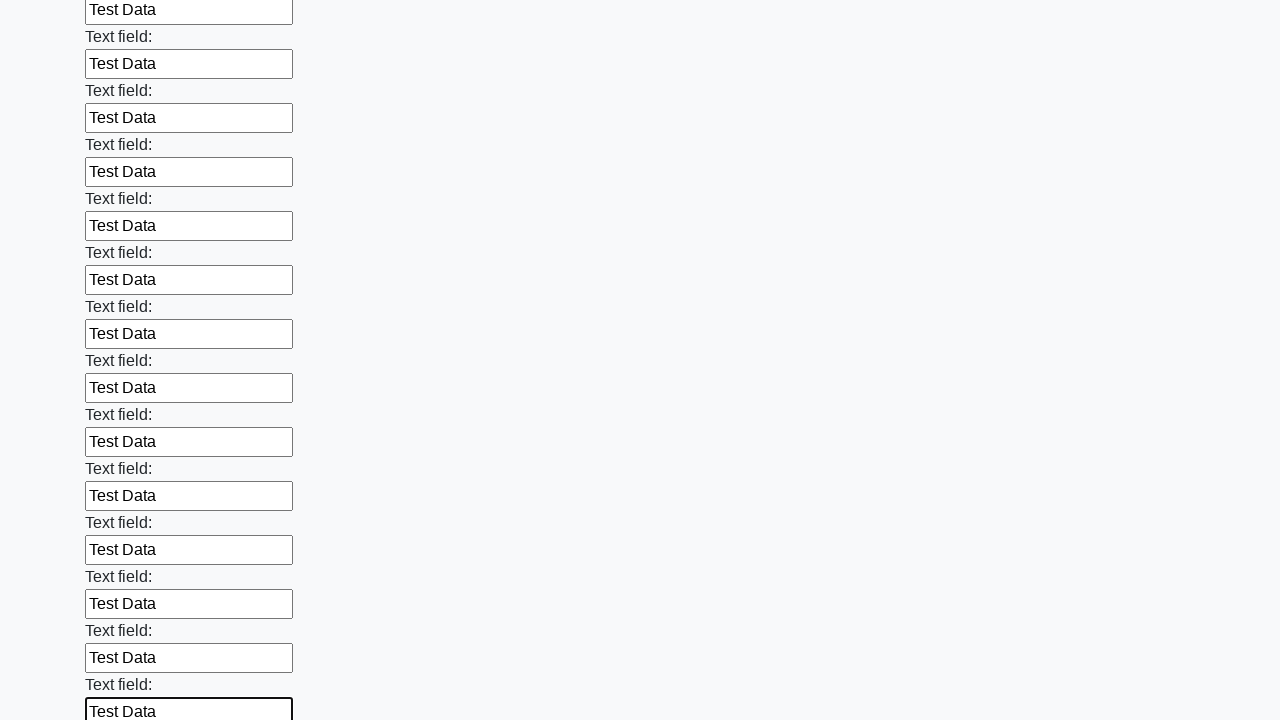

Filled input field with test data on input >> nth=40
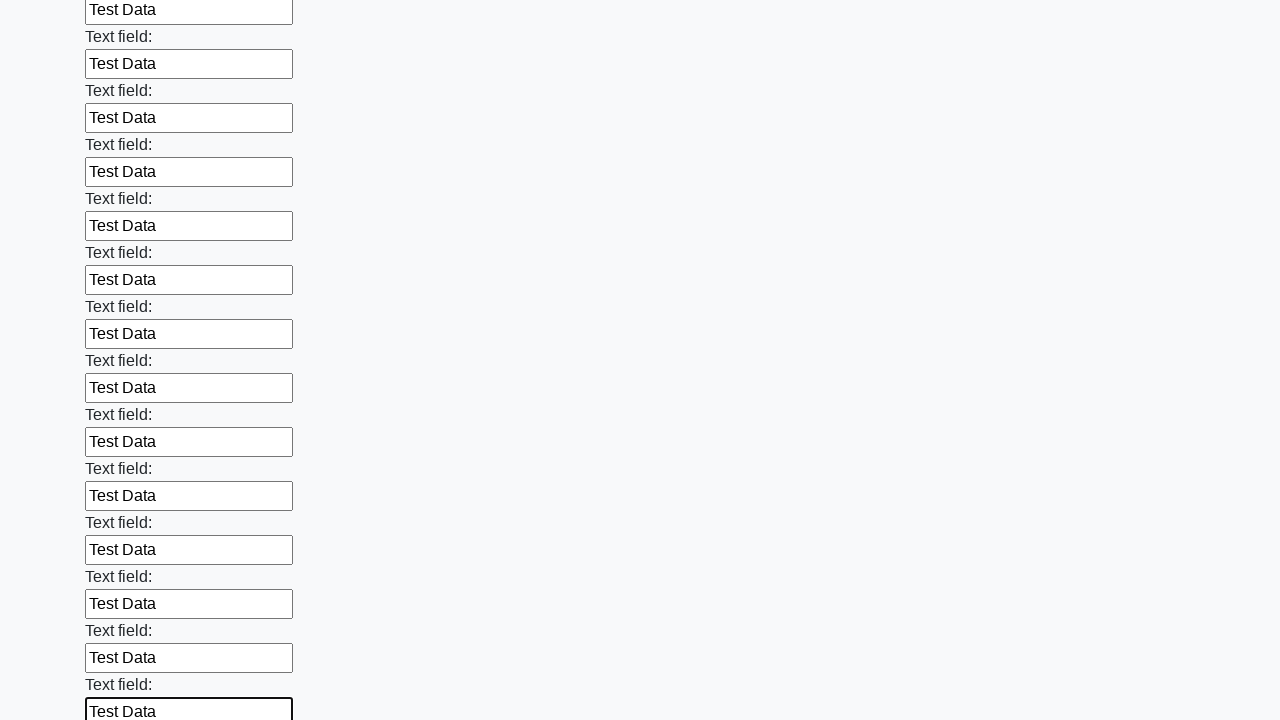

Filled input field with test data on input >> nth=41
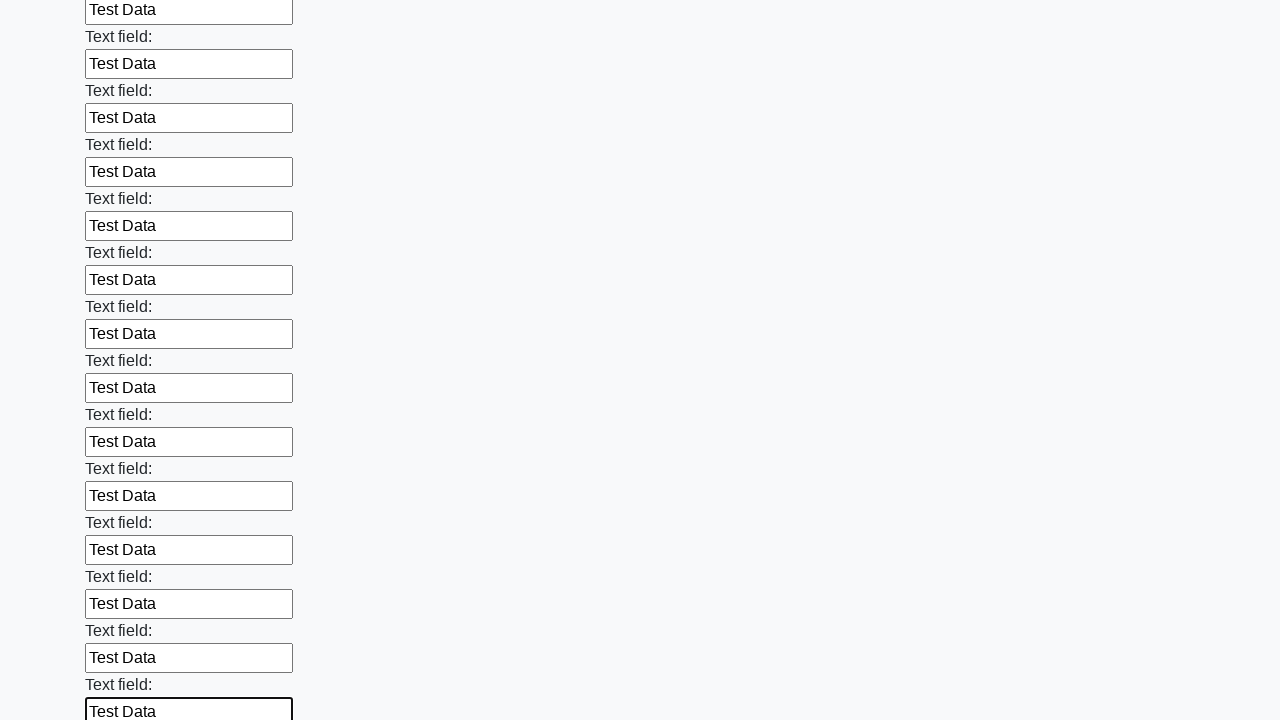

Filled input field with test data on input >> nth=42
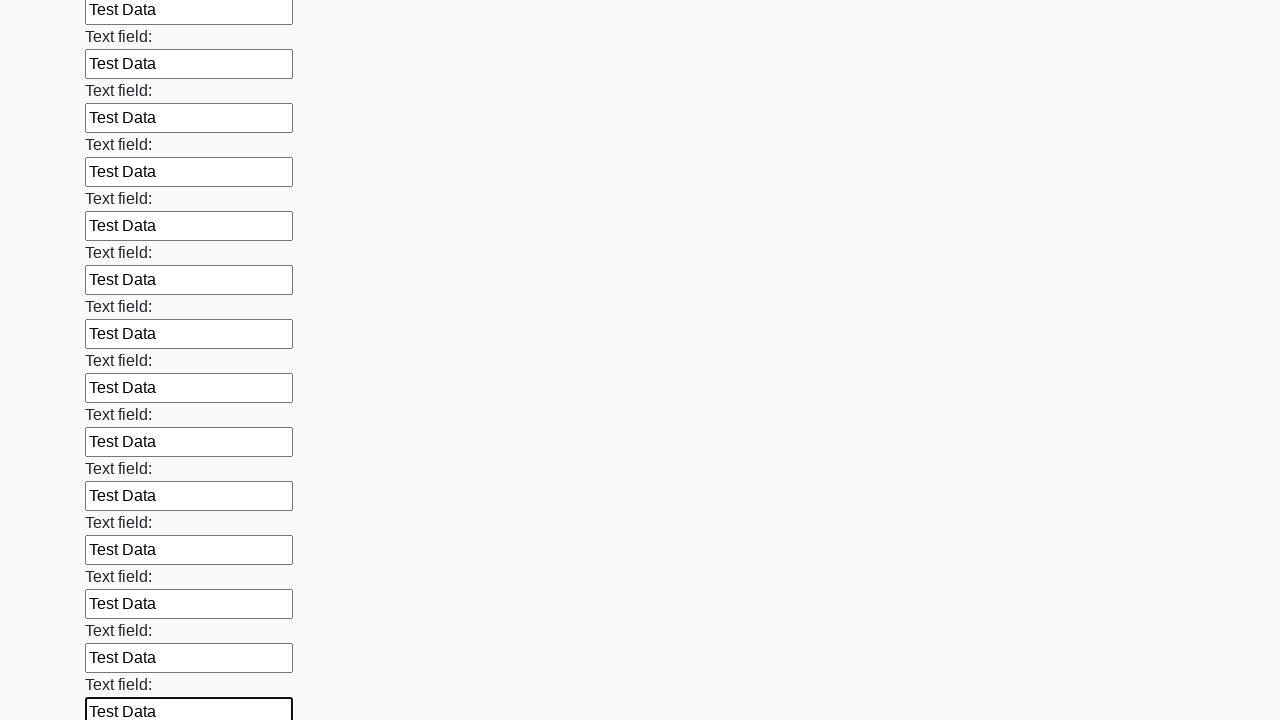

Filled input field with test data on input >> nth=43
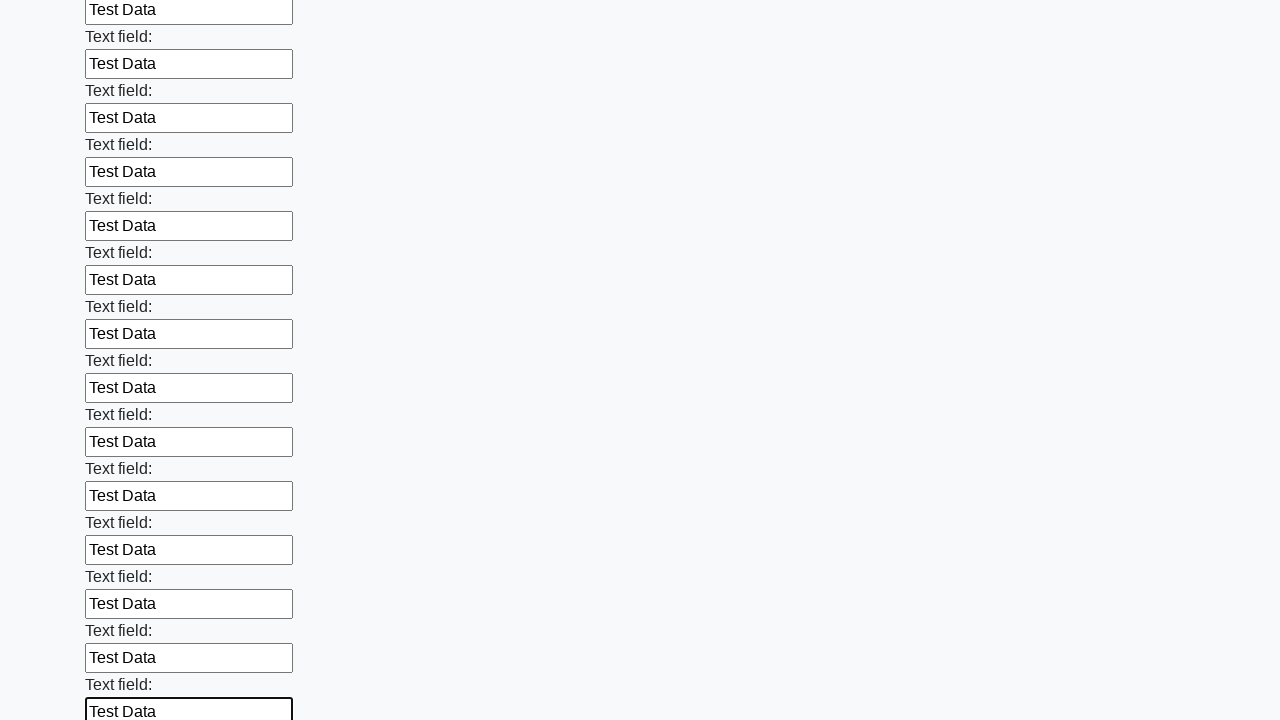

Filled input field with test data on input >> nth=44
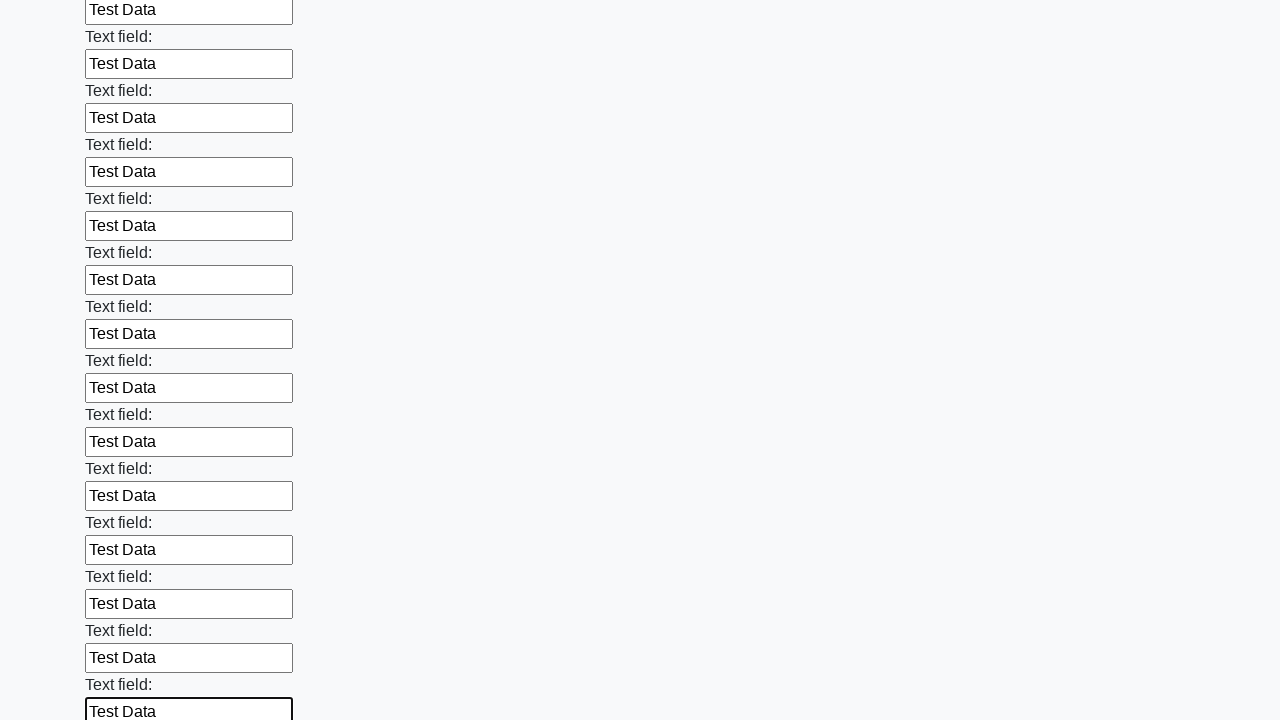

Filled input field with test data on input >> nth=45
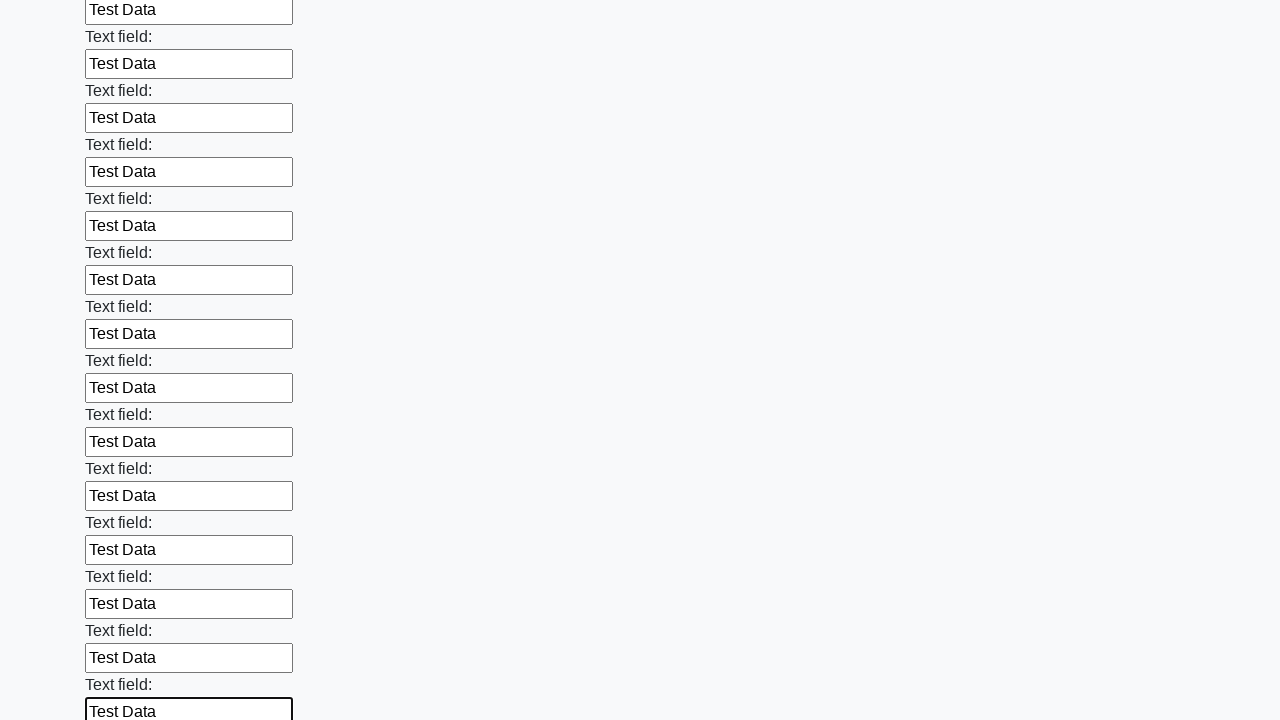

Filled input field with test data on input >> nth=46
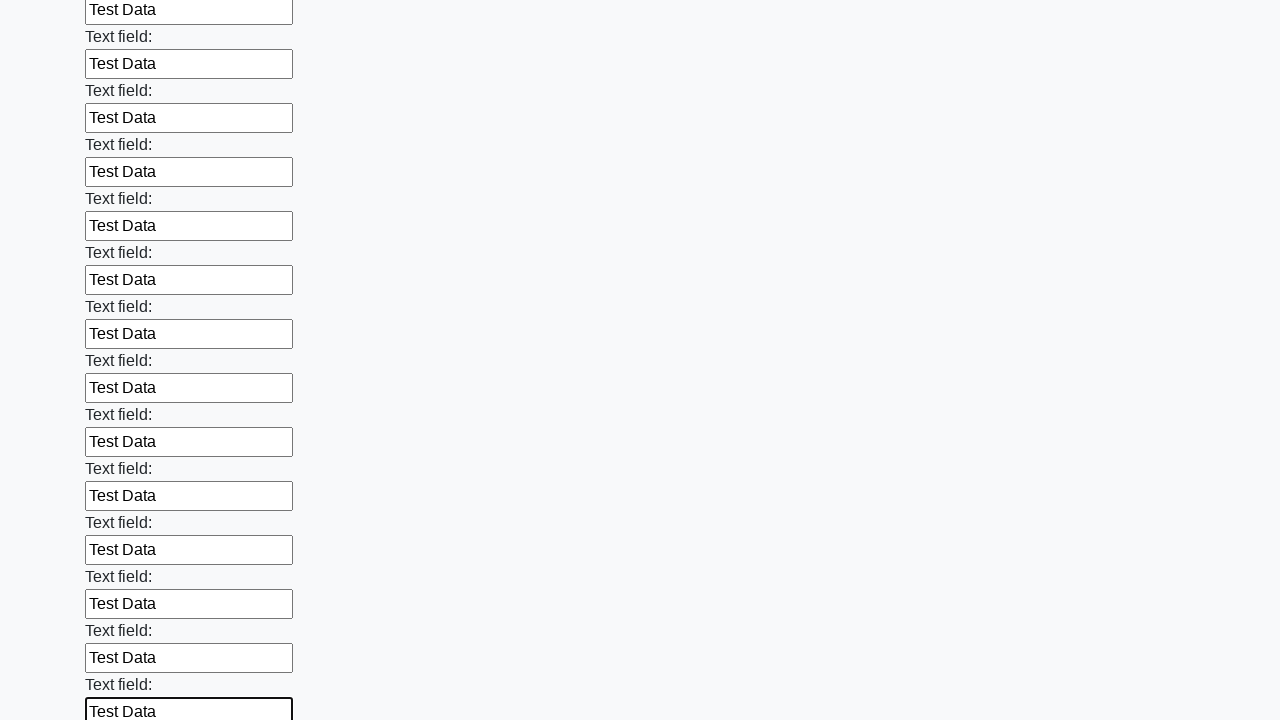

Filled input field with test data on input >> nth=47
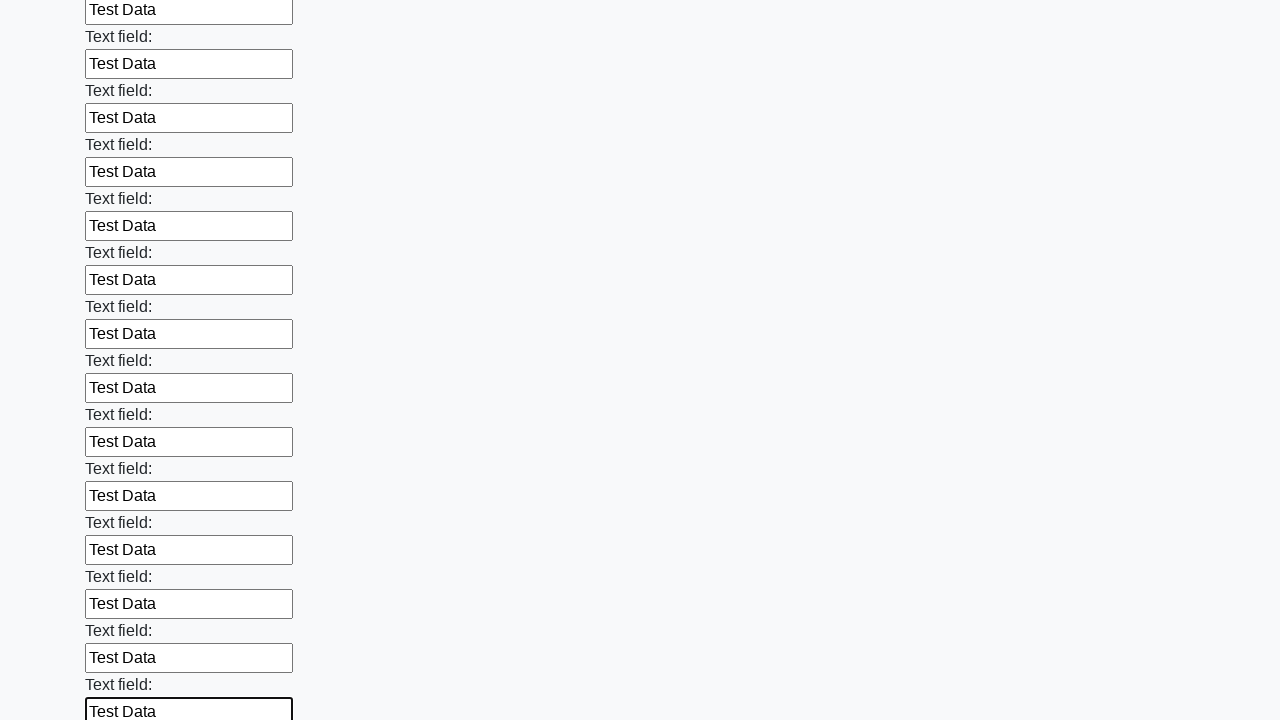

Filled input field with test data on input >> nth=48
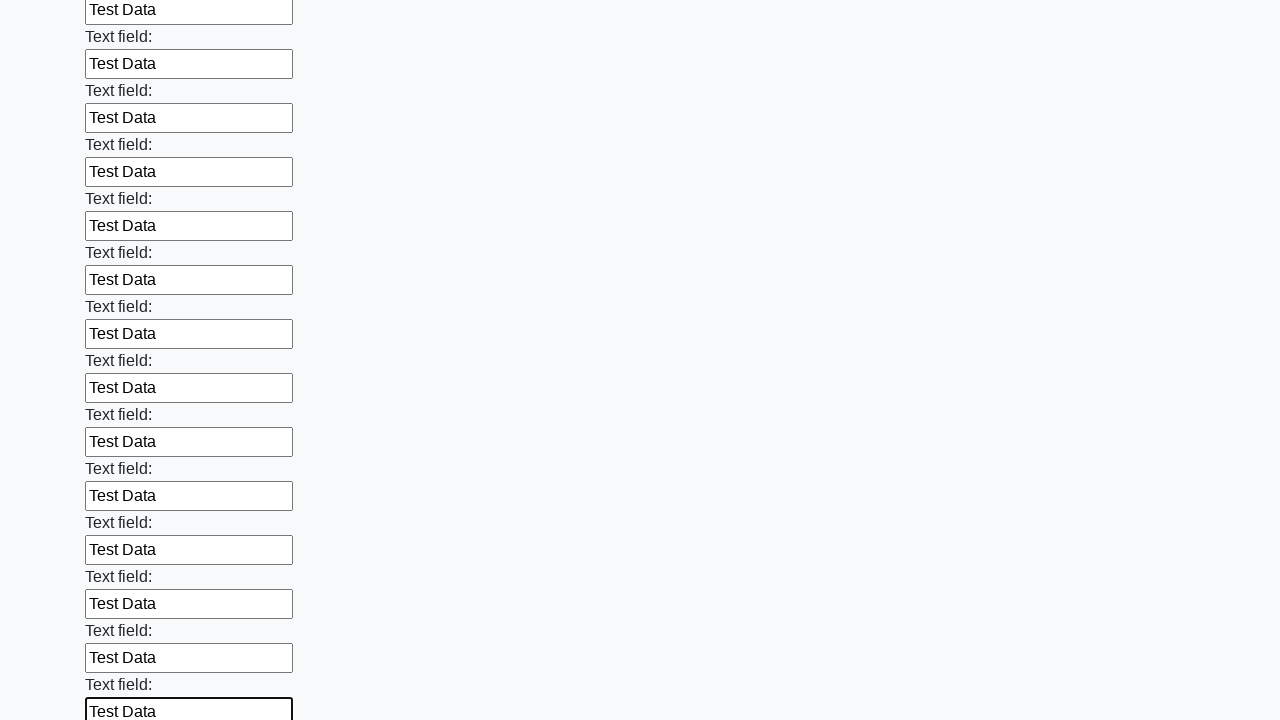

Filled input field with test data on input >> nth=49
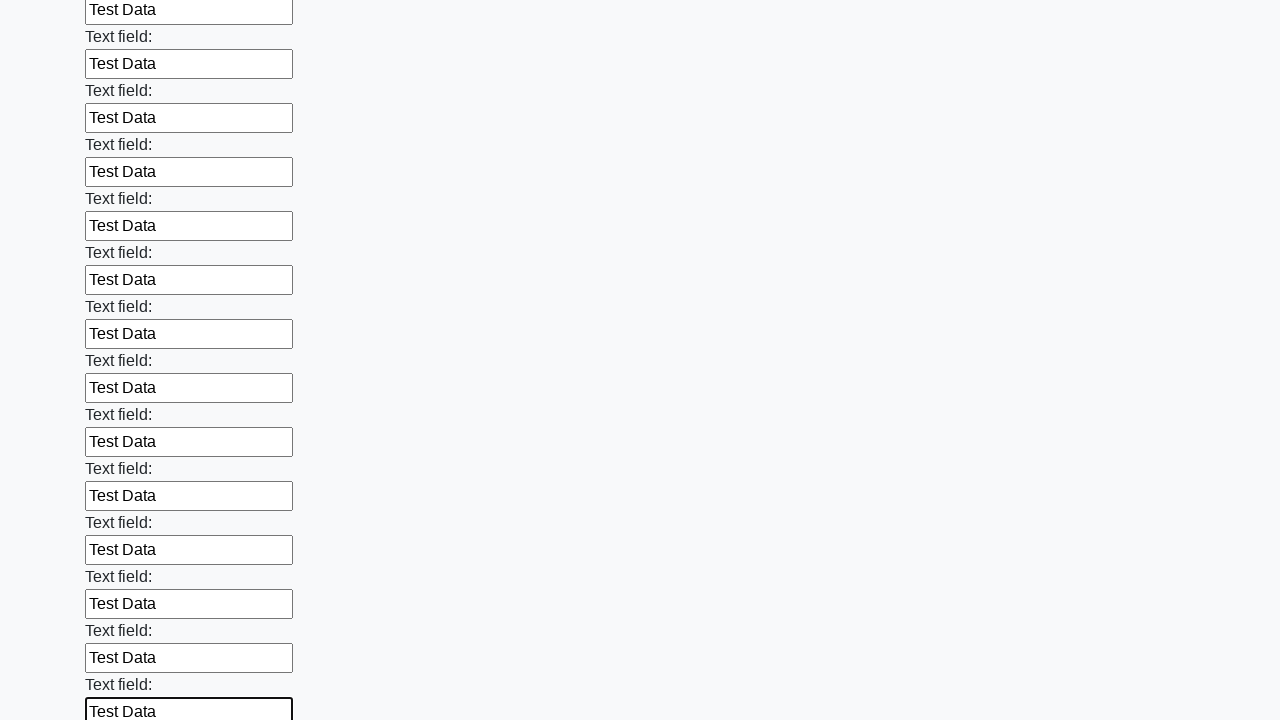

Filled input field with test data on input >> nth=50
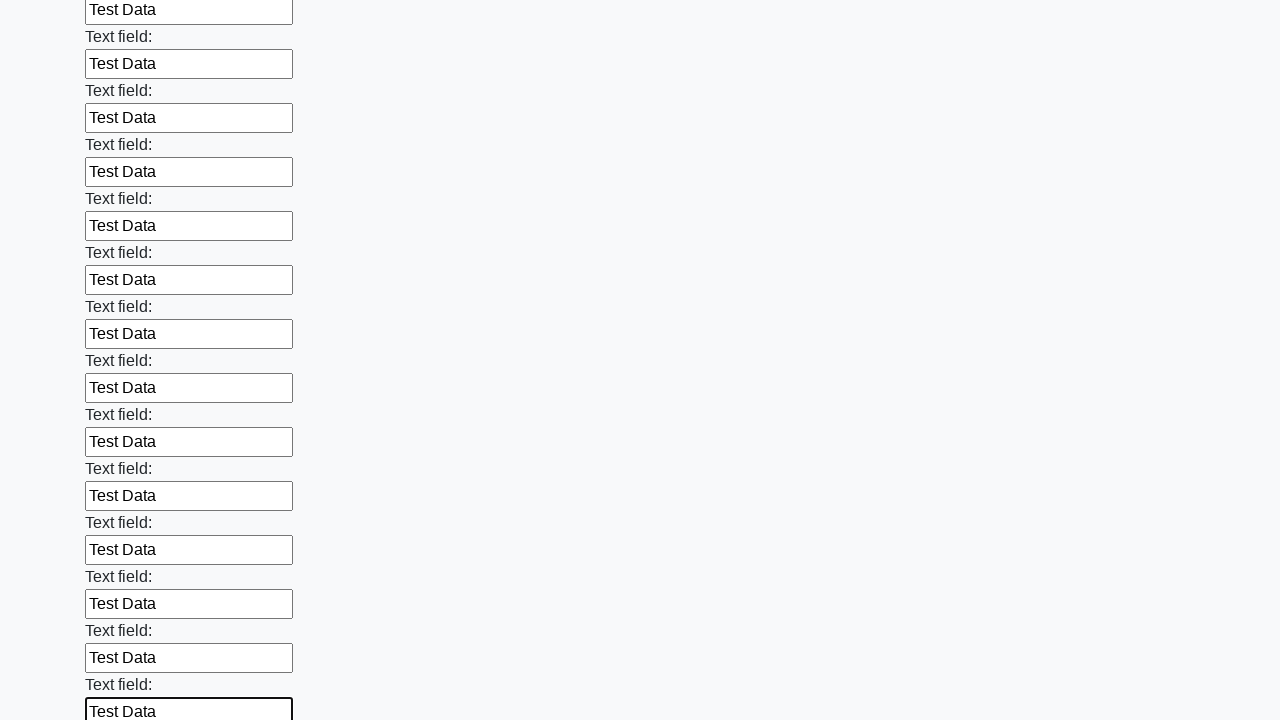

Filled input field with test data on input >> nth=51
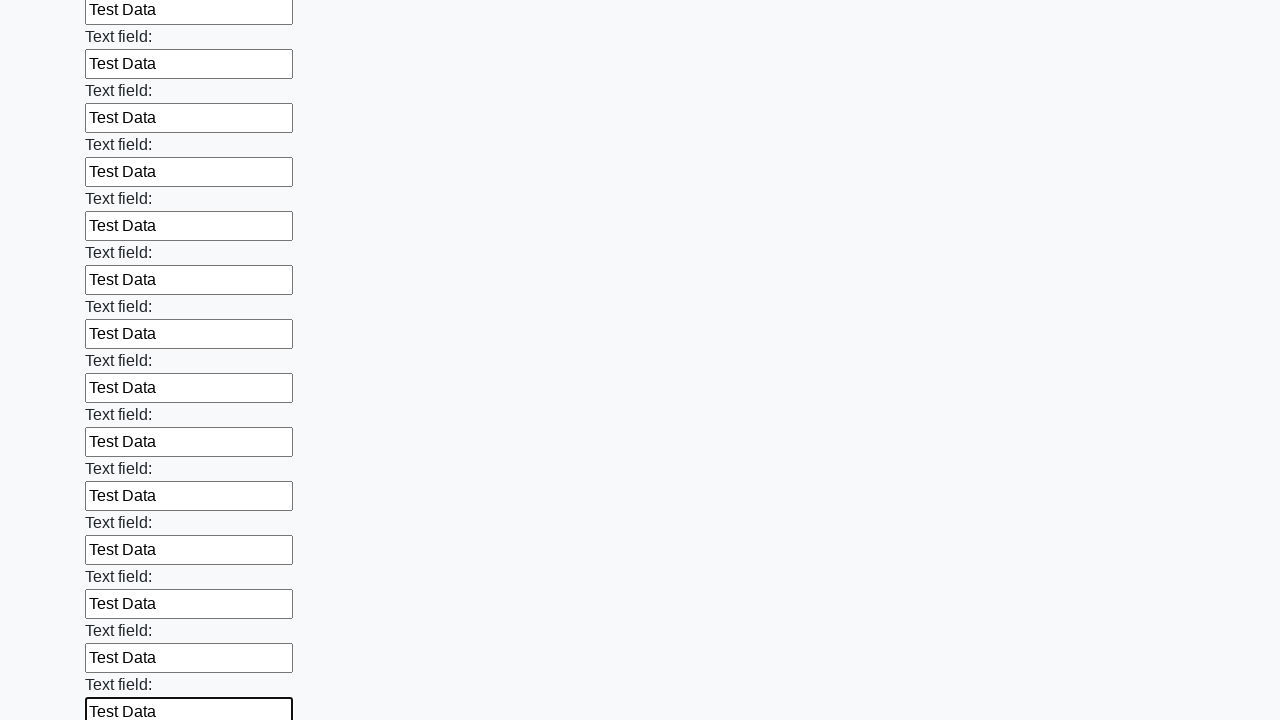

Filled input field with test data on input >> nth=52
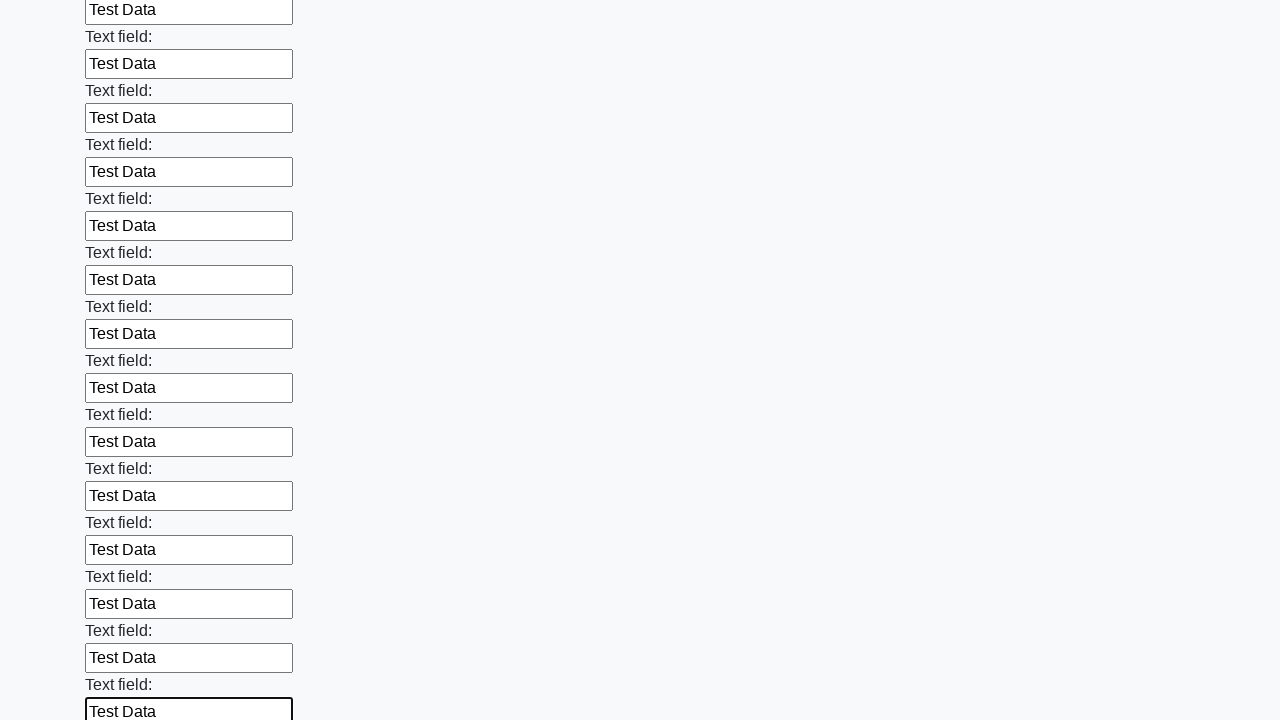

Filled input field with test data on input >> nth=53
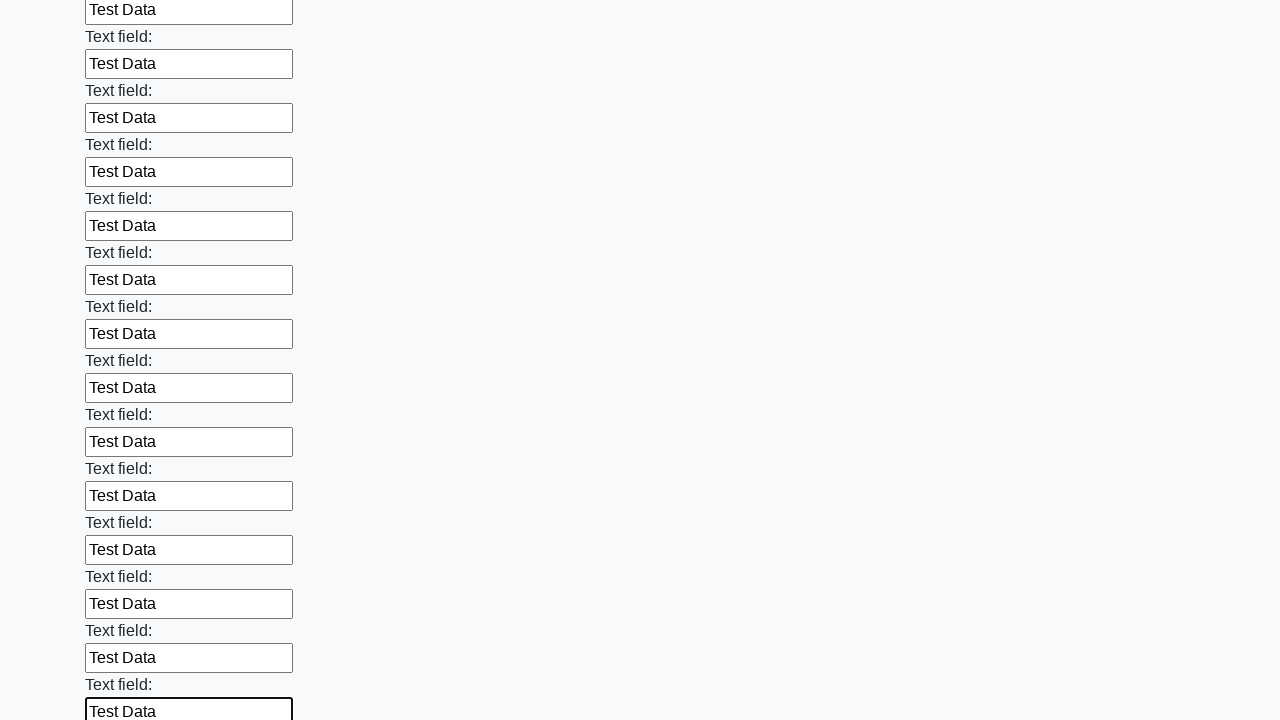

Filled input field with test data on input >> nth=54
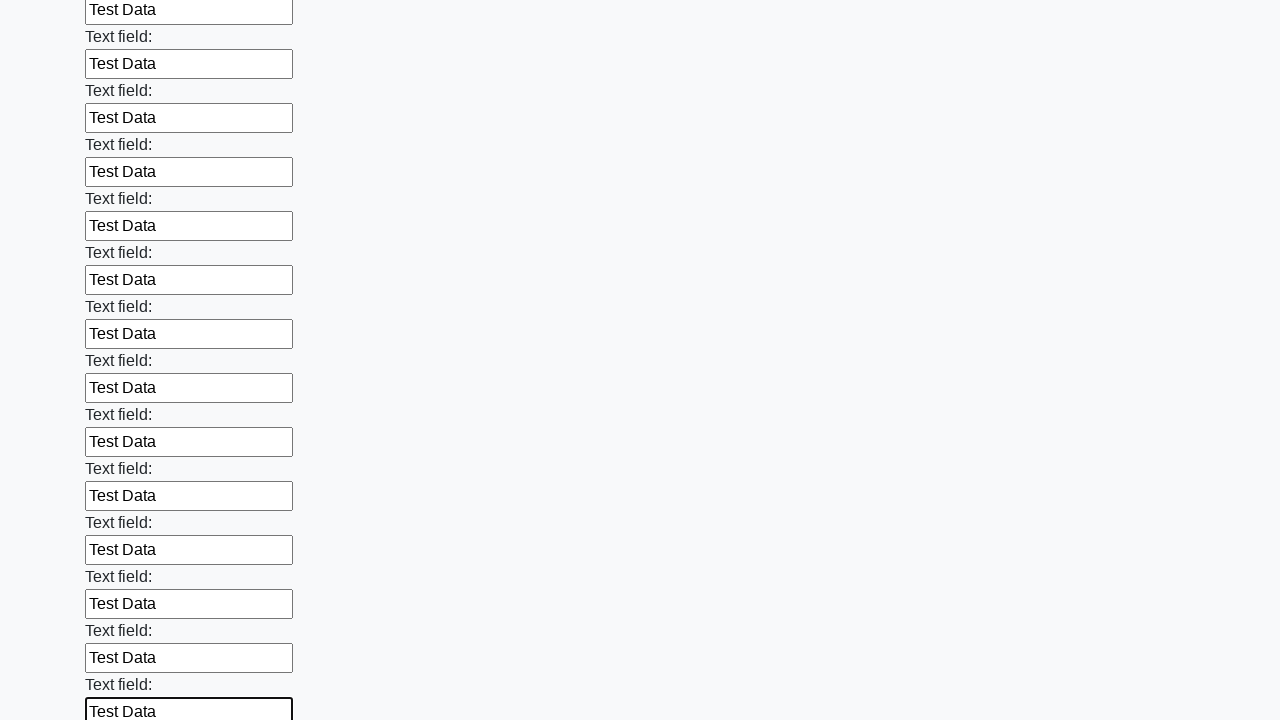

Filled input field with test data on input >> nth=55
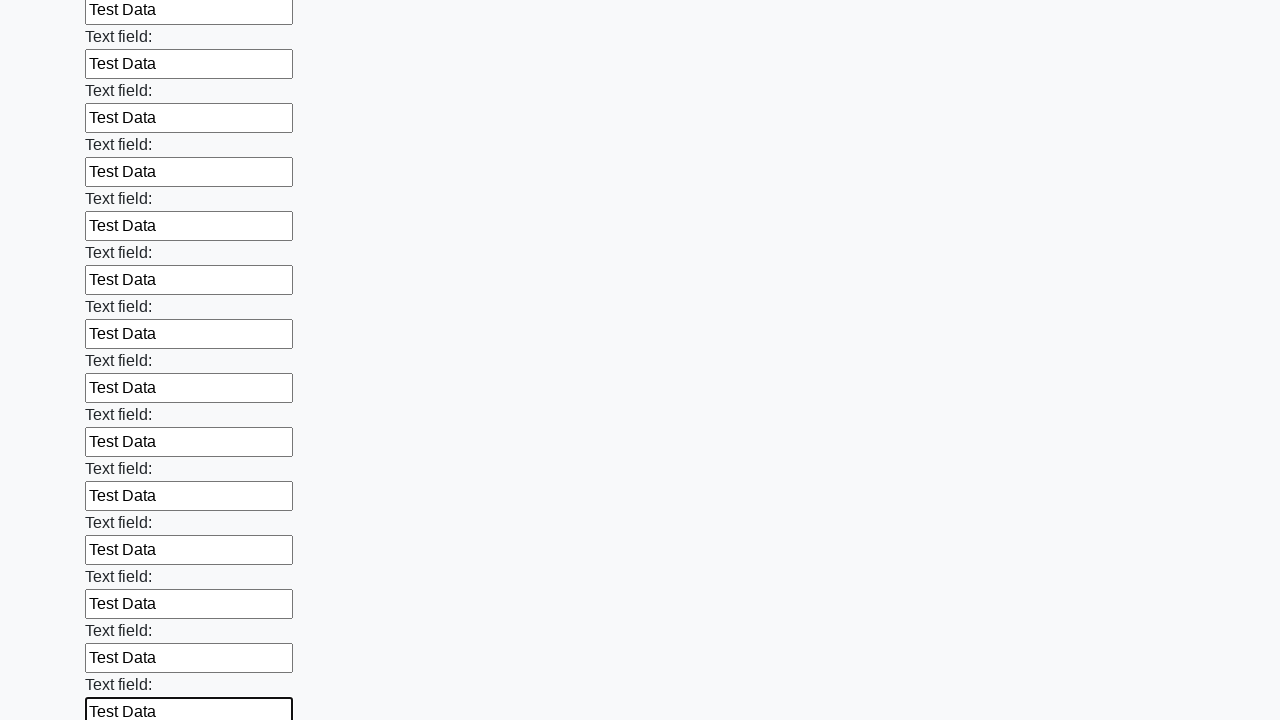

Filled input field with test data on input >> nth=56
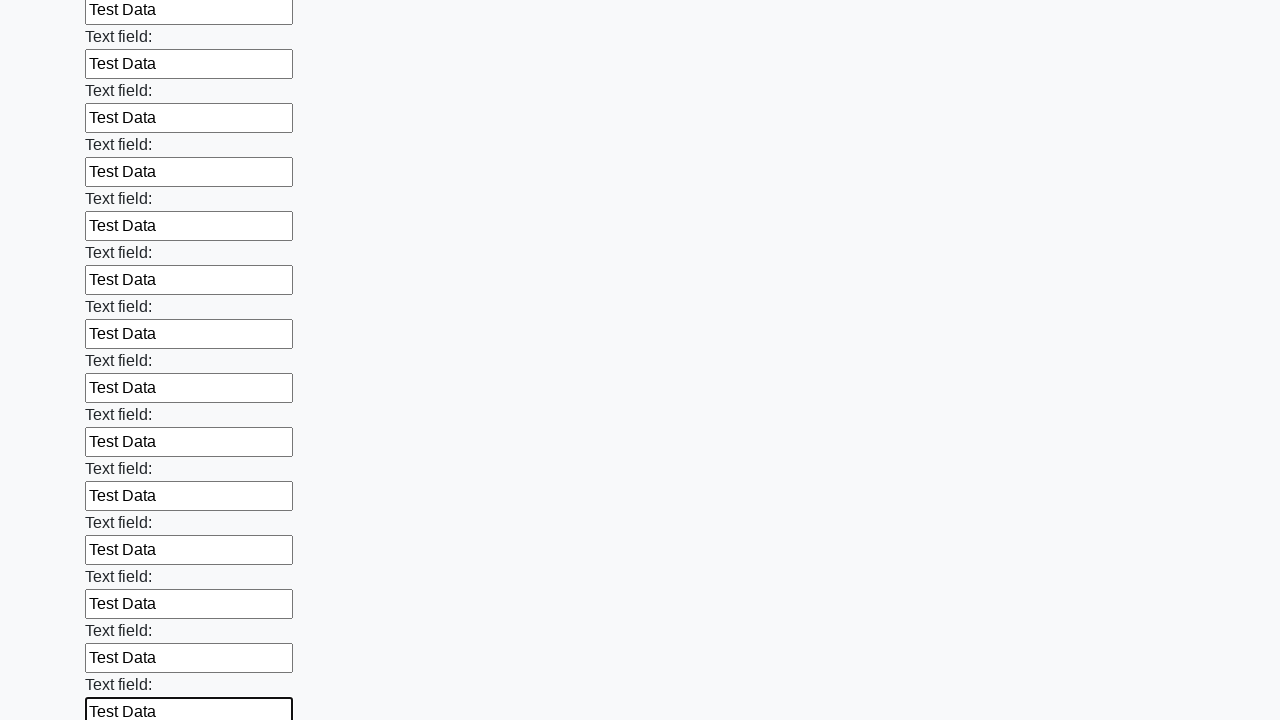

Filled input field with test data on input >> nth=57
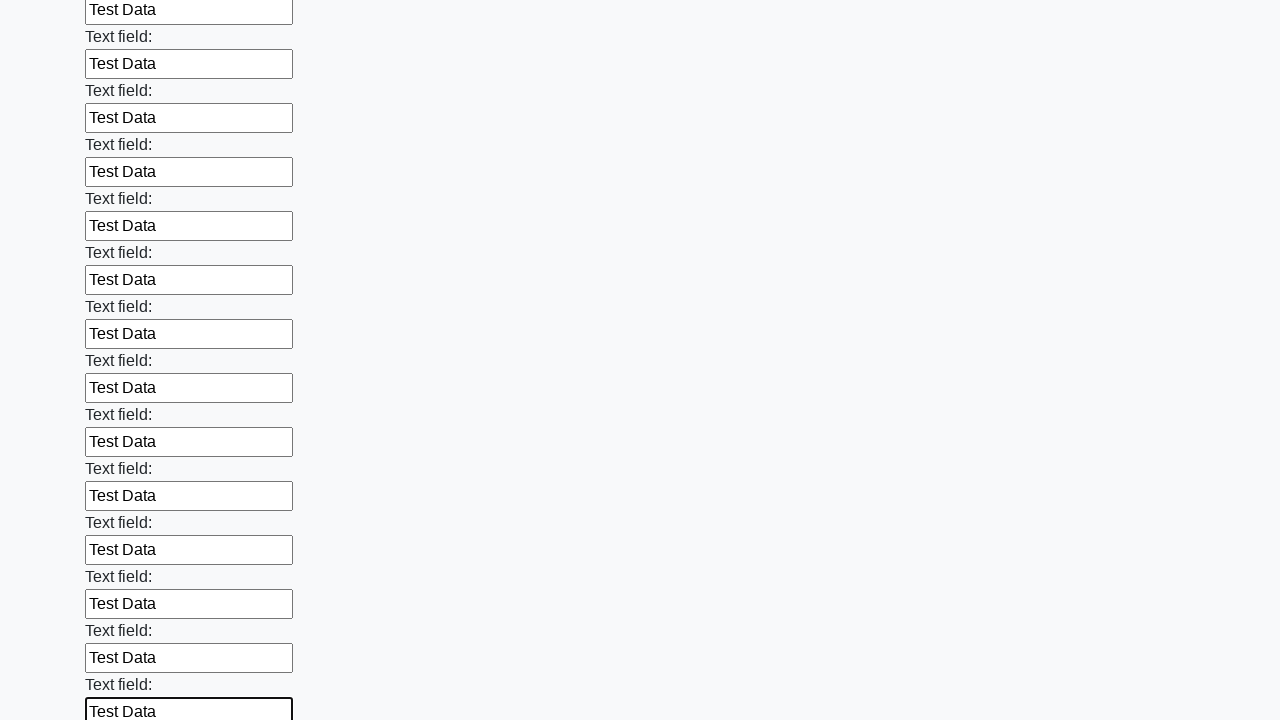

Filled input field with test data on input >> nth=58
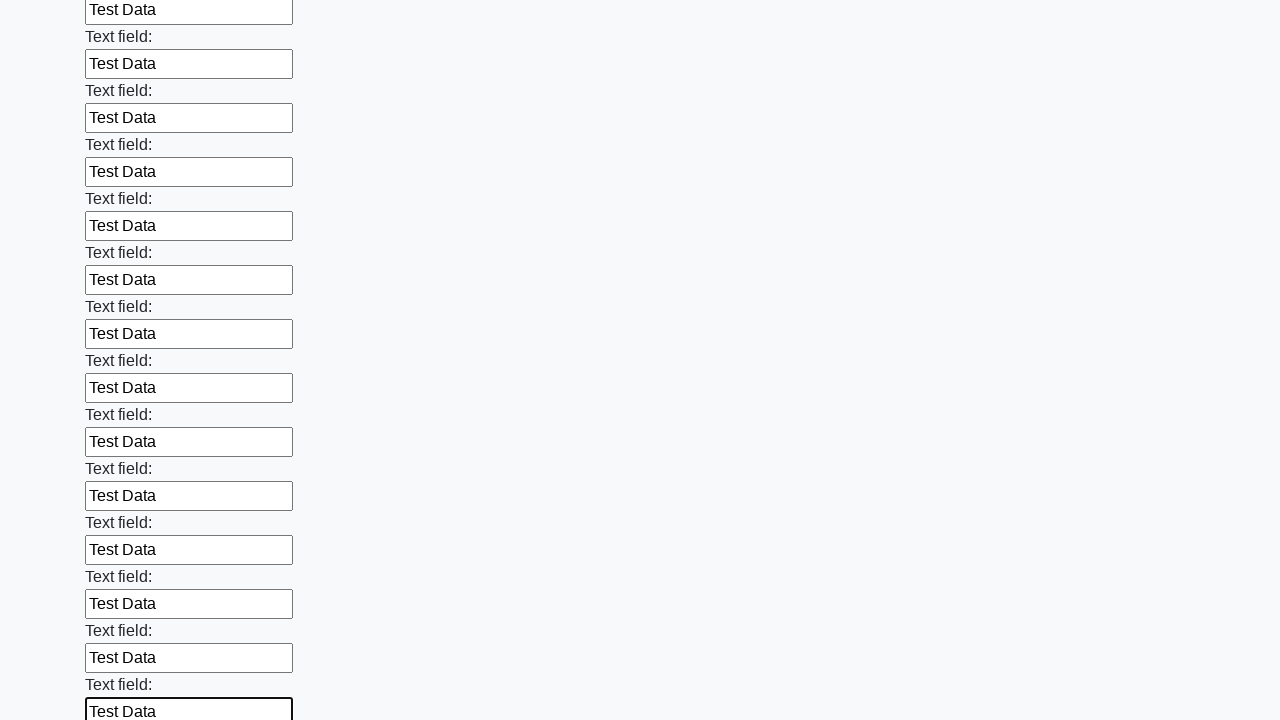

Filled input field with test data on input >> nth=59
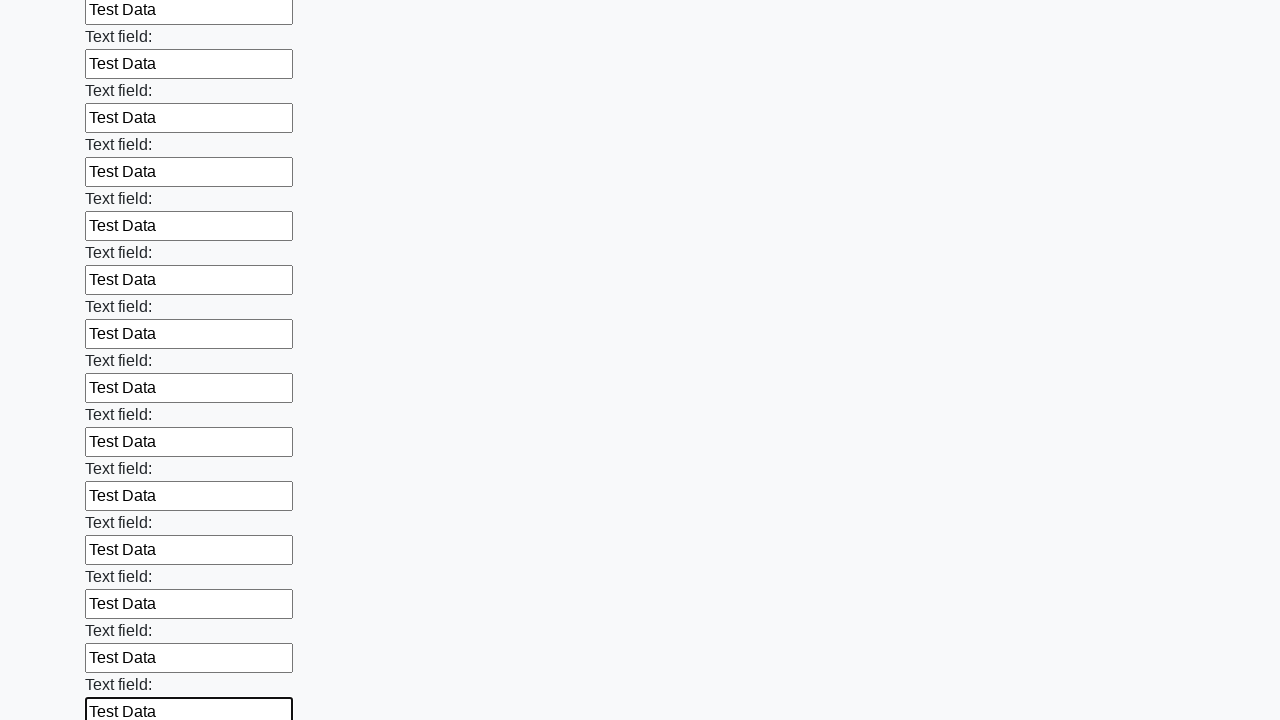

Filled input field with test data on input >> nth=60
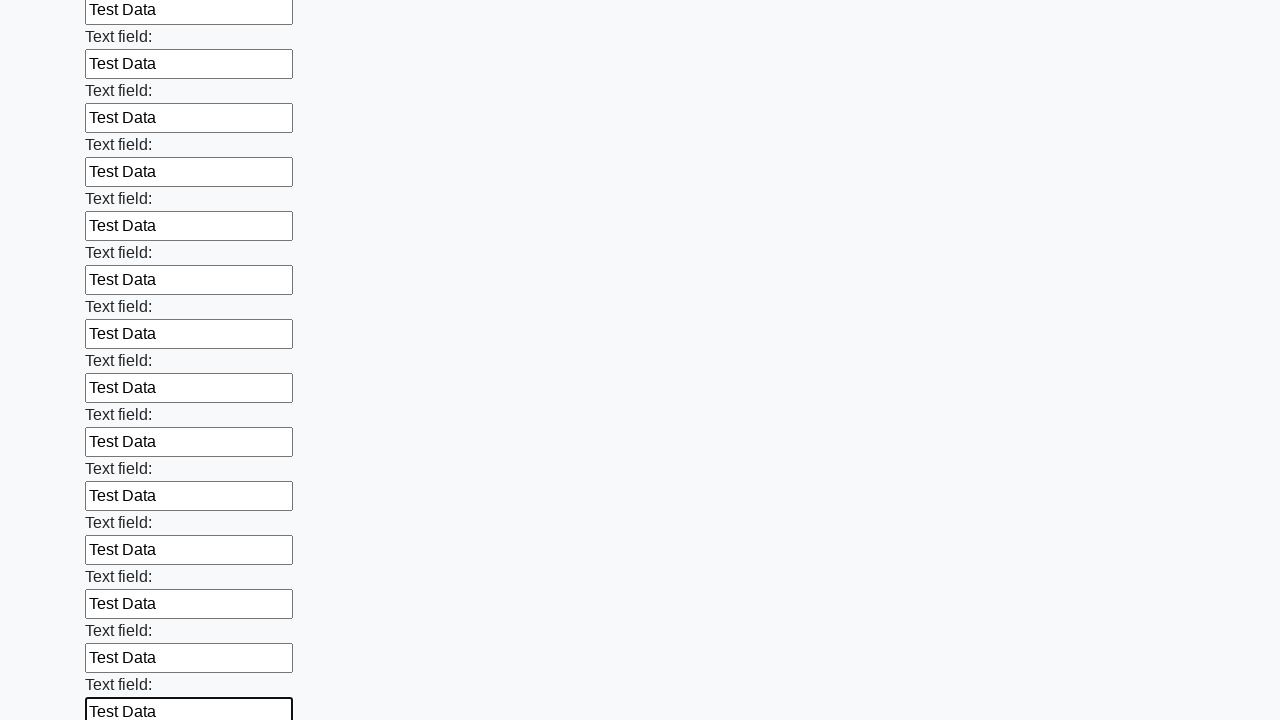

Filled input field with test data on input >> nth=61
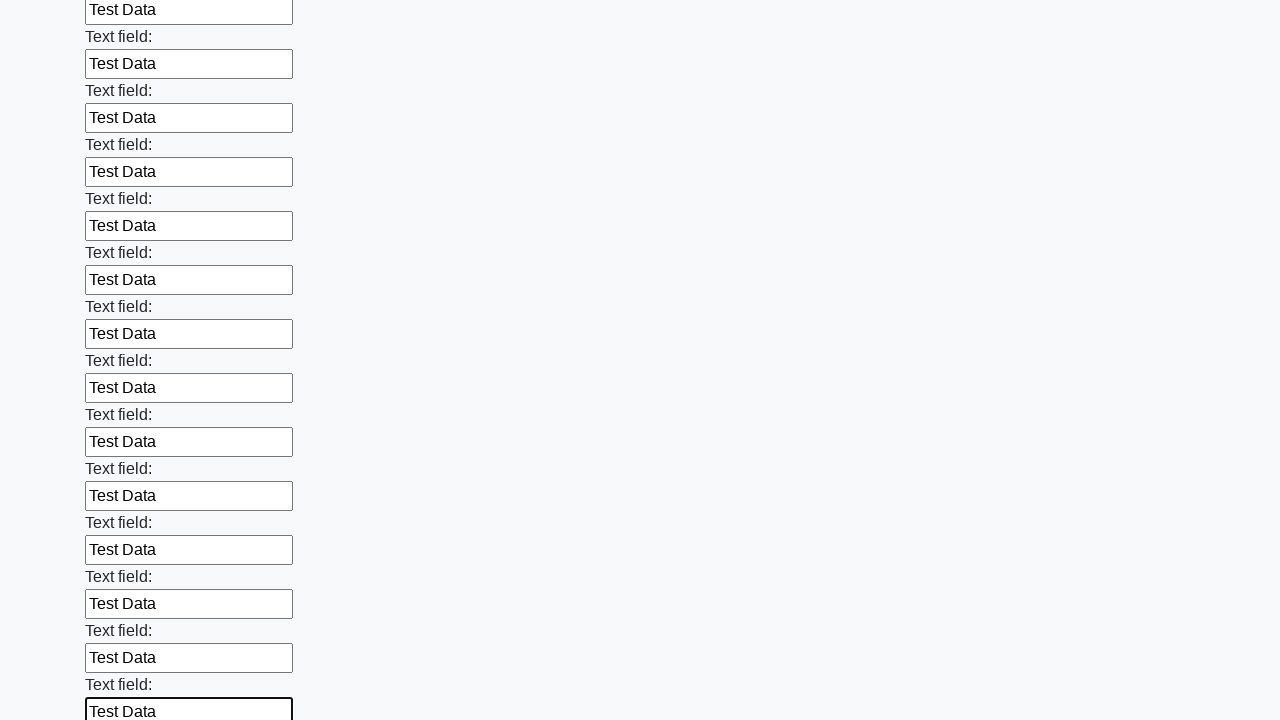

Filled input field with test data on input >> nth=62
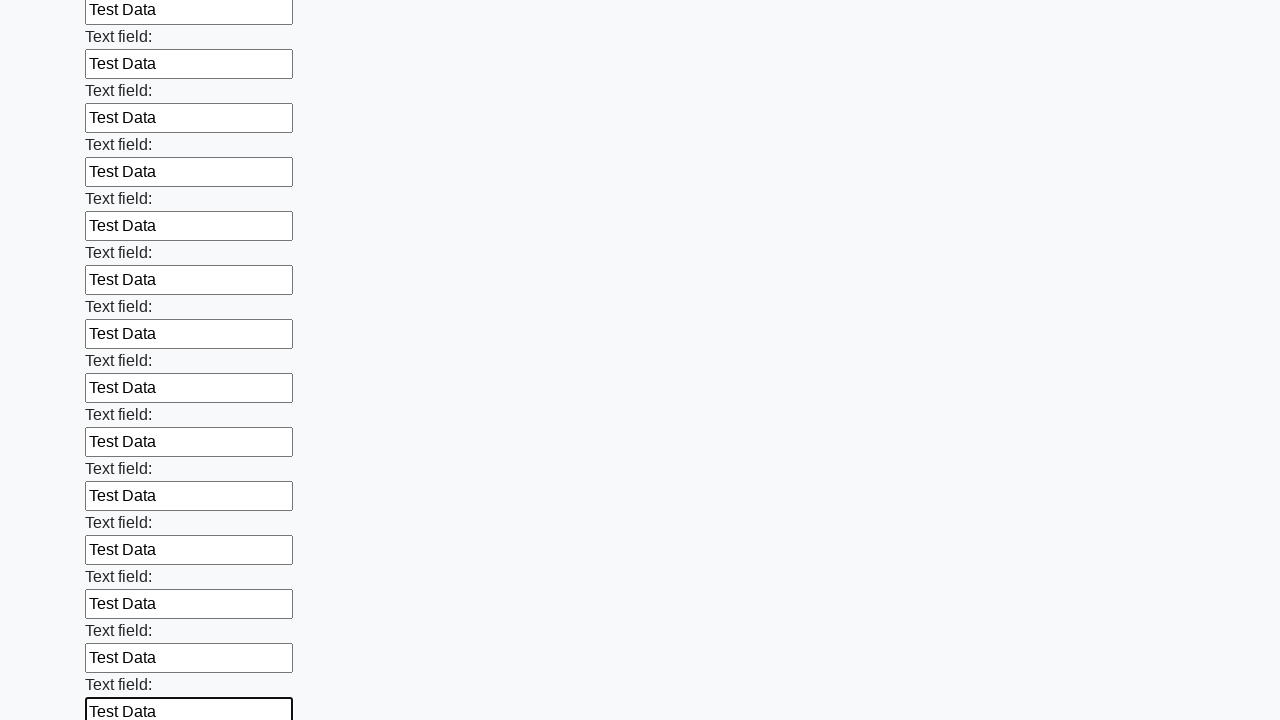

Filled input field with test data on input >> nth=63
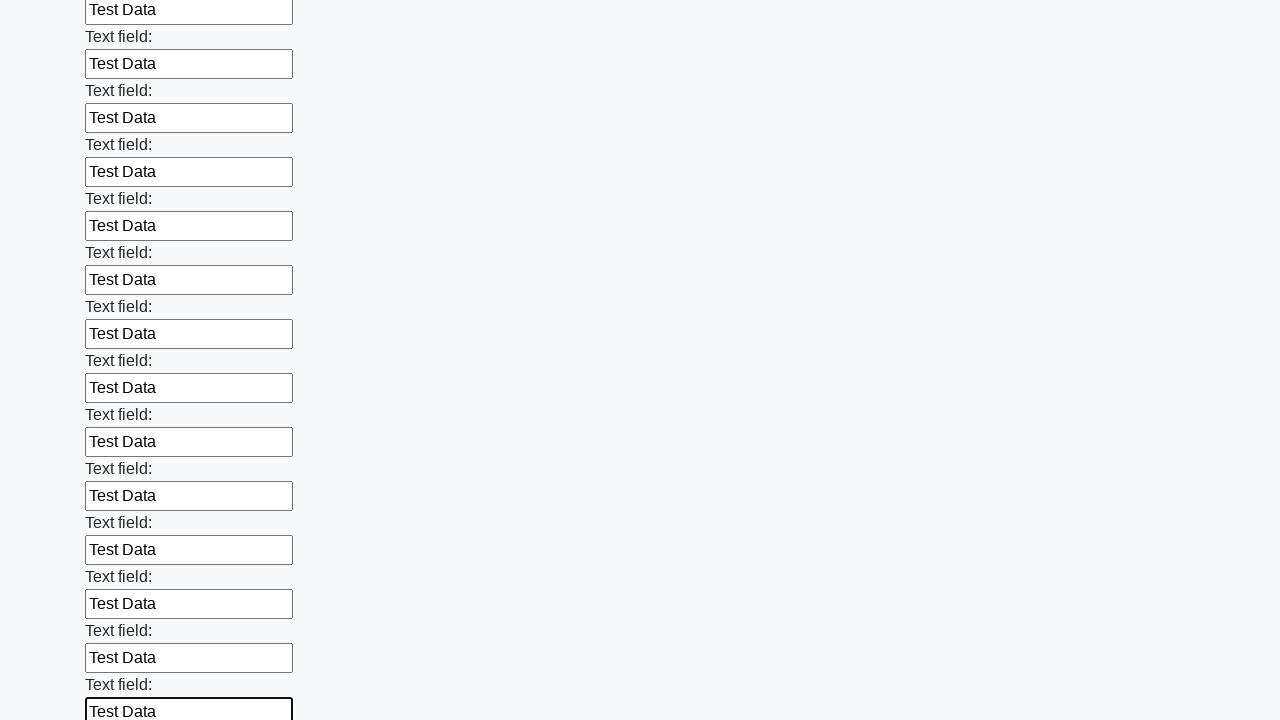

Filled input field with test data on input >> nth=64
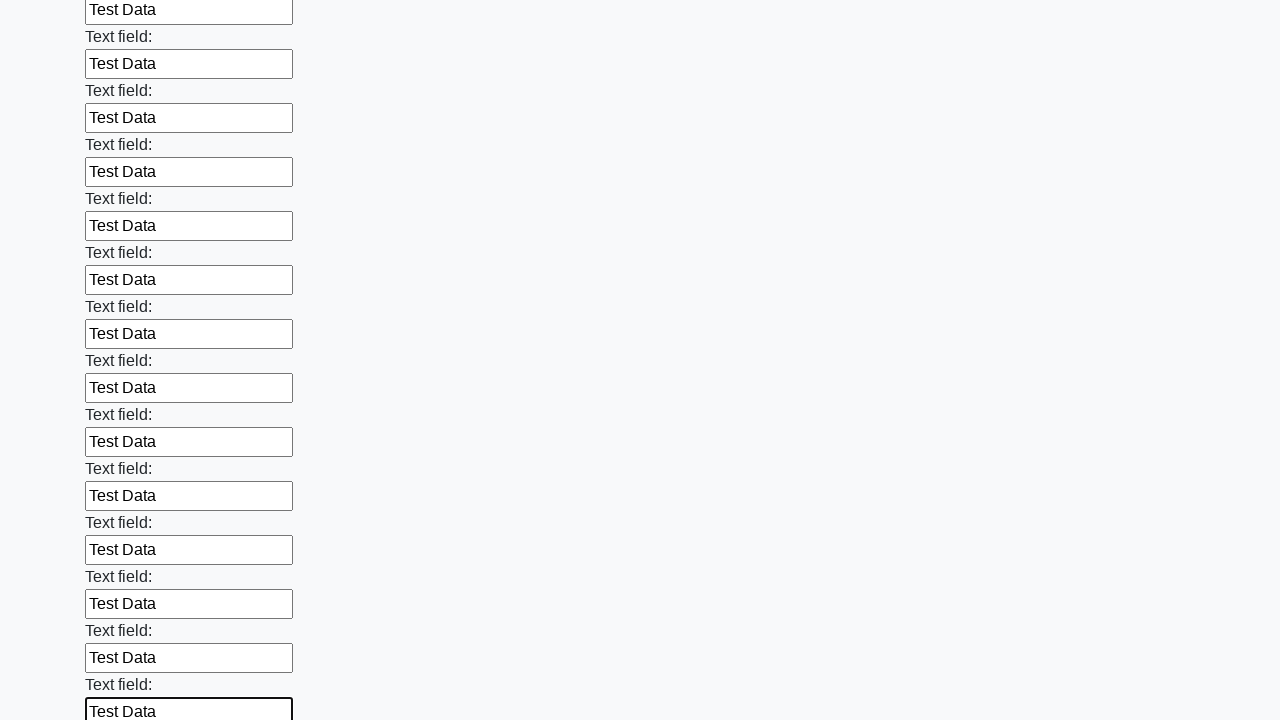

Filled input field with test data on input >> nth=65
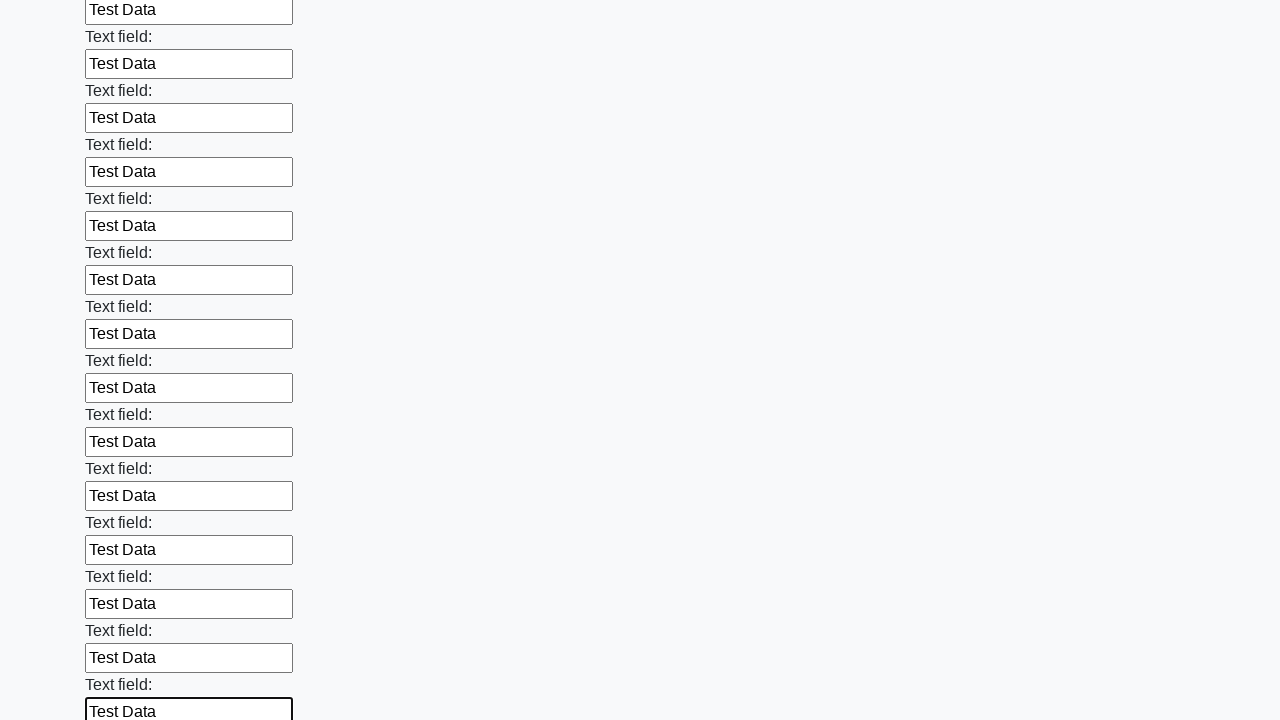

Filled input field with test data on input >> nth=66
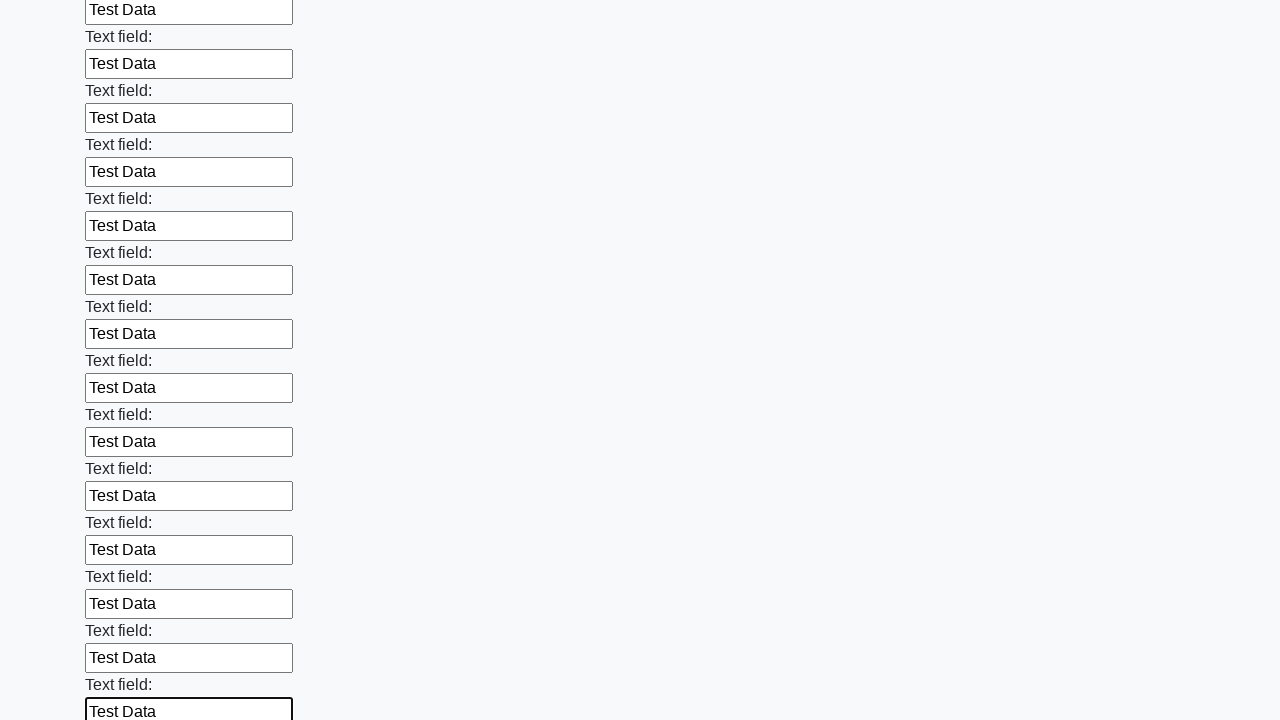

Filled input field with test data on input >> nth=67
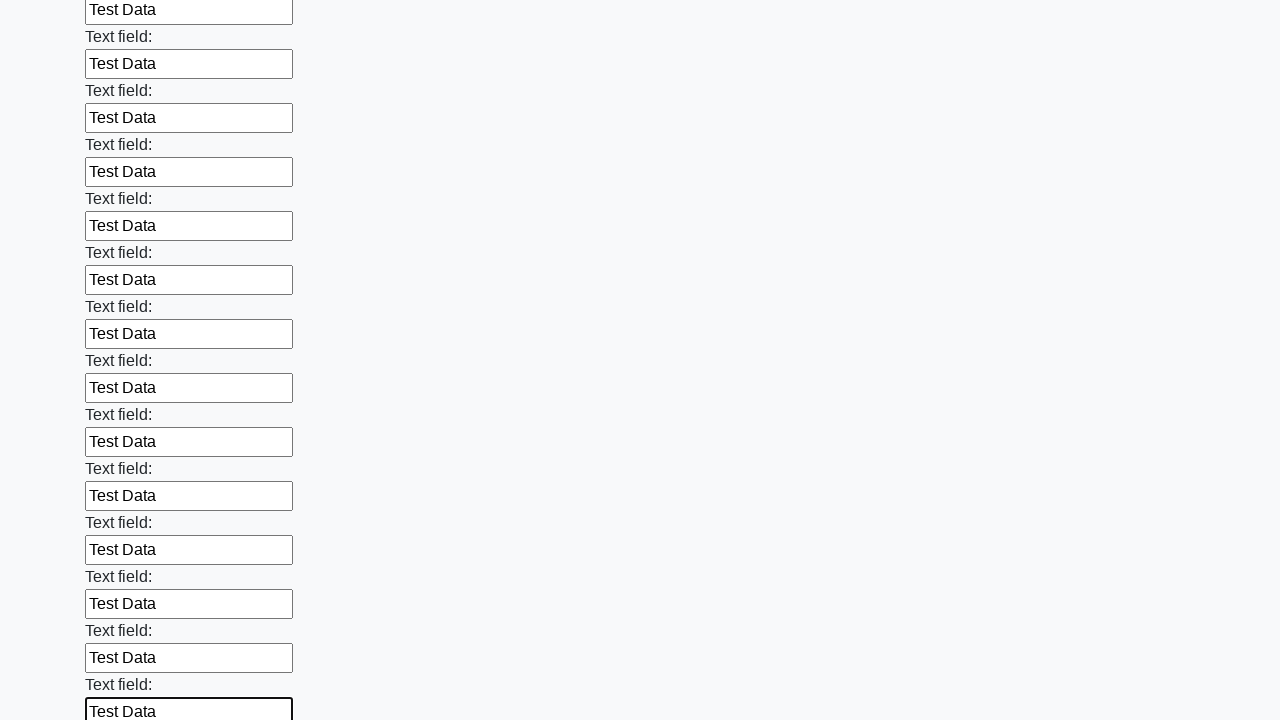

Filled input field with test data on input >> nth=68
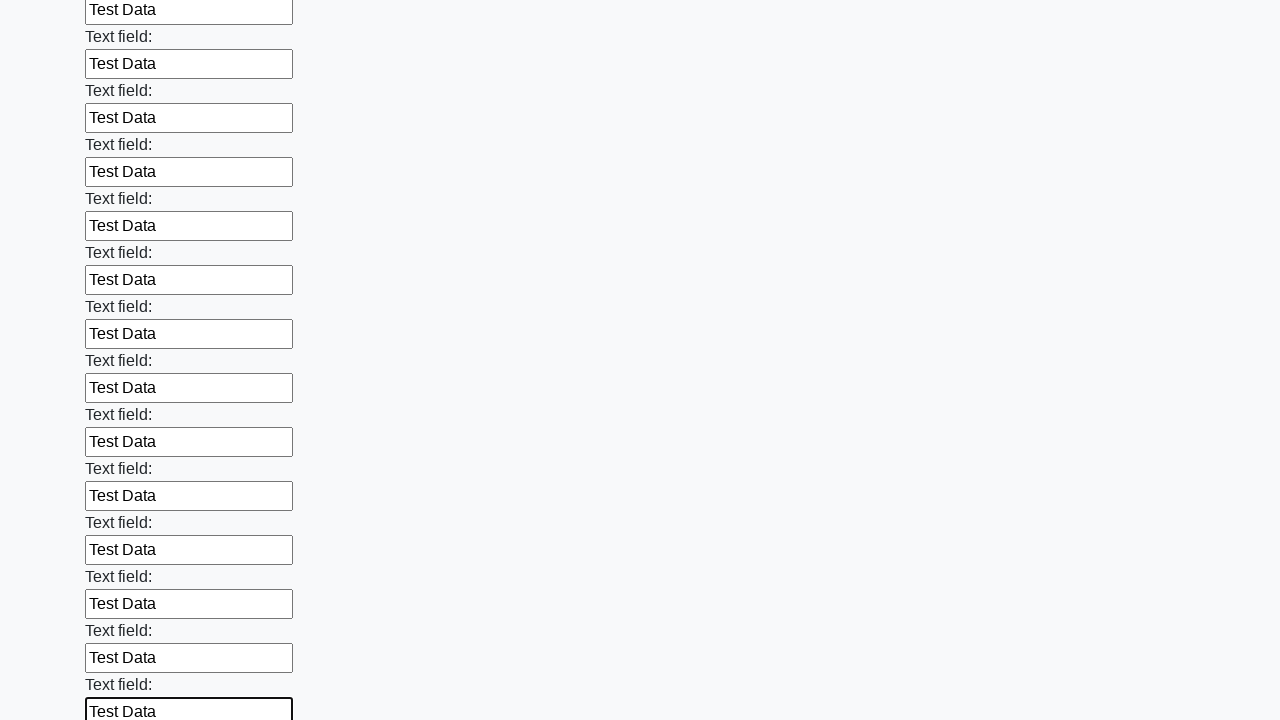

Filled input field with test data on input >> nth=69
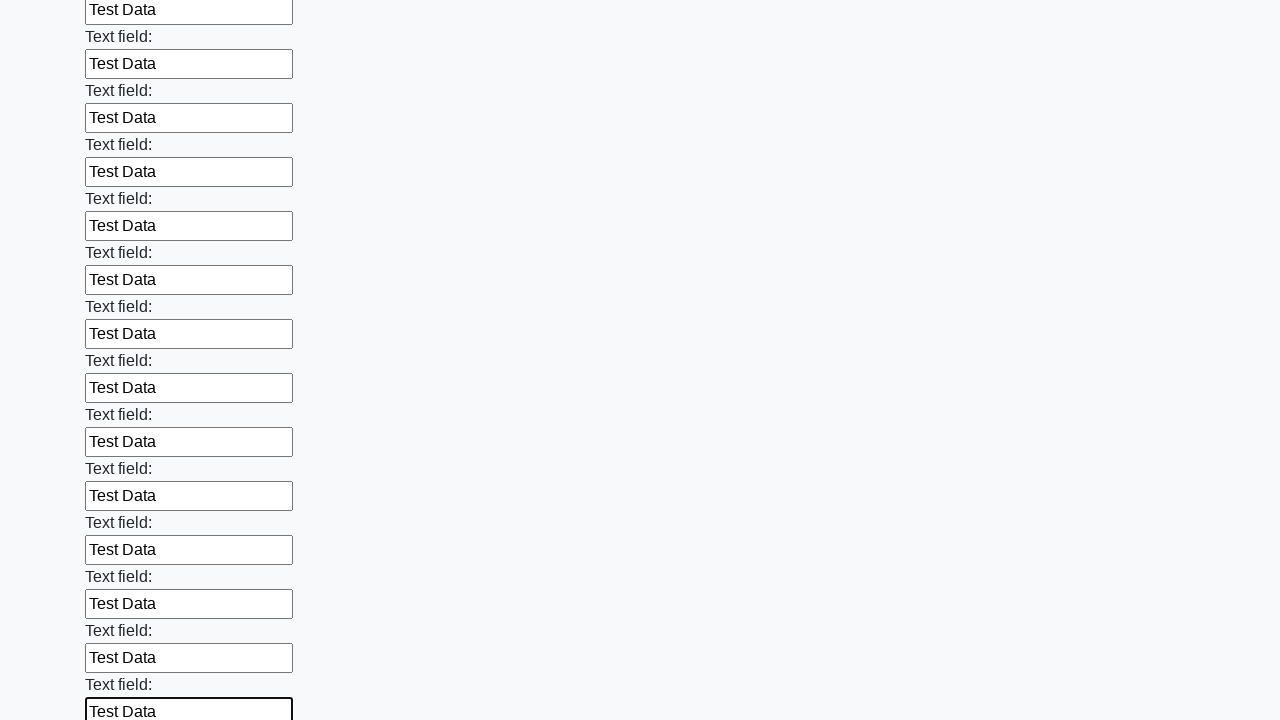

Filled input field with test data on input >> nth=70
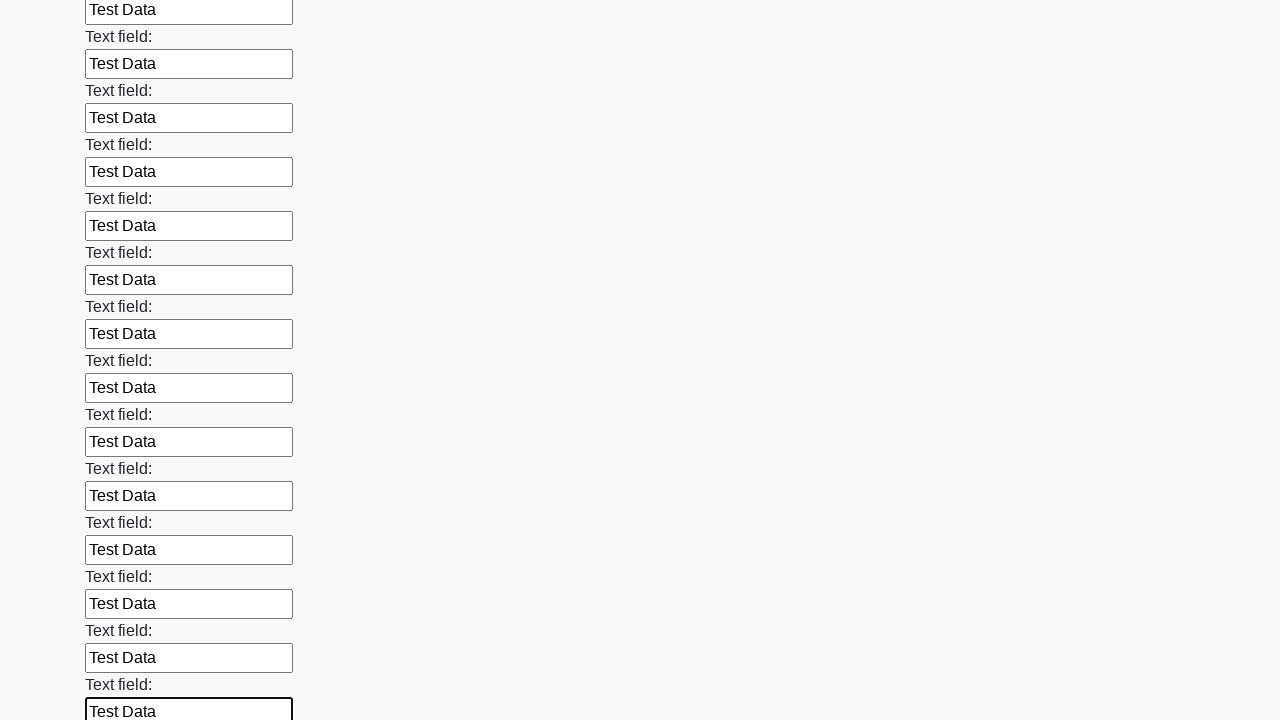

Filled input field with test data on input >> nth=71
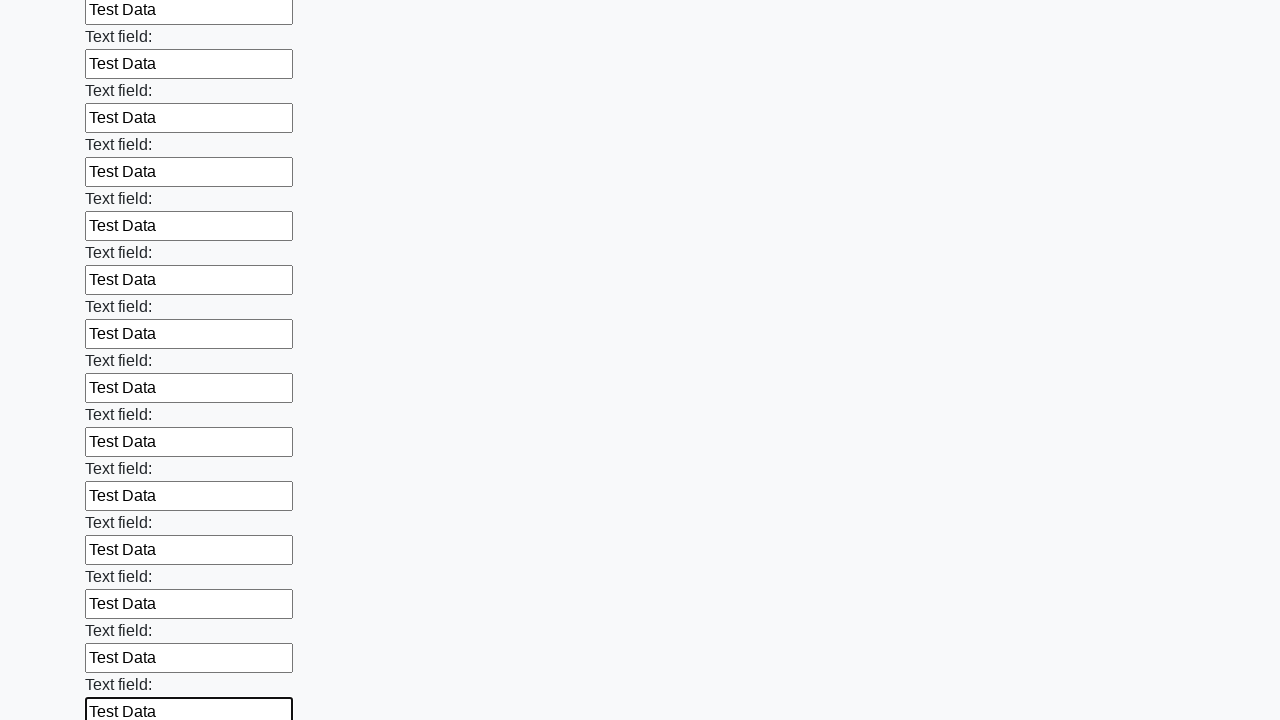

Filled input field with test data on input >> nth=72
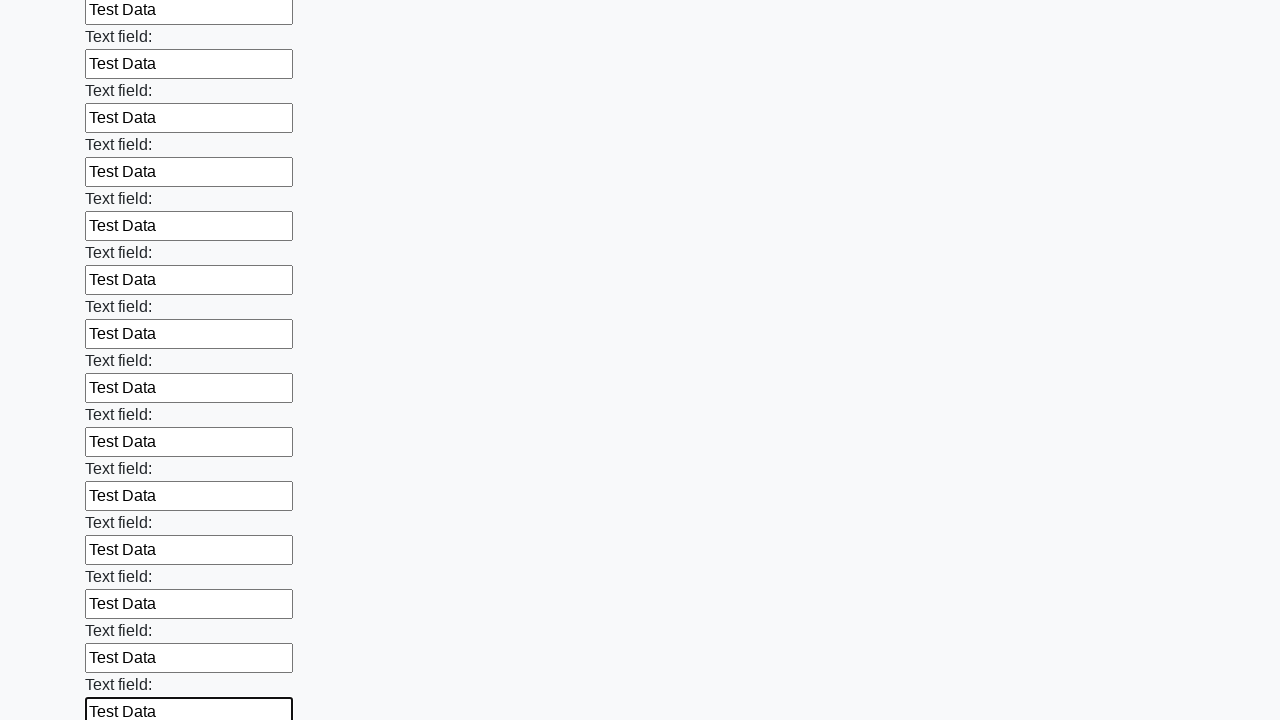

Filled input field with test data on input >> nth=73
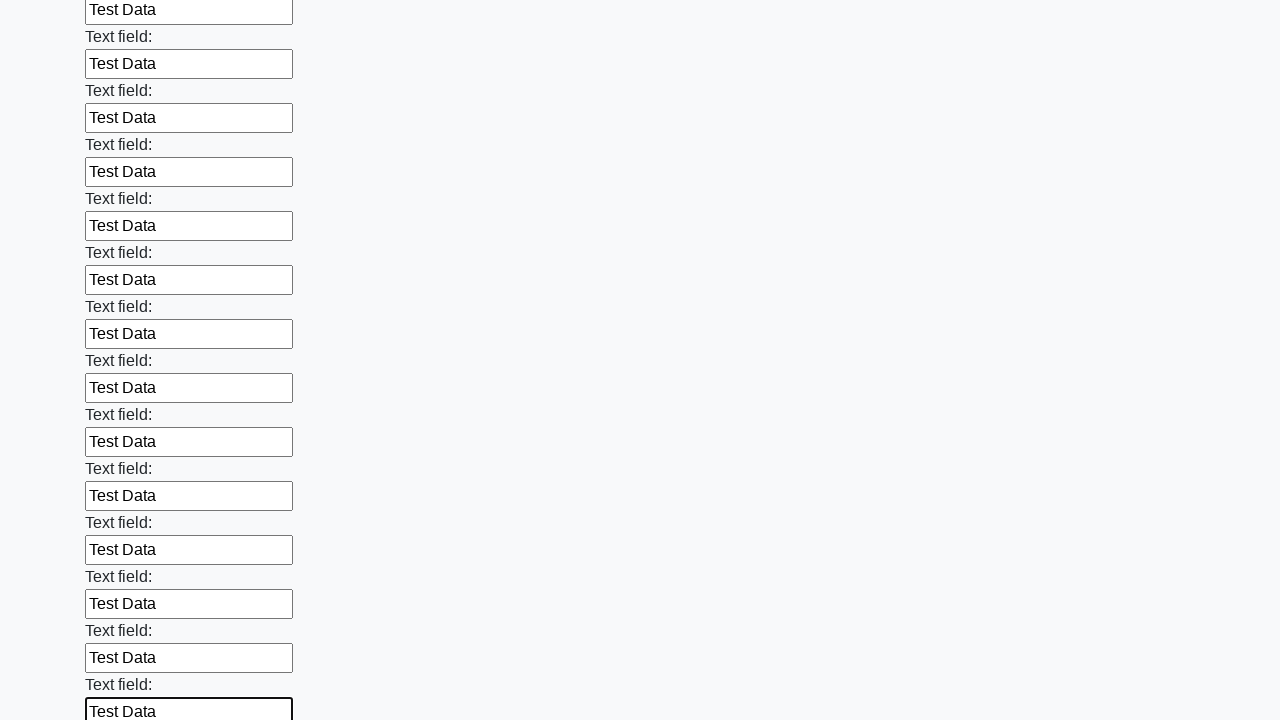

Filled input field with test data on input >> nth=74
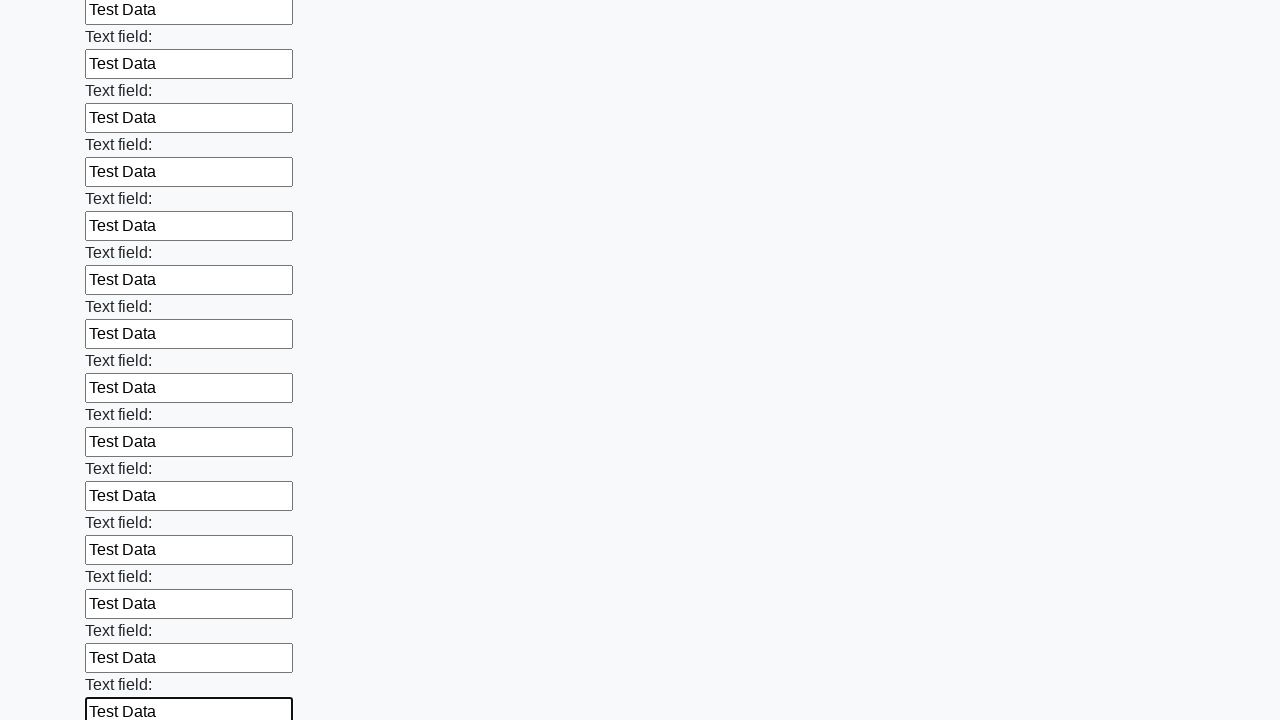

Filled input field with test data on input >> nth=75
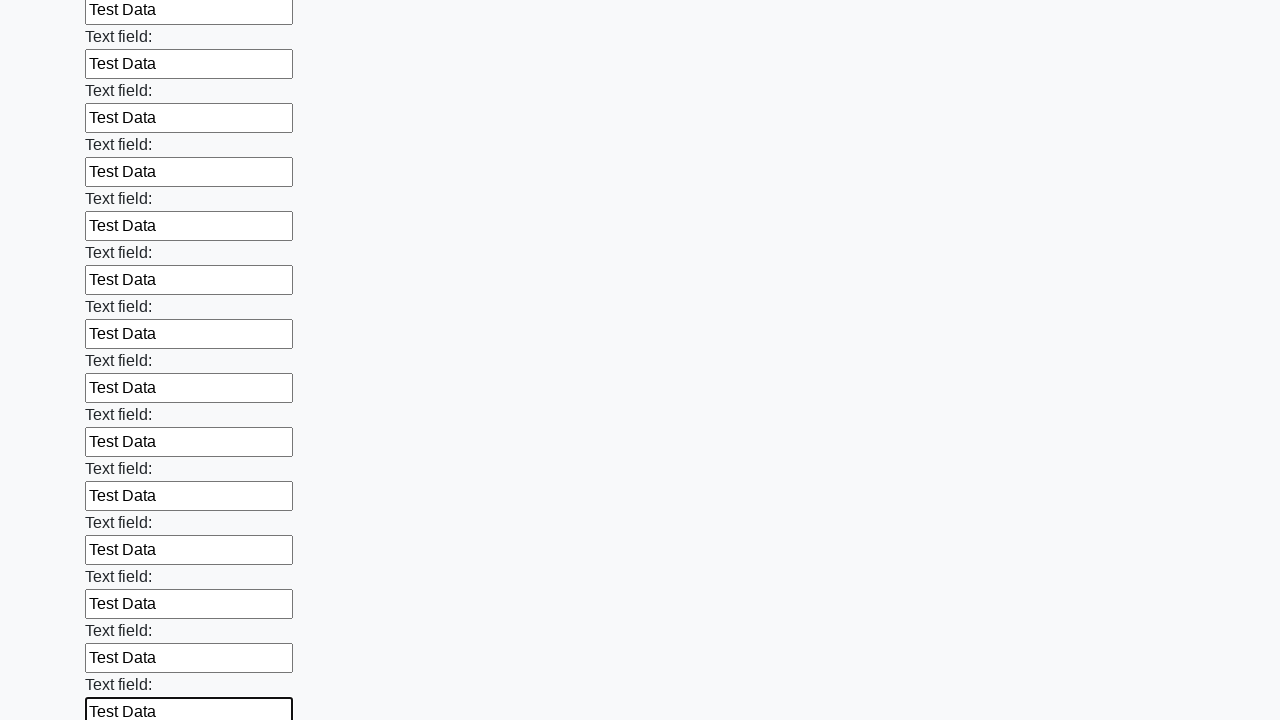

Filled input field with test data on input >> nth=76
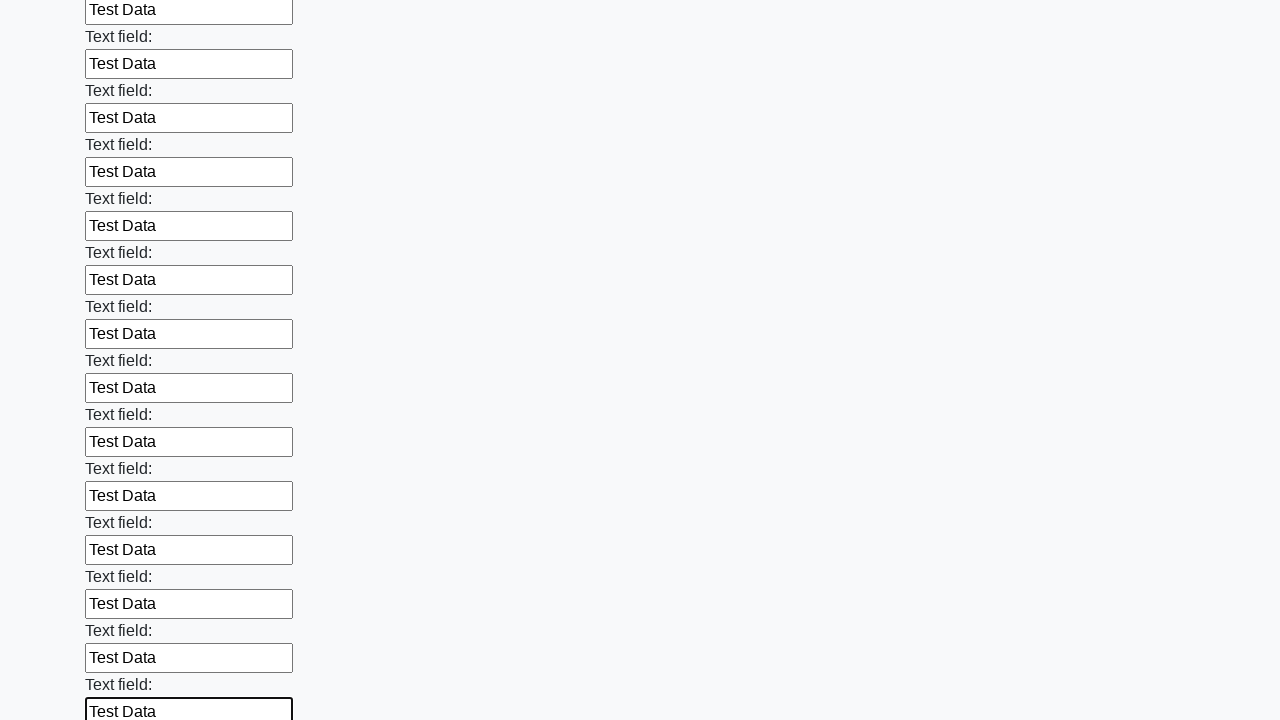

Filled input field with test data on input >> nth=77
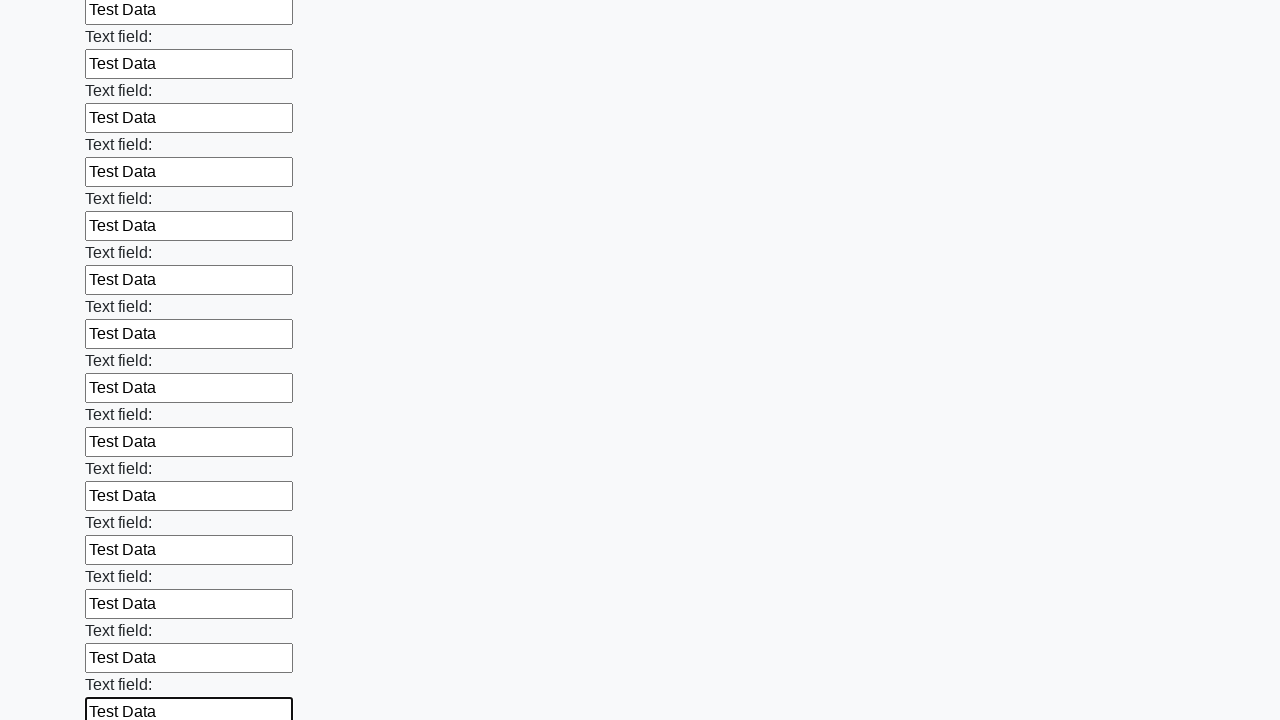

Filled input field with test data on input >> nth=78
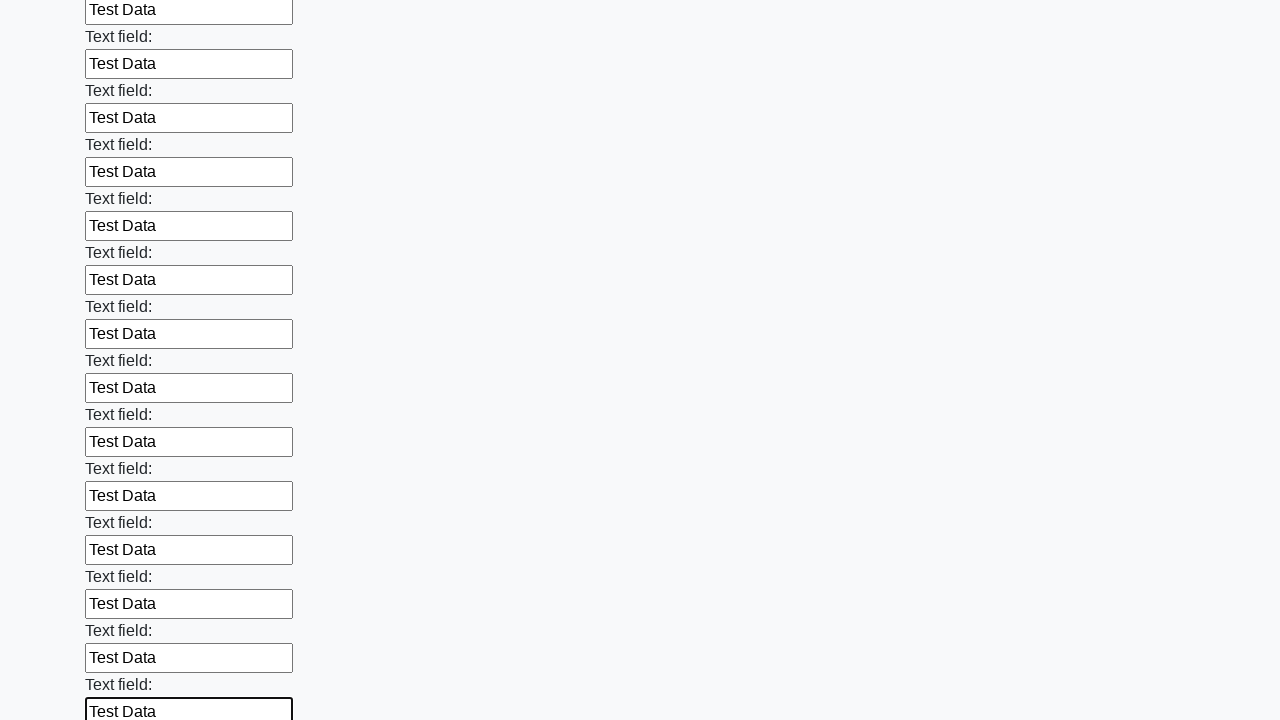

Filled input field with test data on input >> nth=79
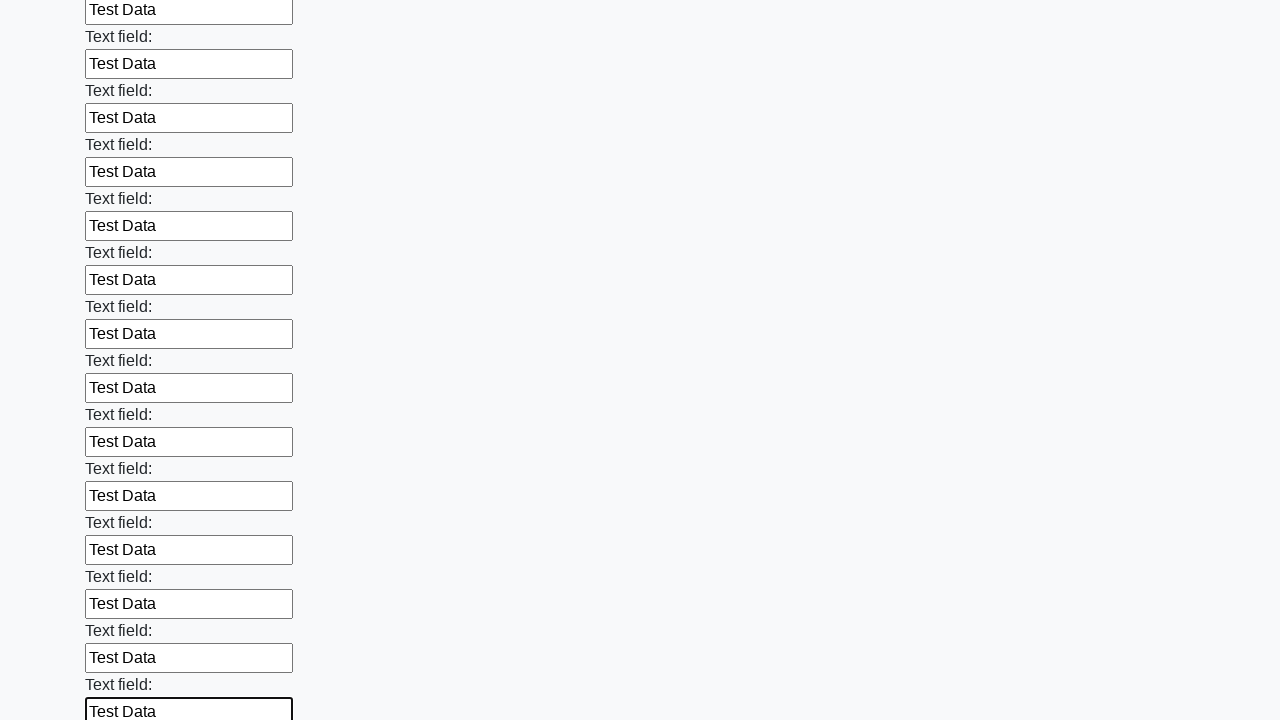

Filled input field with test data on input >> nth=80
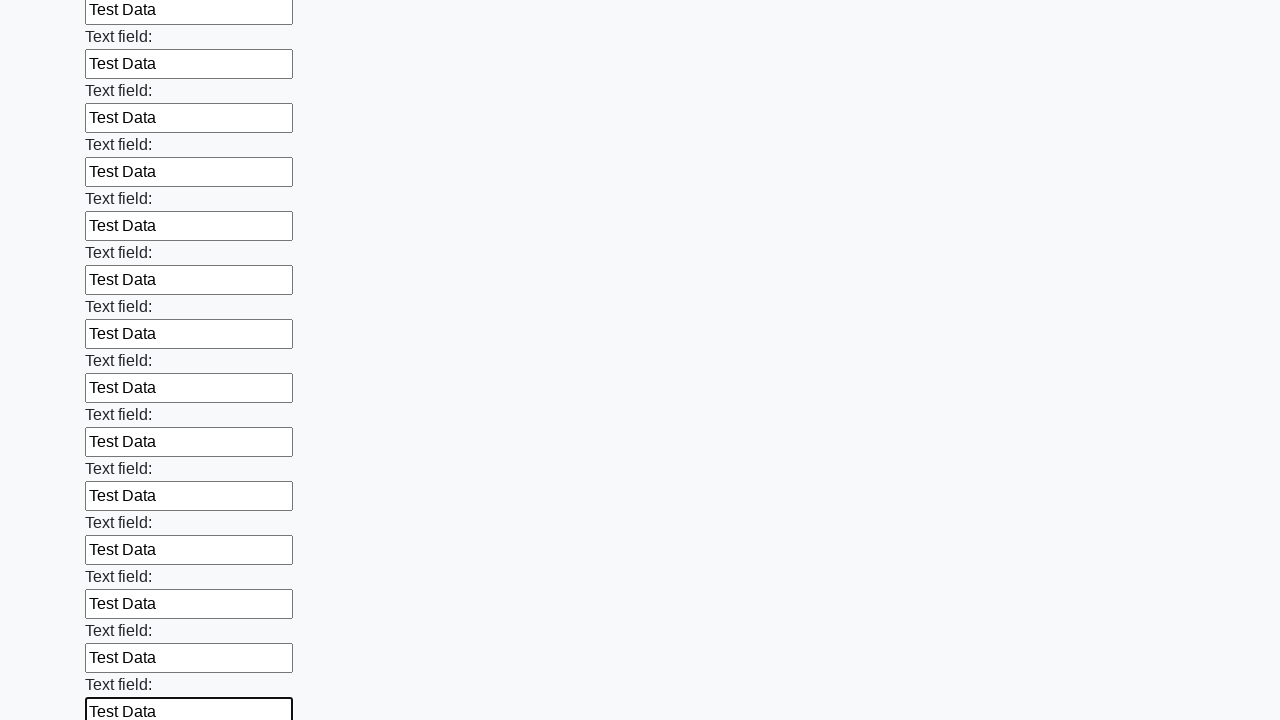

Filled input field with test data on input >> nth=81
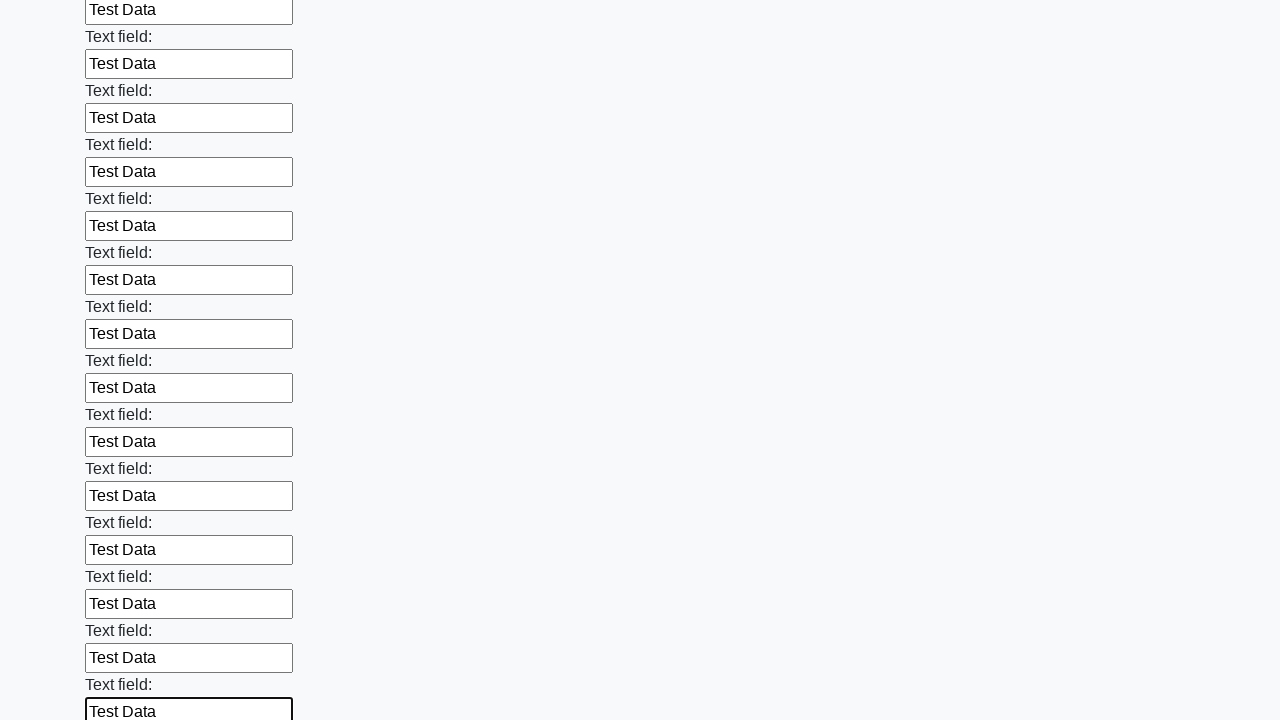

Filled input field with test data on input >> nth=82
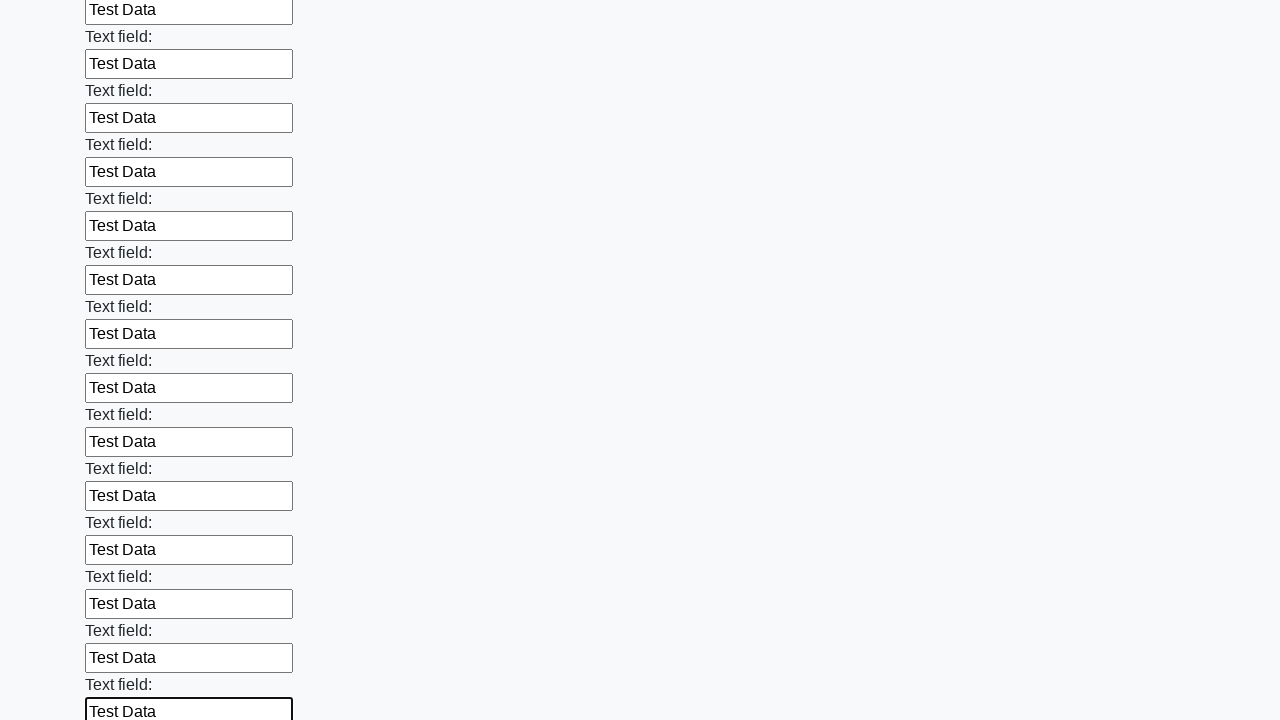

Filled input field with test data on input >> nth=83
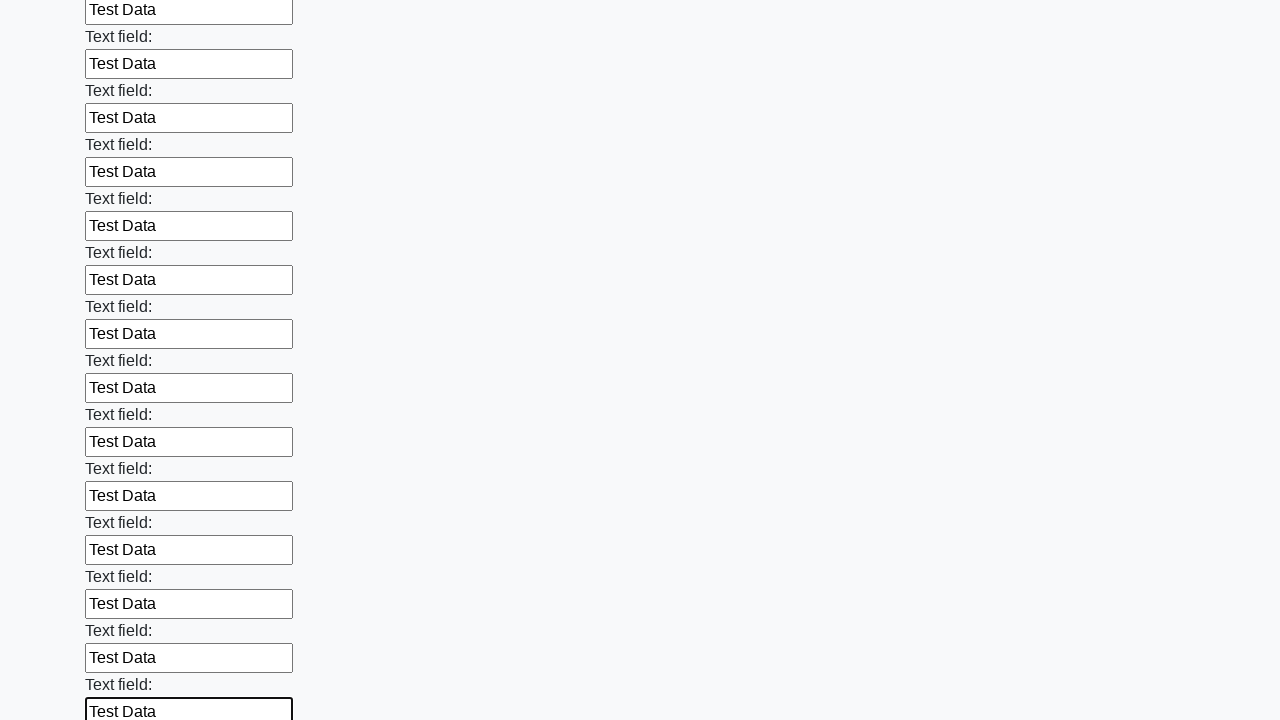

Filled input field with test data on input >> nth=84
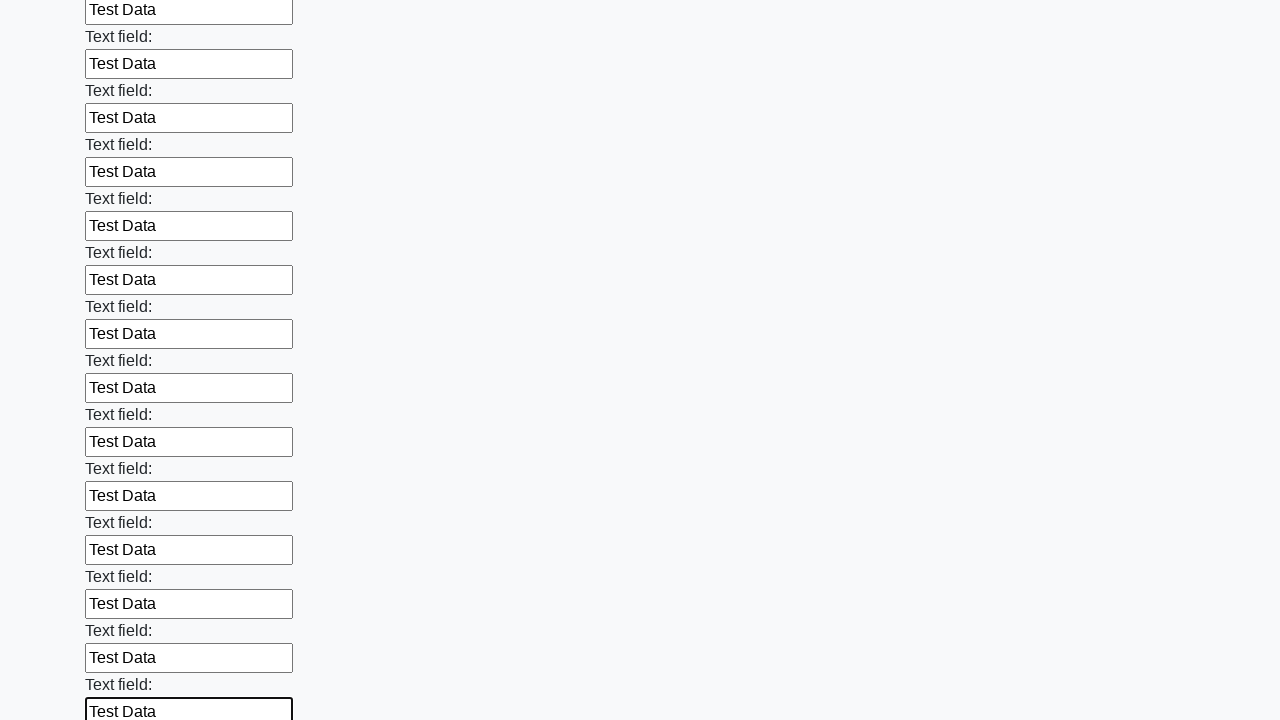

Filled input field with test data on input >> nth=85
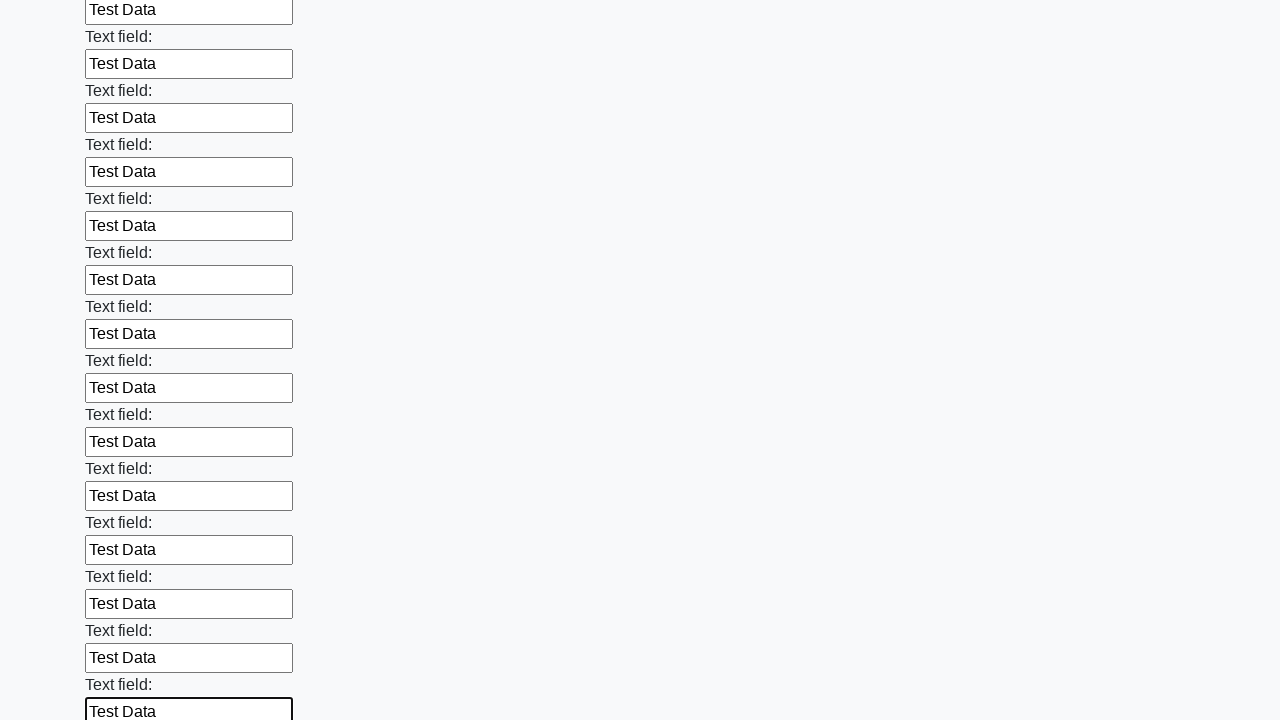

Filled input field with test data on input >> nth=86
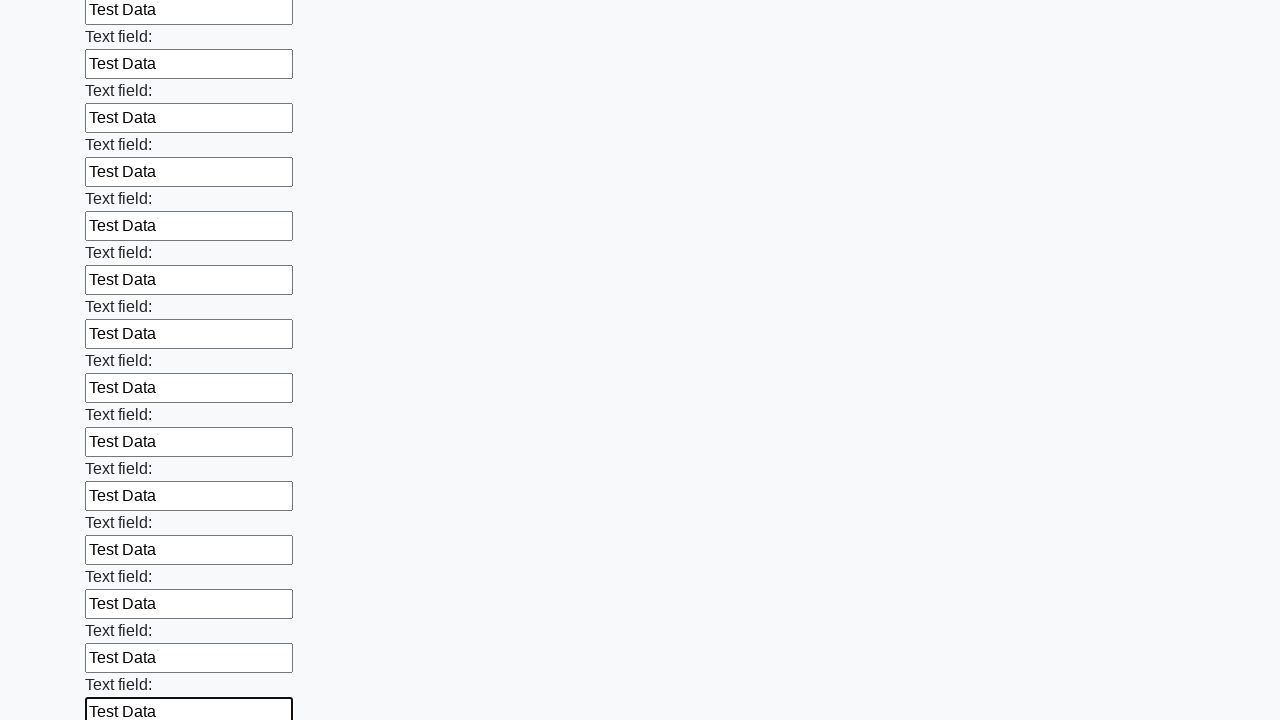

Filled input field with test data on input >> nth=87
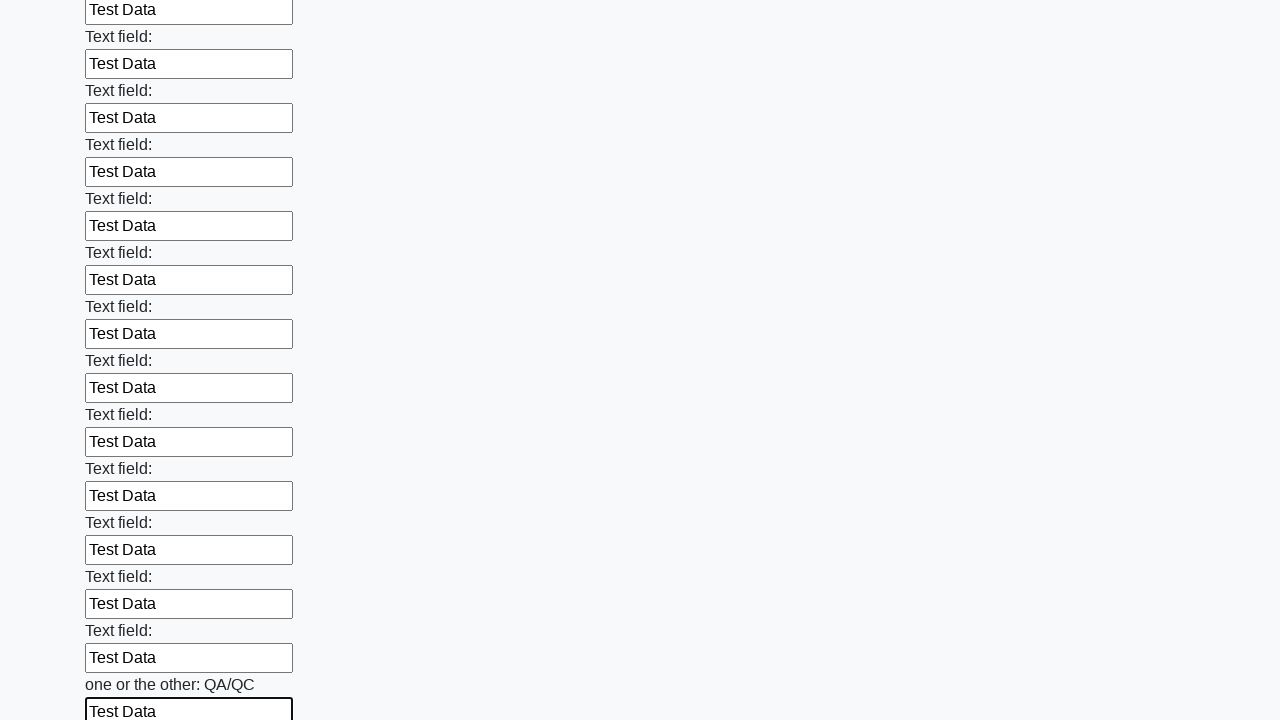

Filled input field with test data on input >> nth=88
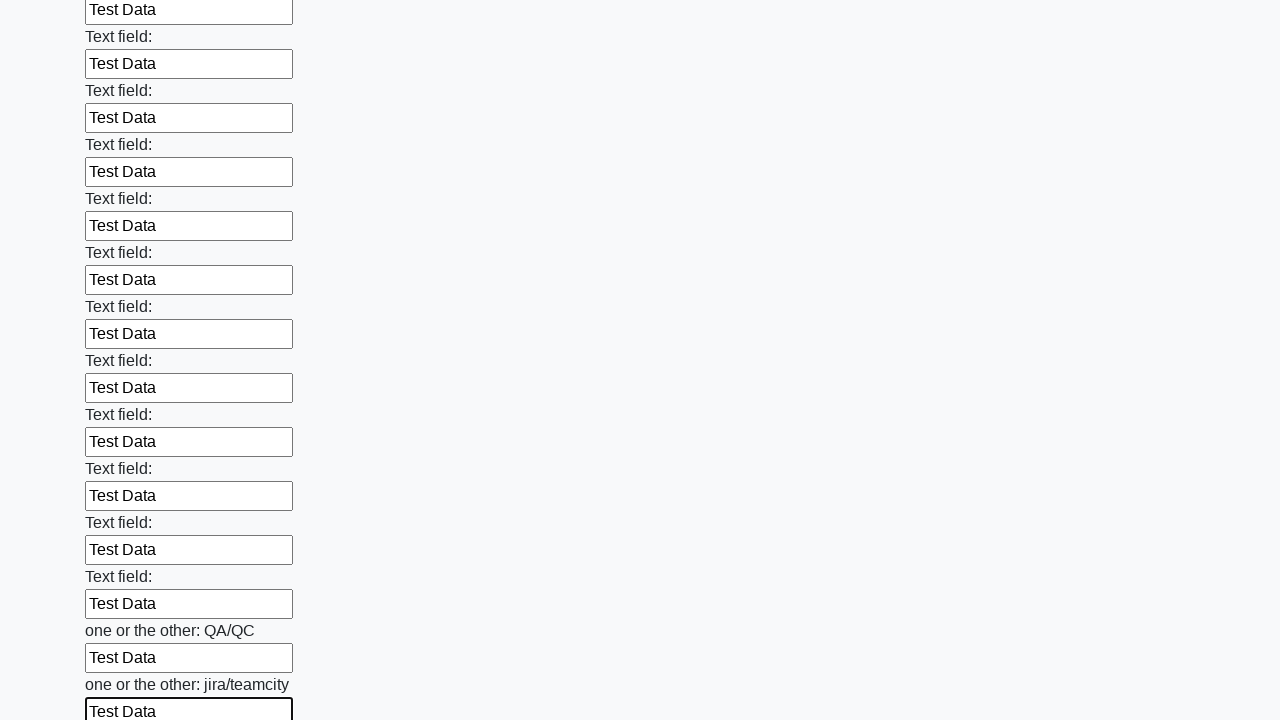

Filled input field with test data on input >> nth=89
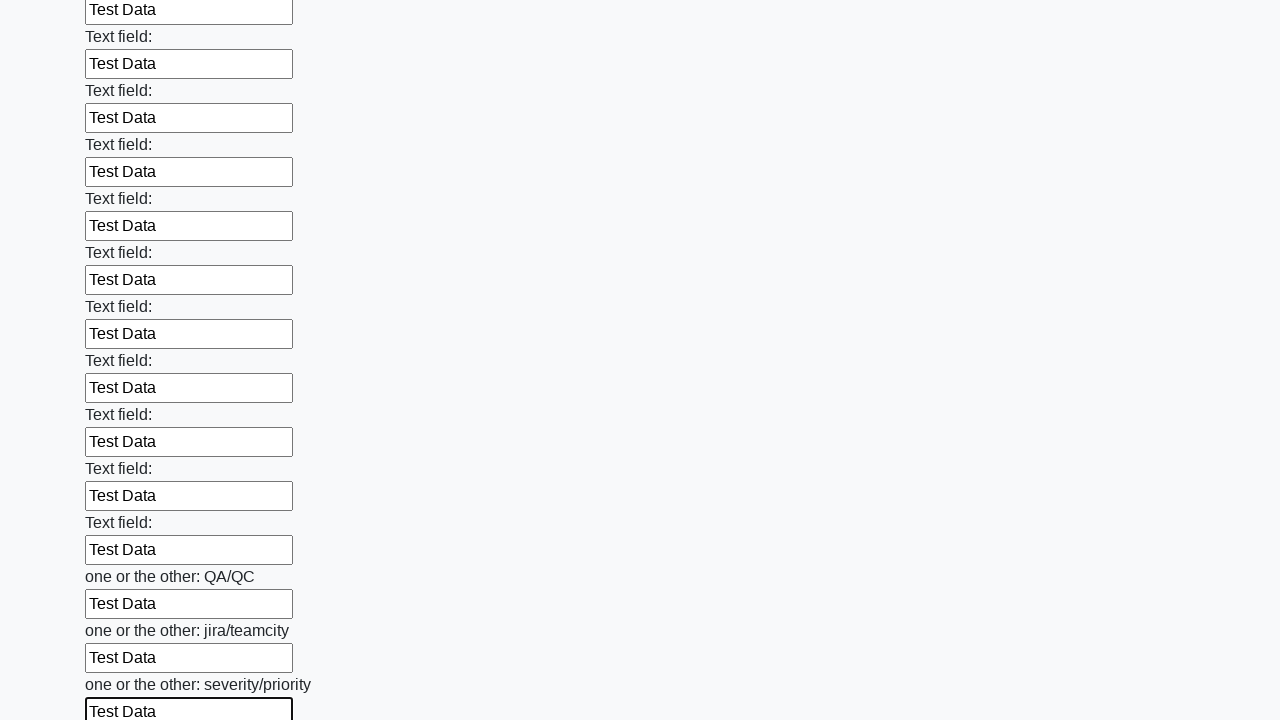

Filled input field with test data on input >> nth=90
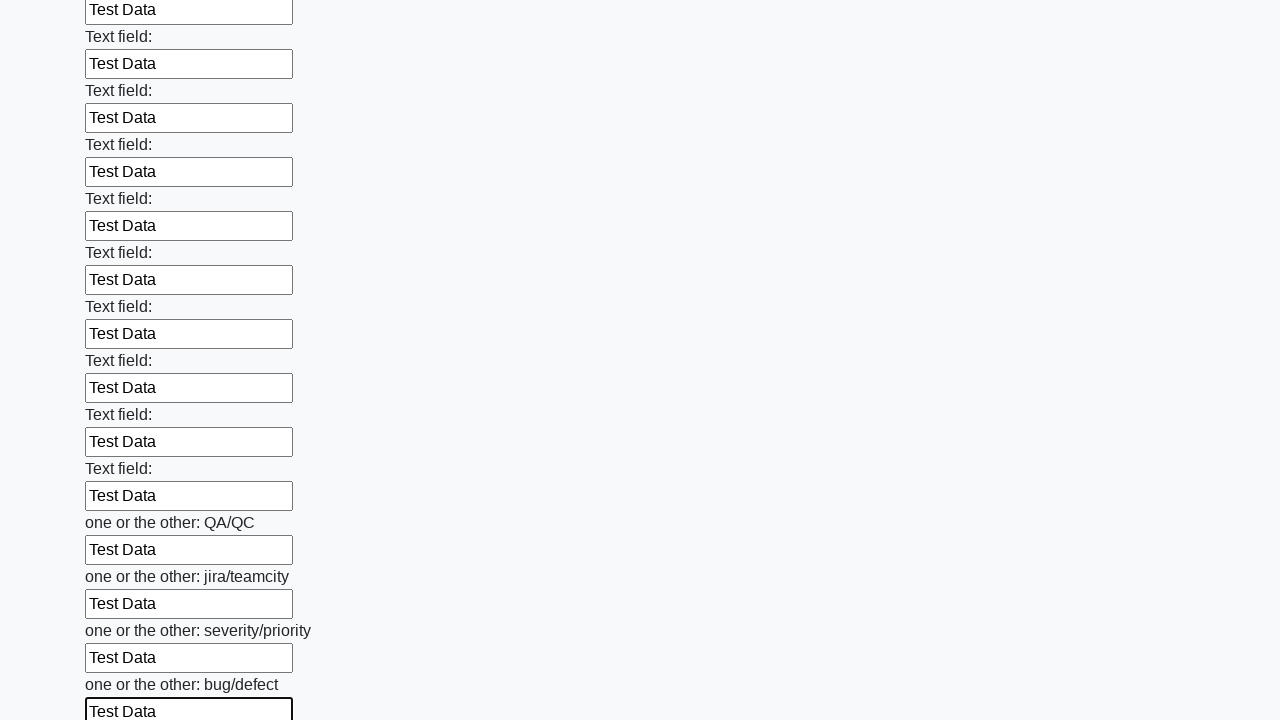

Filled input field with test data on input >> nth=91
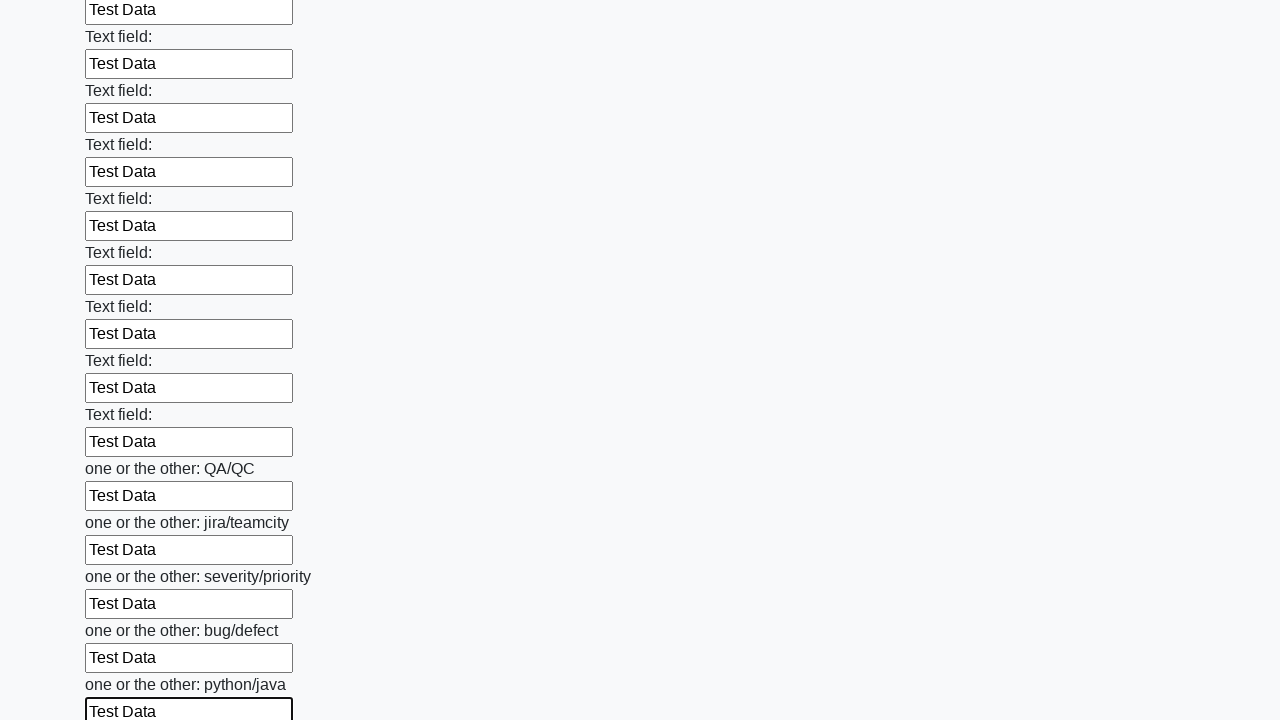

Filled input field with test data on input >> nth=92
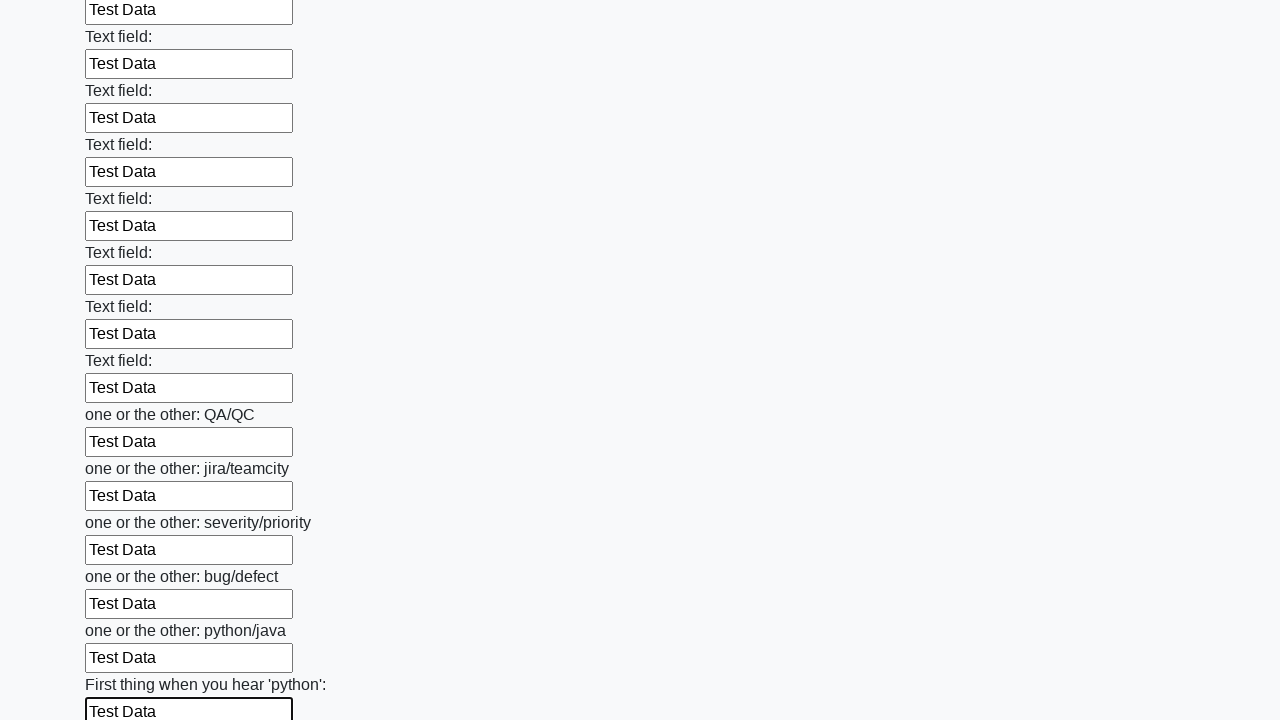

Filled input field with test data on input >> nth=93
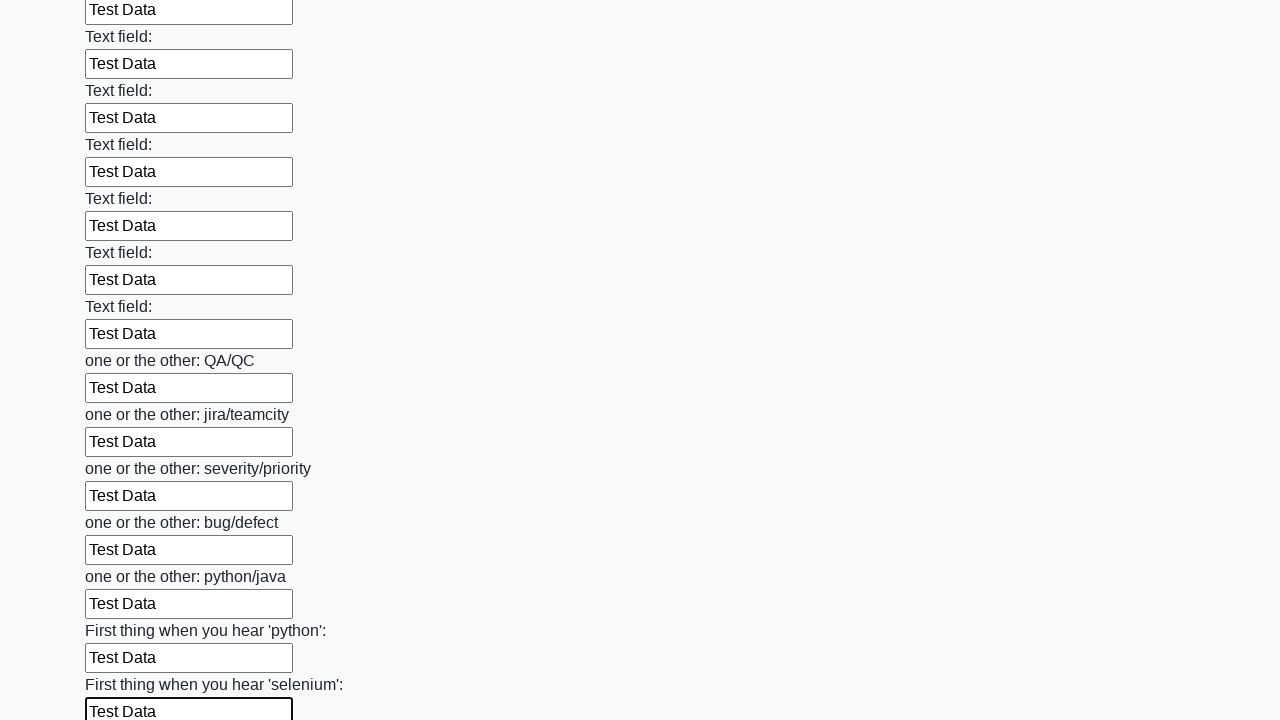

Filled input field with test data on input >> nth=94
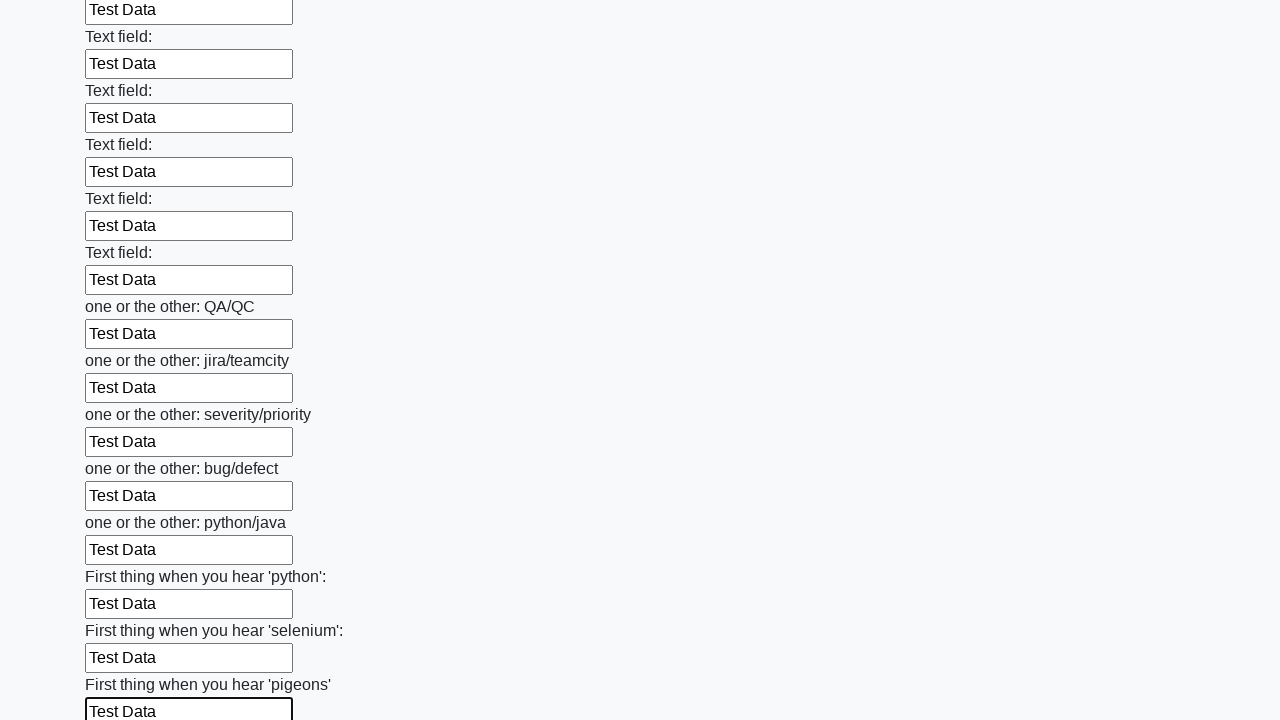

Filled input field with test data on input >> nth=95
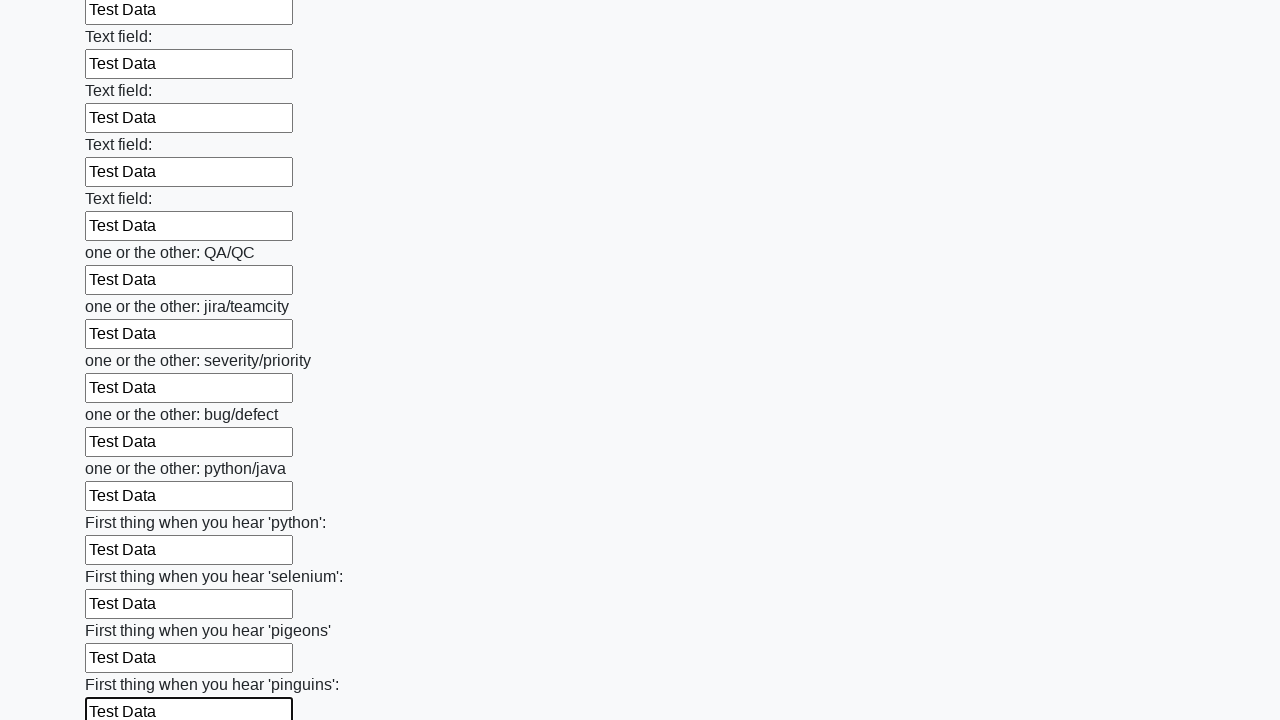

Filled input field with test data on input >> nth=96
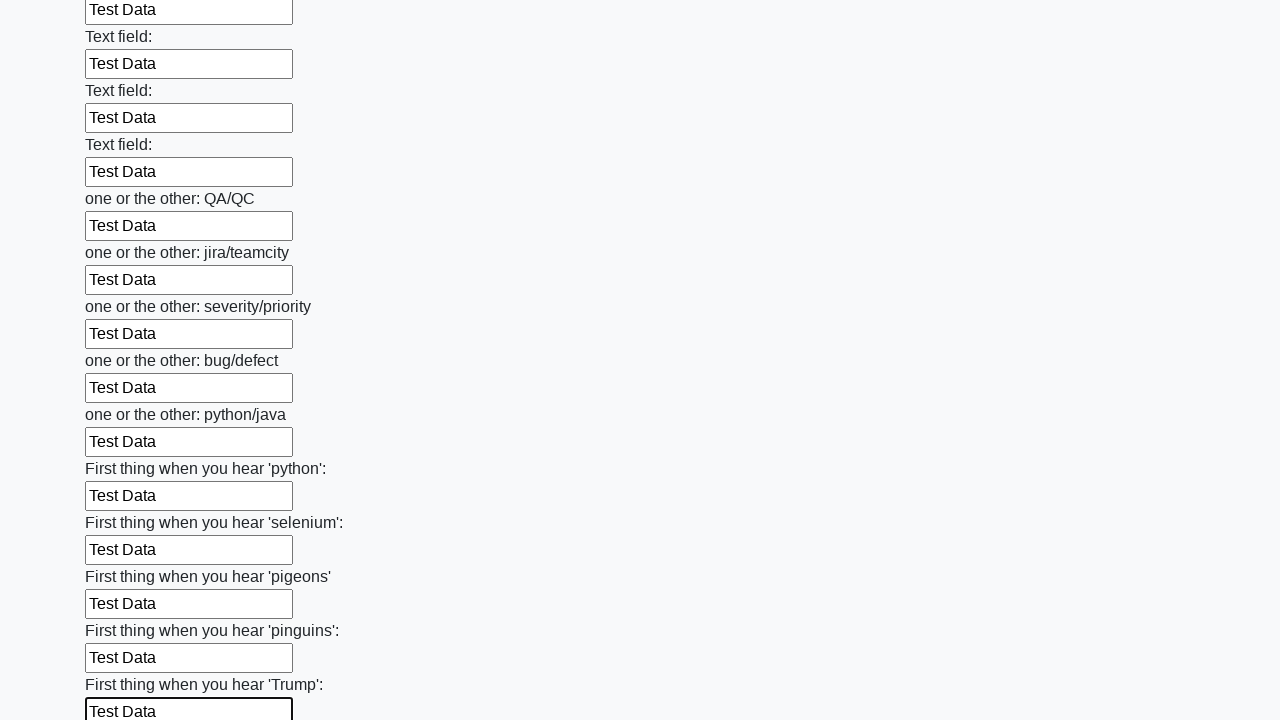

Filled input field with test data on input >> nth=97
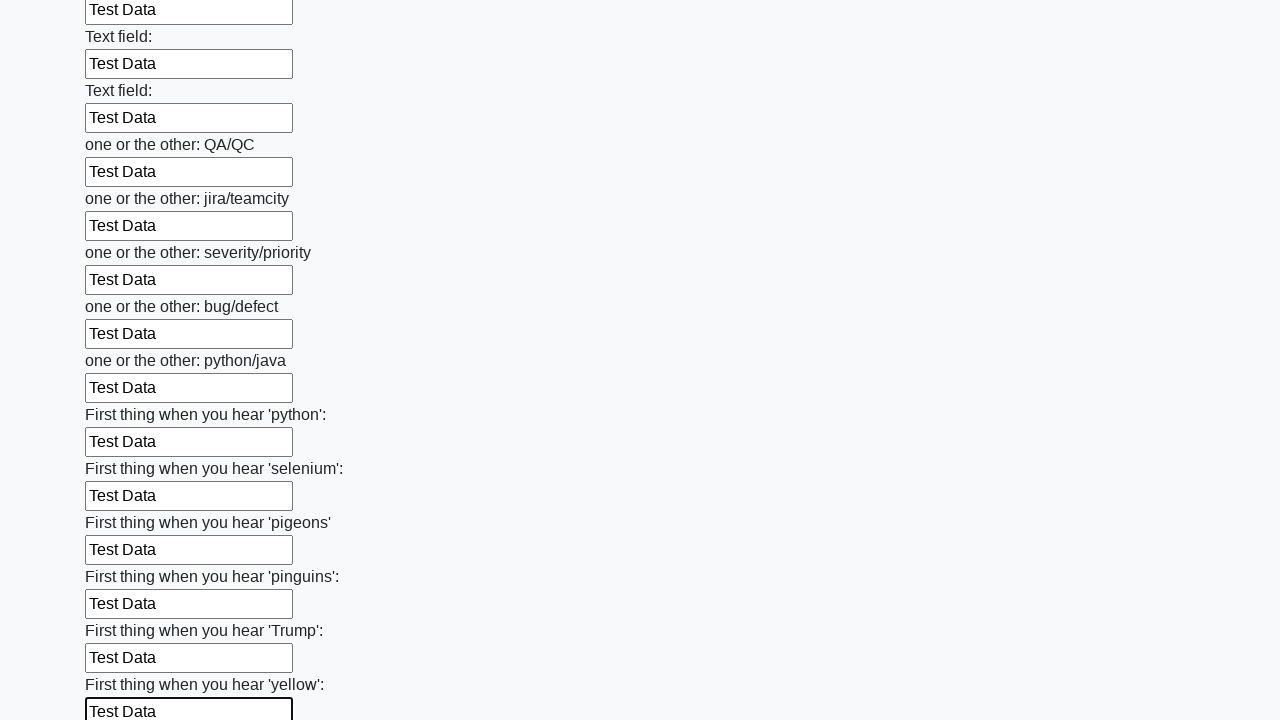

Filled input field with test data on input >> nth=98
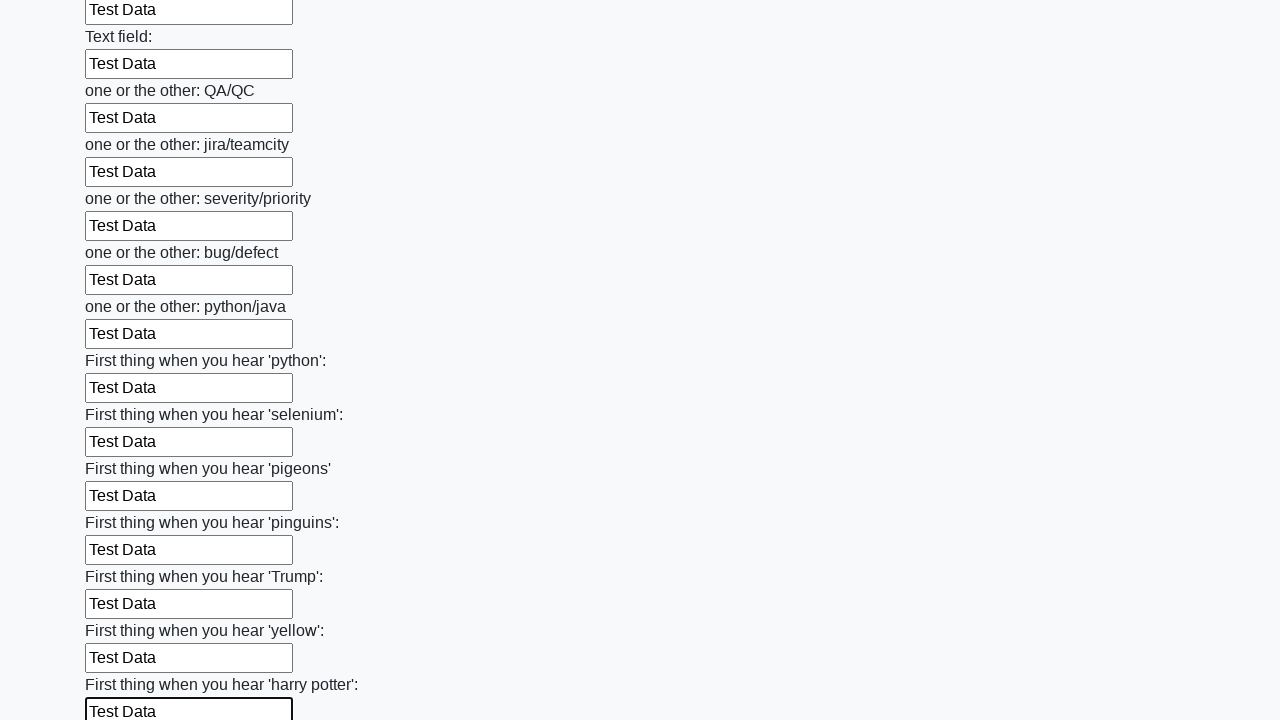

Filled input field with test data on input >> nth=99
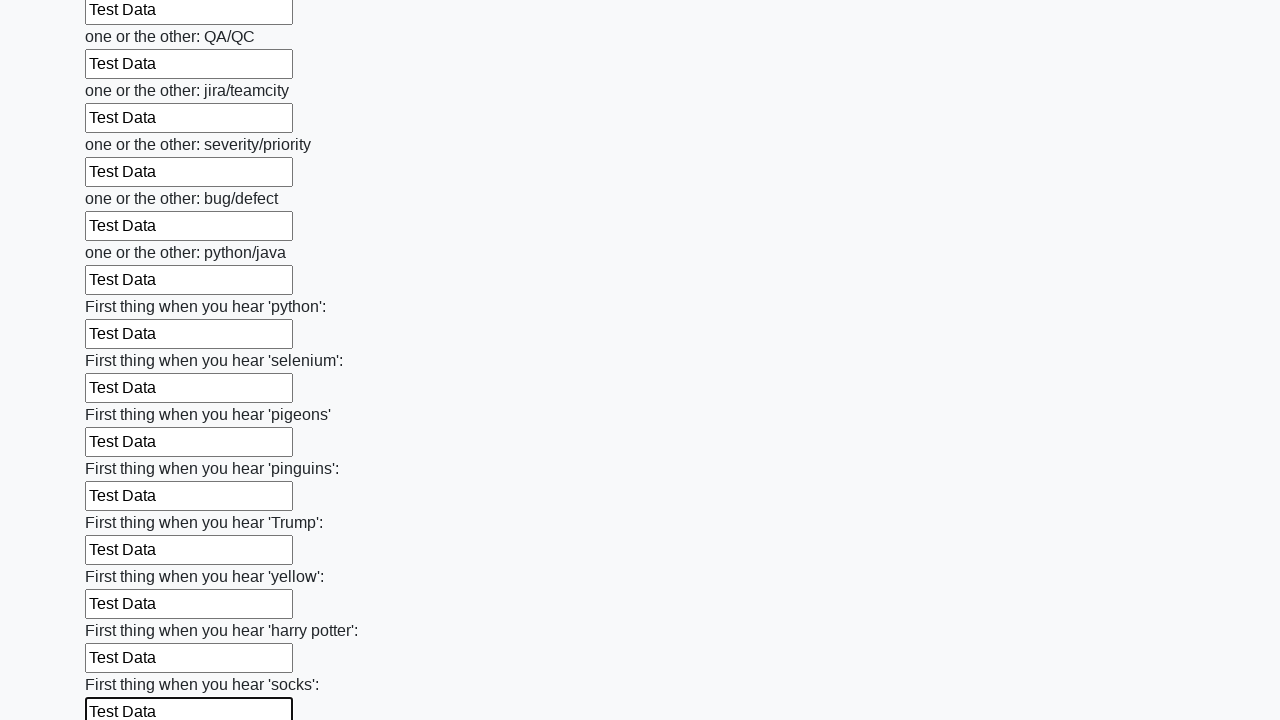

Clicked the submit button at (123, 611) on button.btn
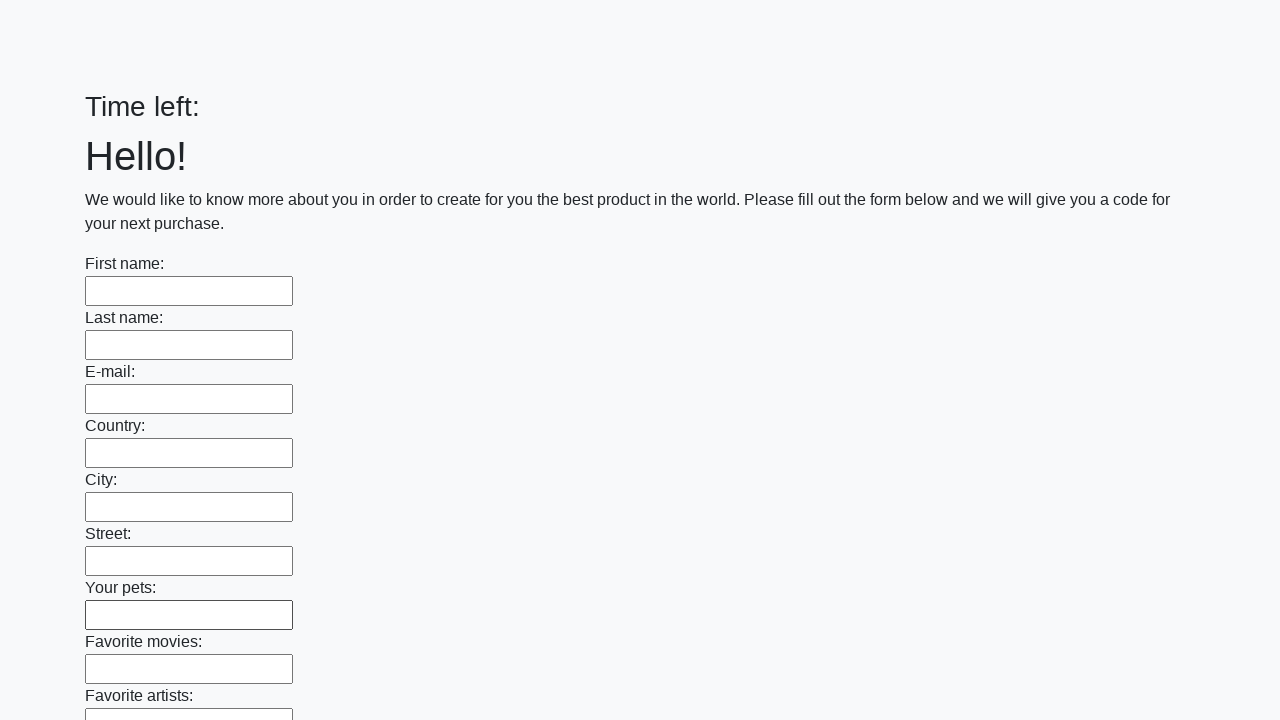

Form submission completed and page loaded
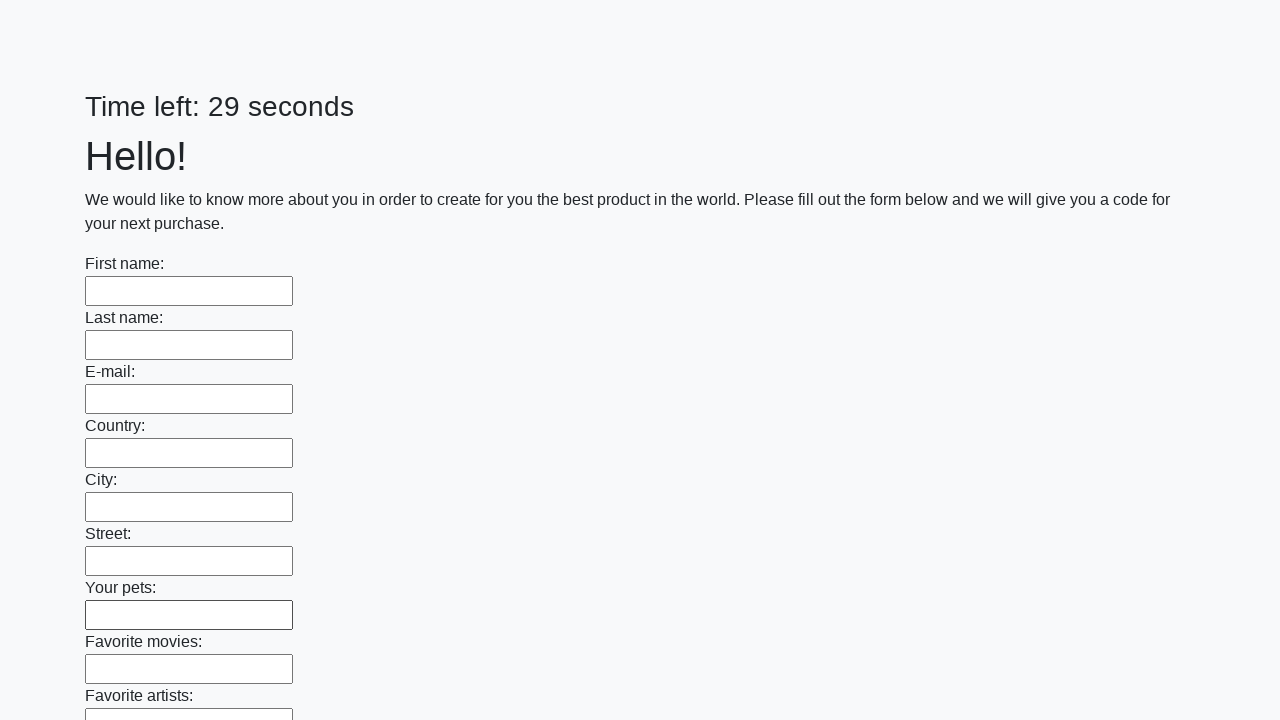

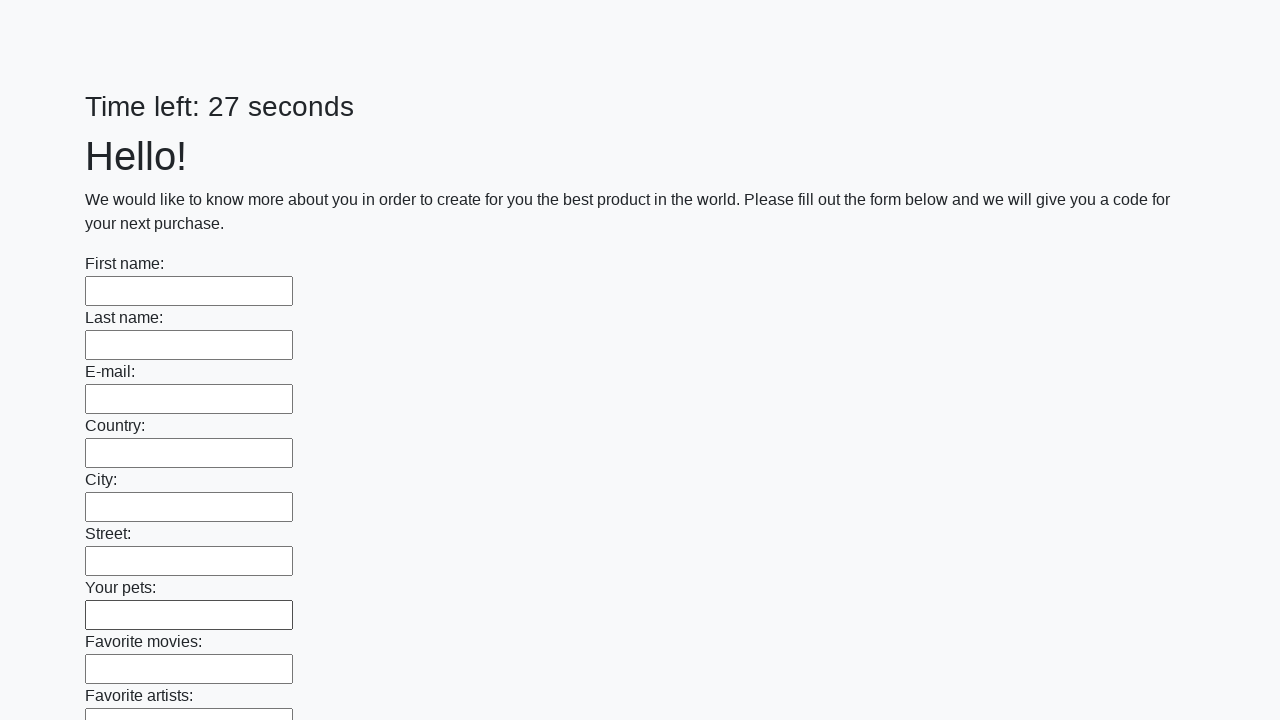